Tests a large form by filling all input fields with text and submitting the form by clicking the submit button.

Starting URL: http://suninjuly.github.io/huge_form.html

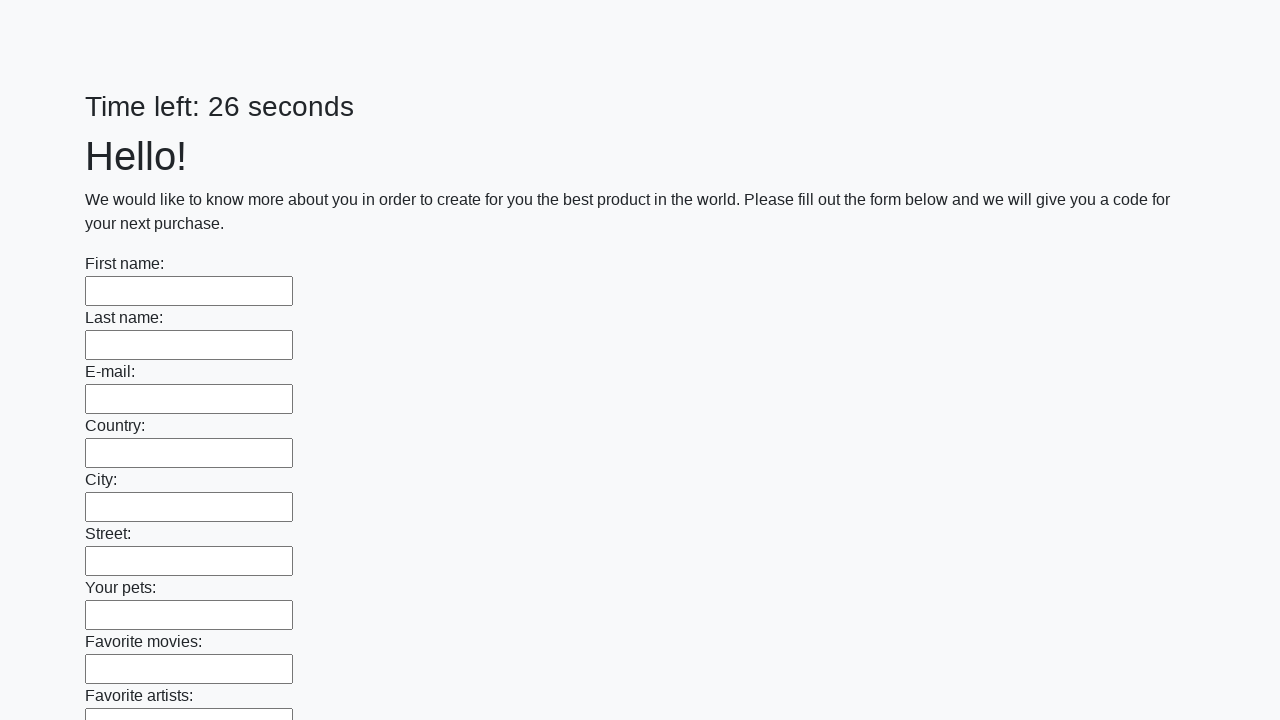

Located all input elements on the huge form
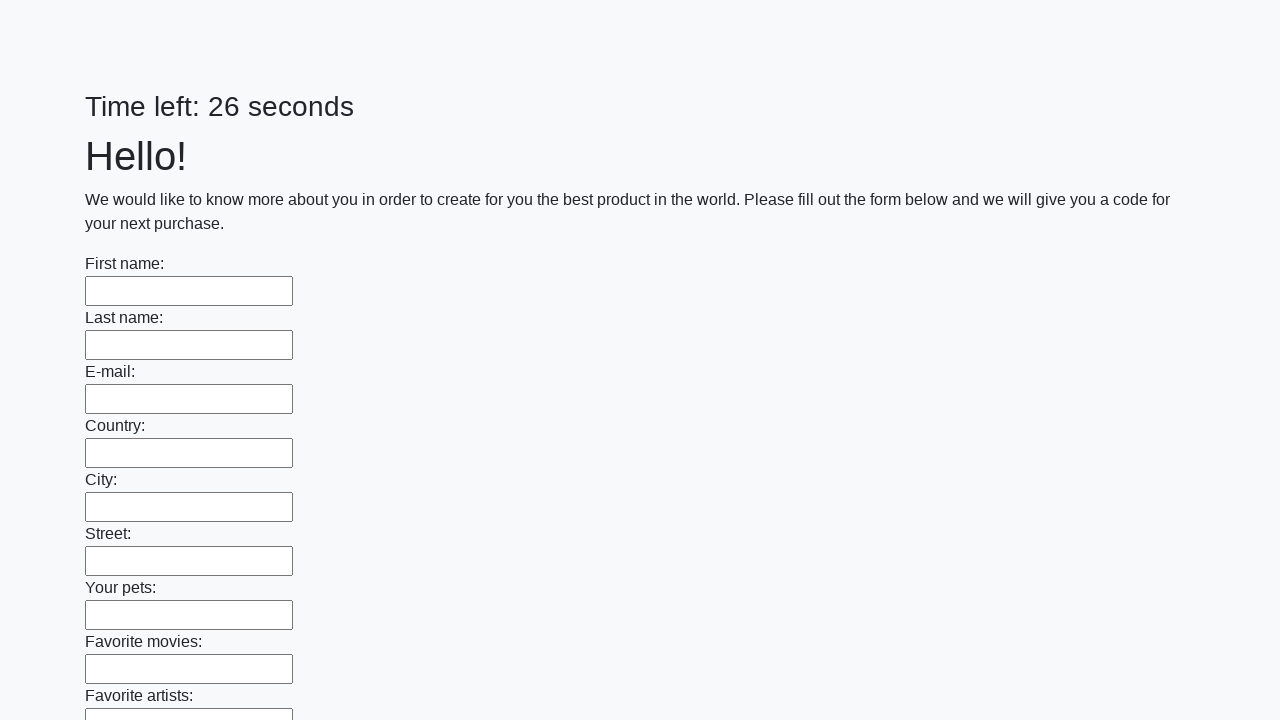

Filled an input field with 'Test Answer 123' on input >> nth=0
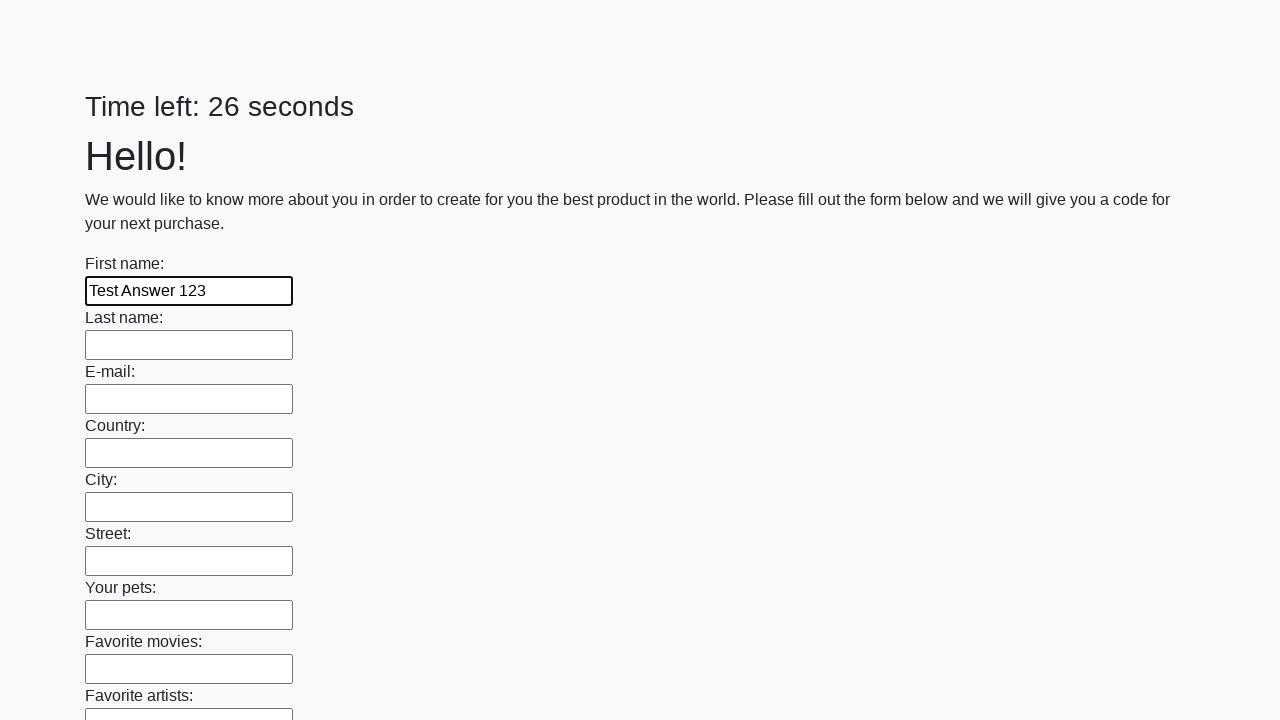

Filled an input field with 'Test Answer 123' on input >> nth=1
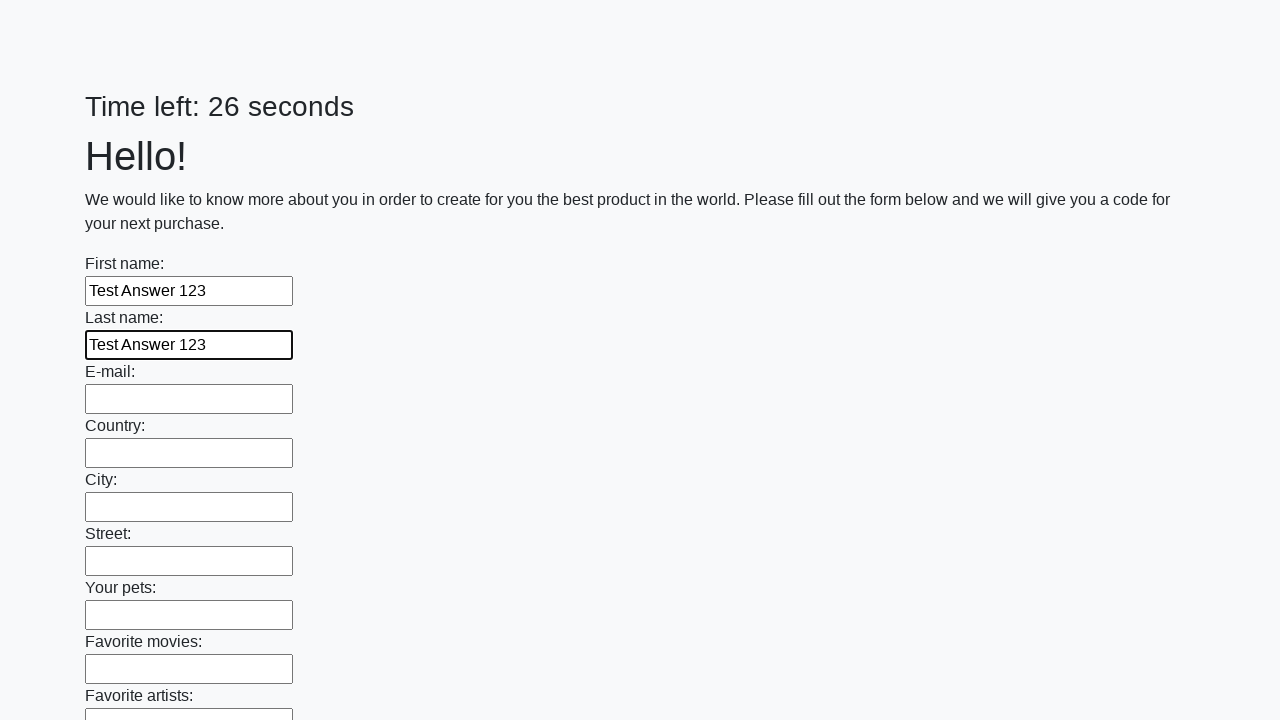

Filled an input field with 'Test Answer 123' on input >> nth=2
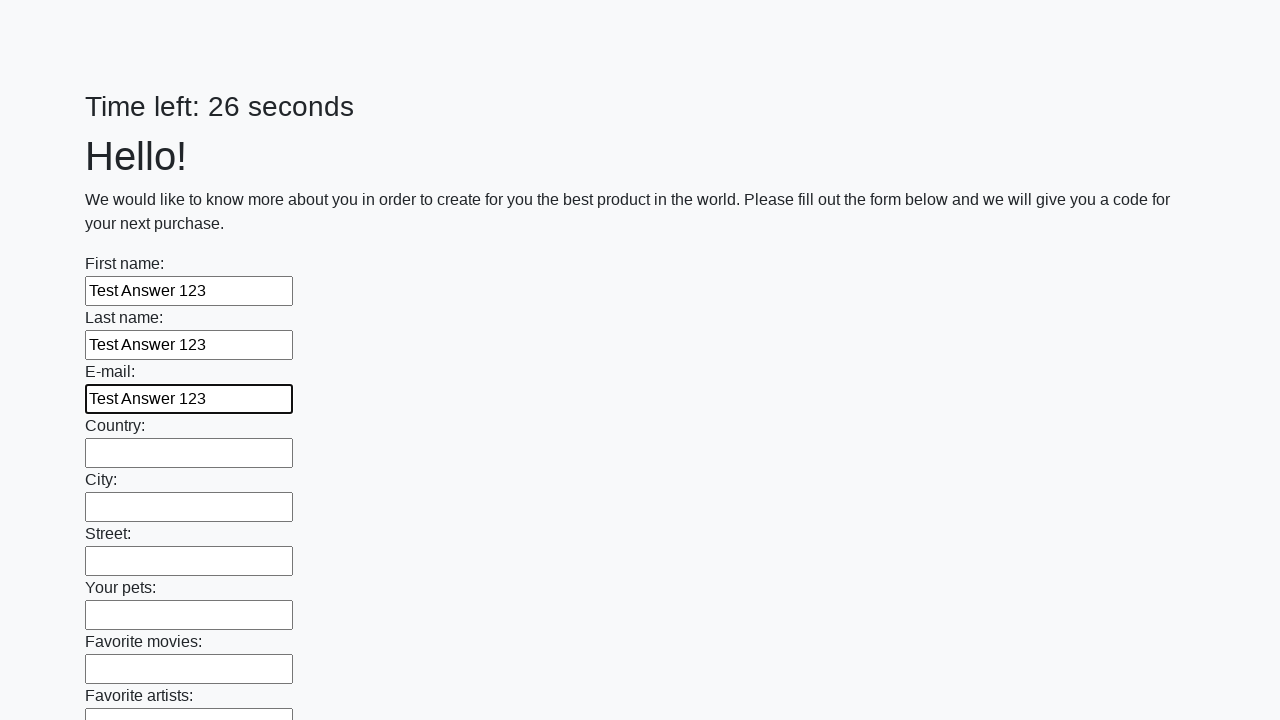

Filled an input field with 'Test Answer 123' on input >> nth=3
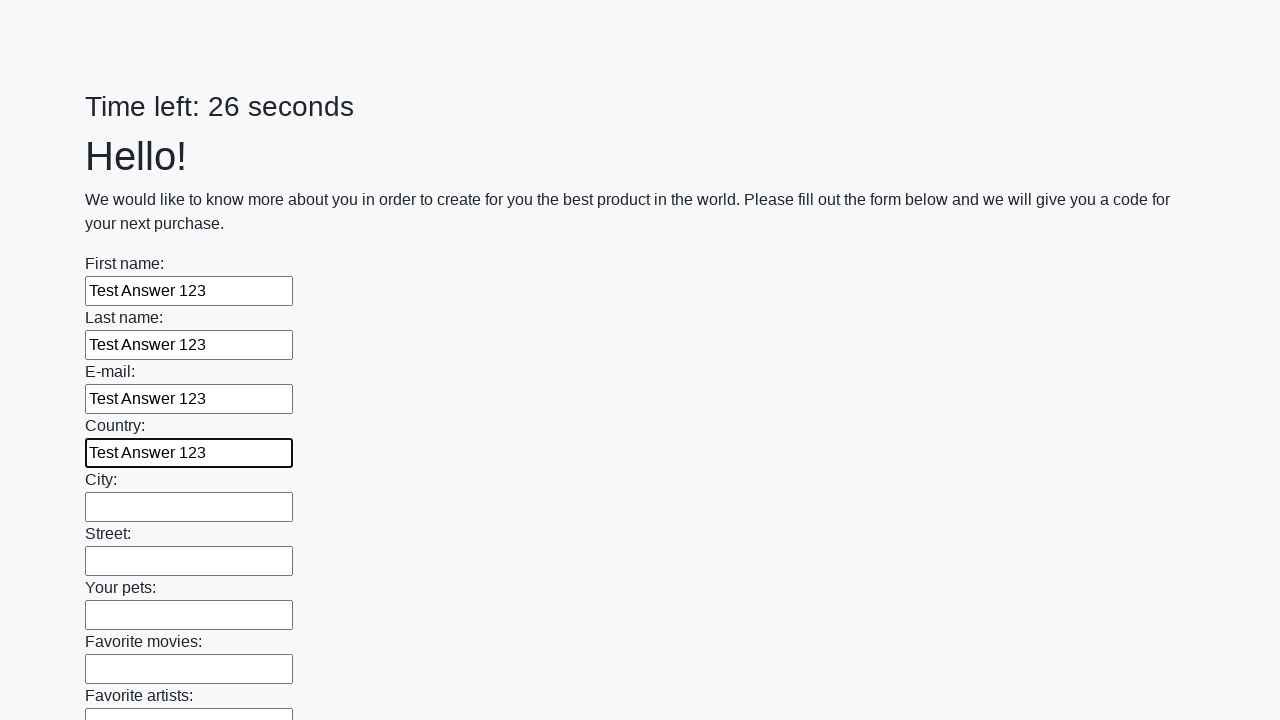

Filled an input field with 'Test Answer 123' on input >> nth=4
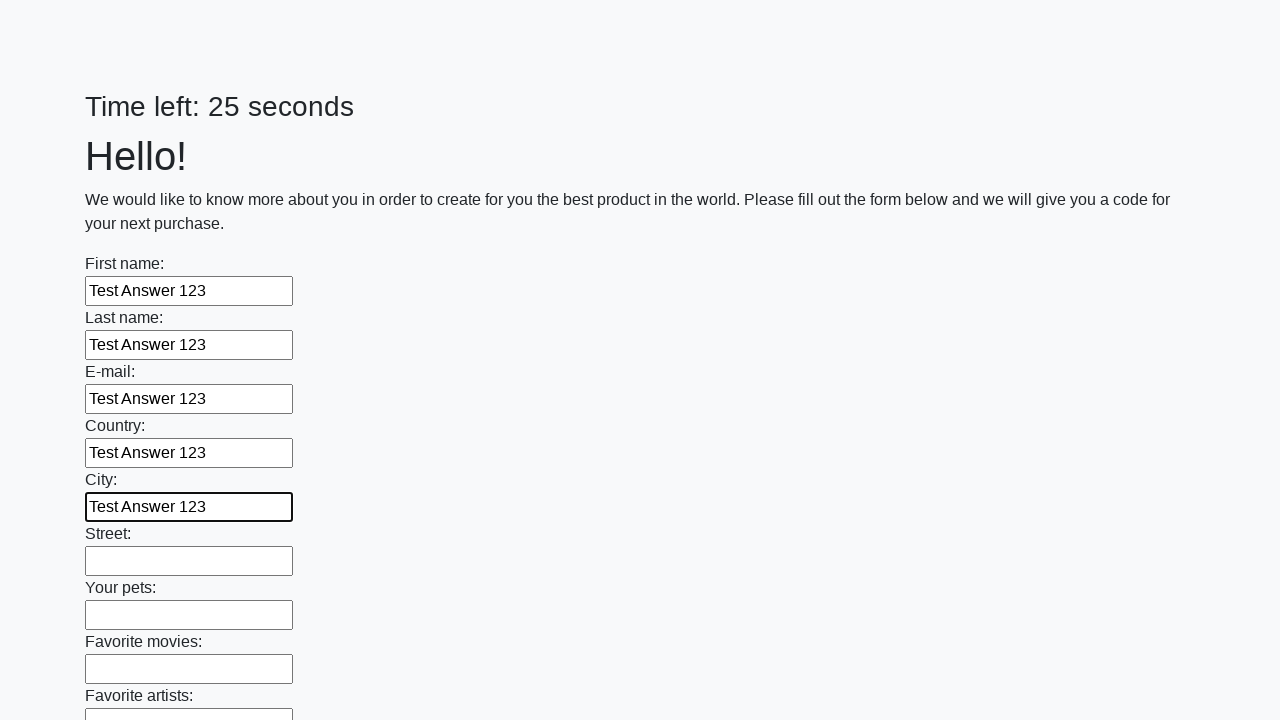

Filled an input field with 'Test Answer 123' on input >> nth=5
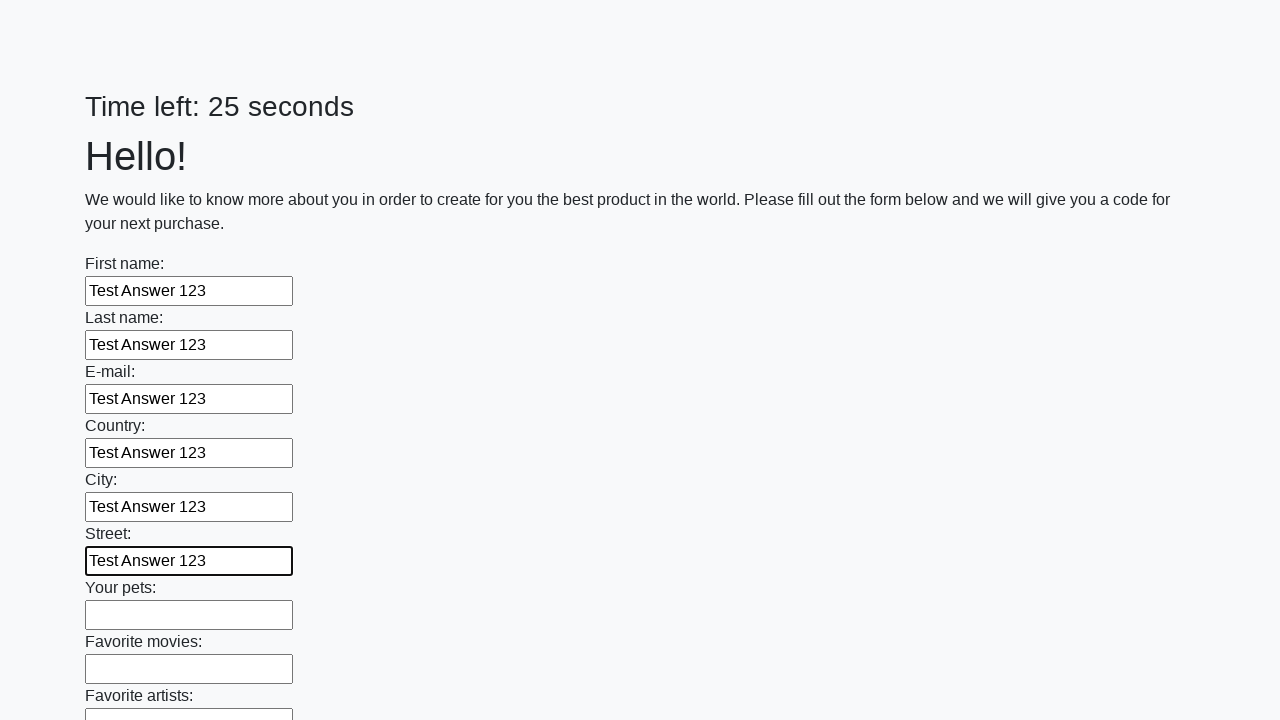

Filled an input field with 'Test Answer 123' on input >> nth=6
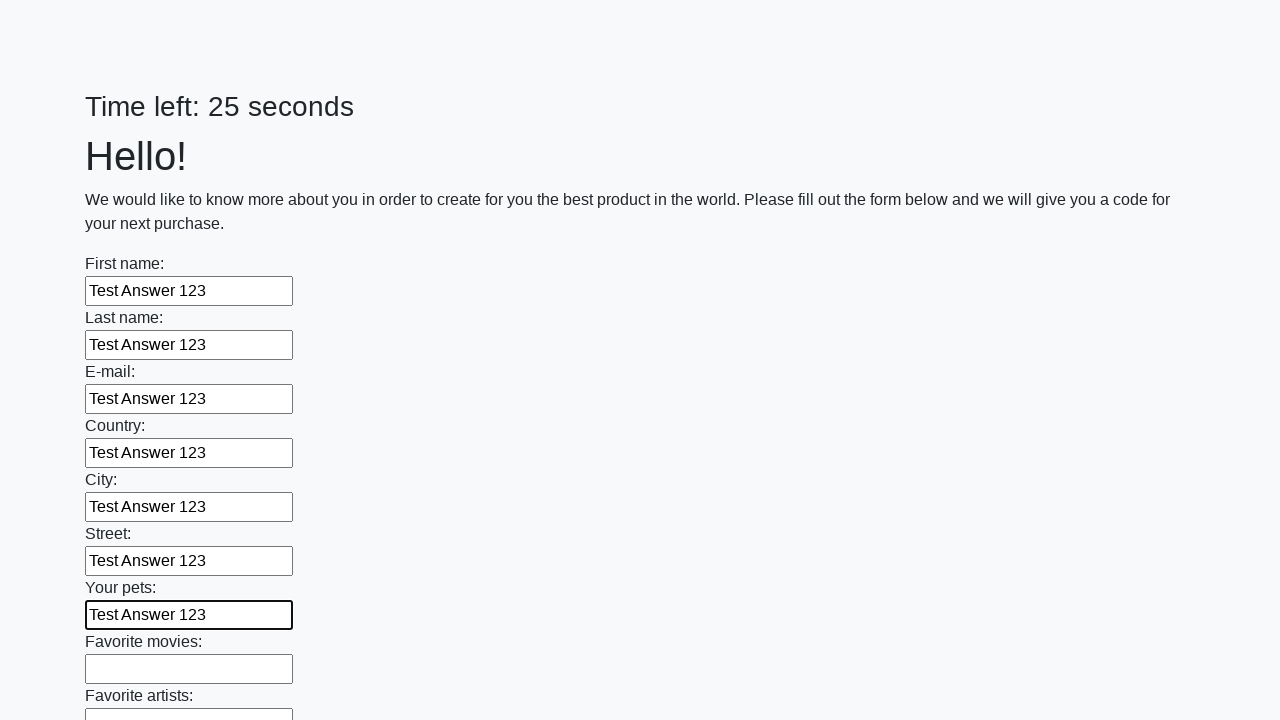

Filled an input field with 'Test Answer 123' on input >> nth=7
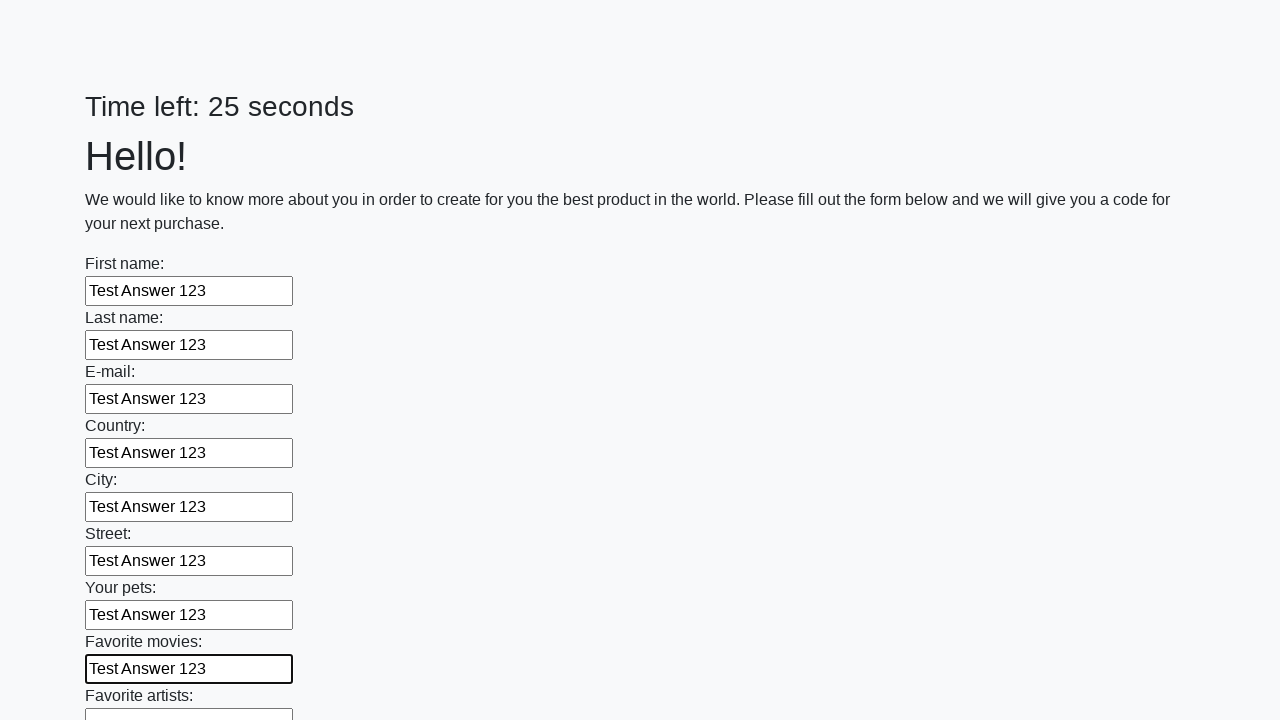

Filled an input field with 'Test Answer 123' on input >> nth=8
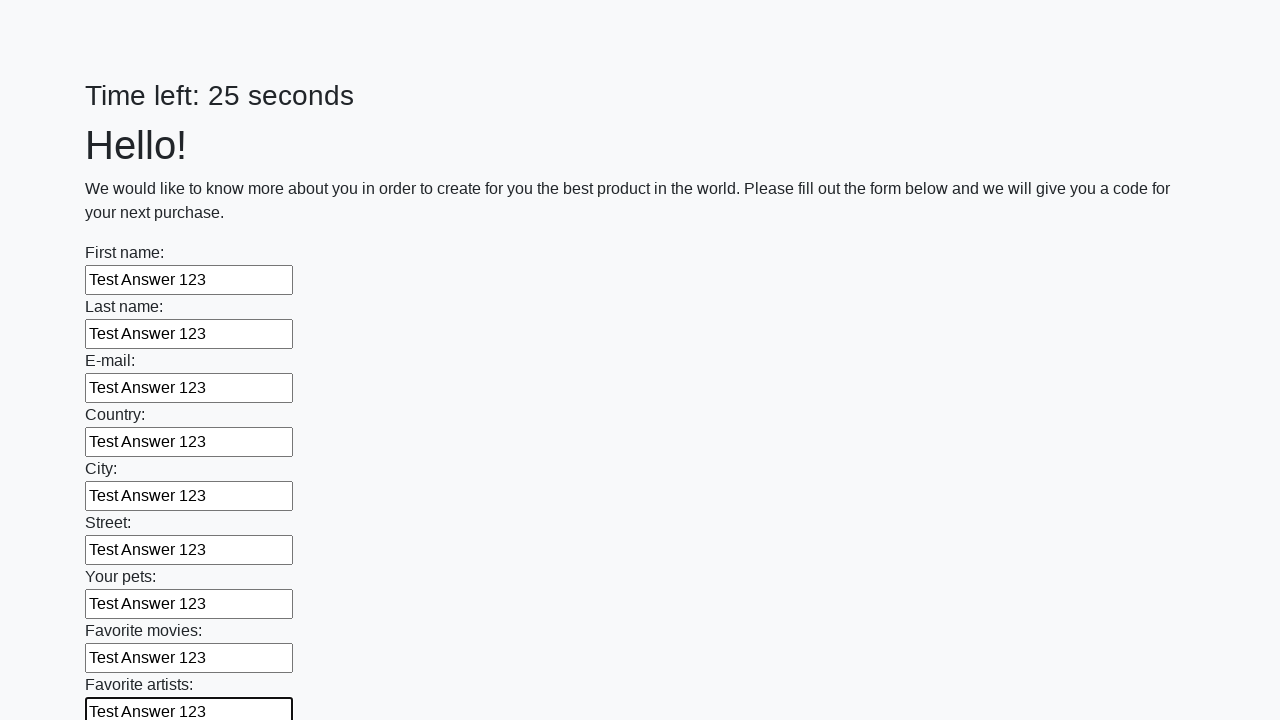

Filled an input field with 'Test Answer 123' on input >> nth=9
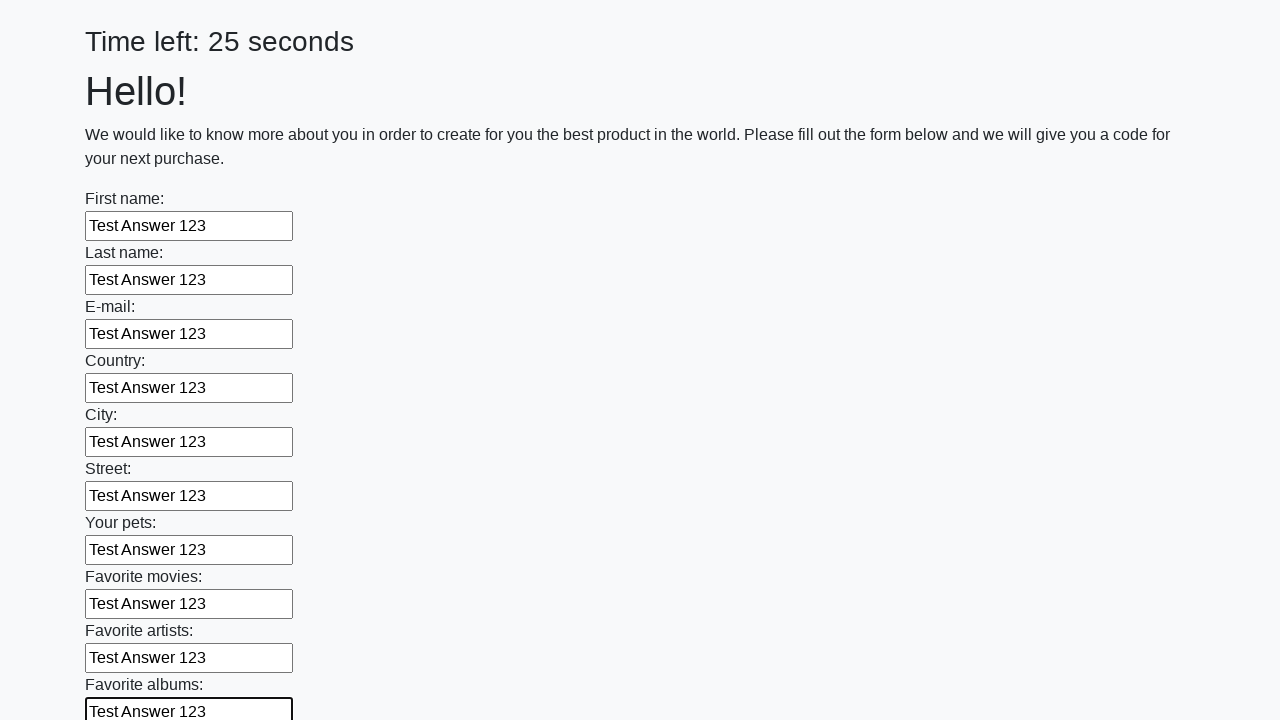

Filled an input field with 'Test Answer 123' on input >> nth=10
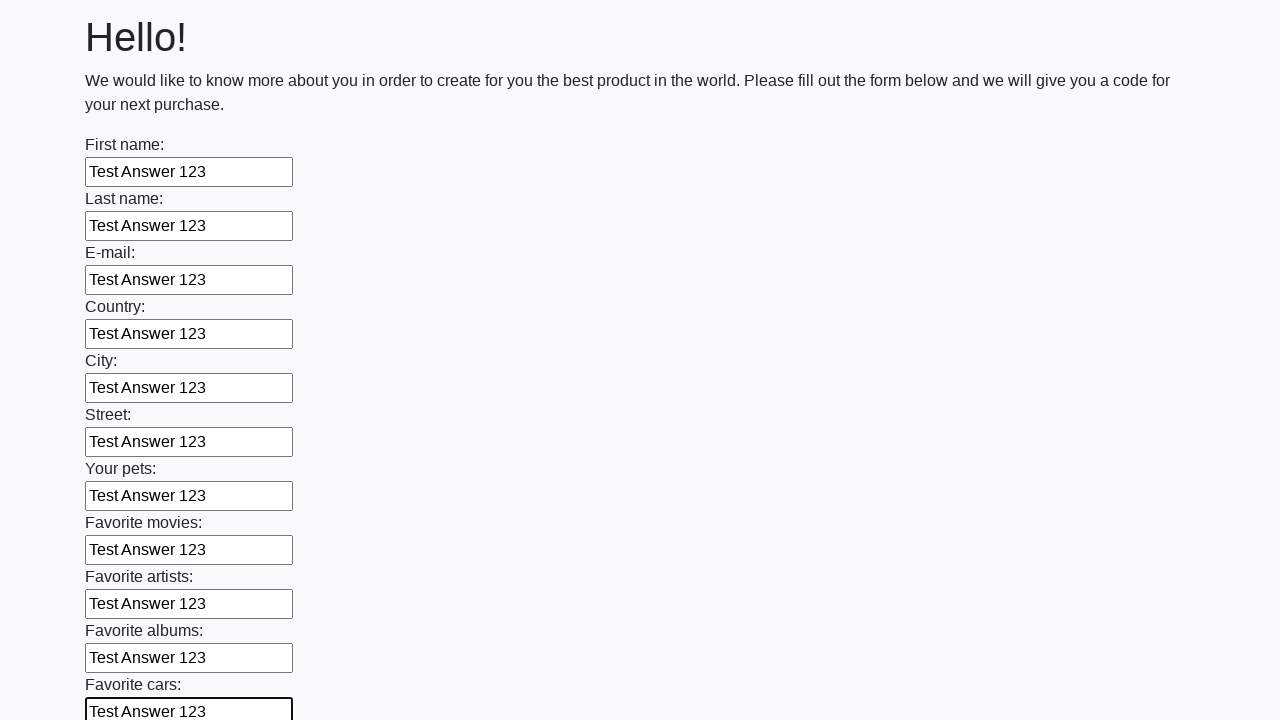

Filled an input field with 'Test Answer 123' on input >> nth=11
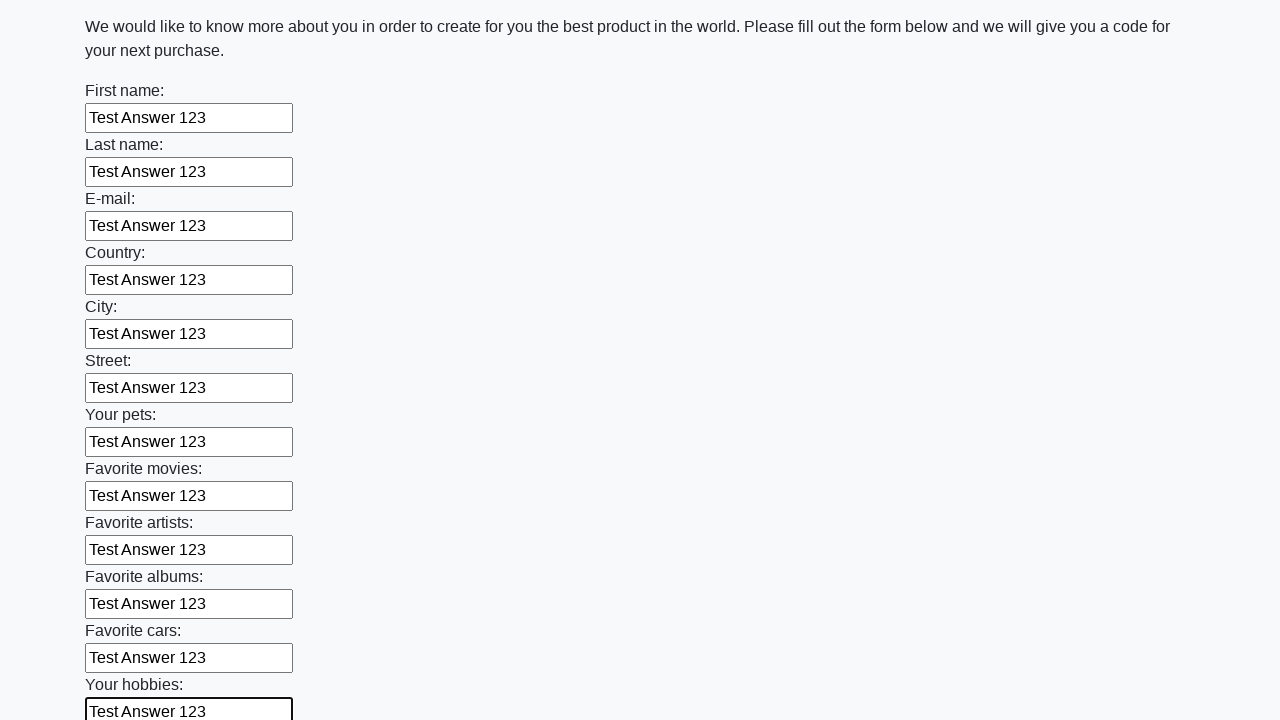

Filled an input field with 'Test Answer 123' on input >> nth=12
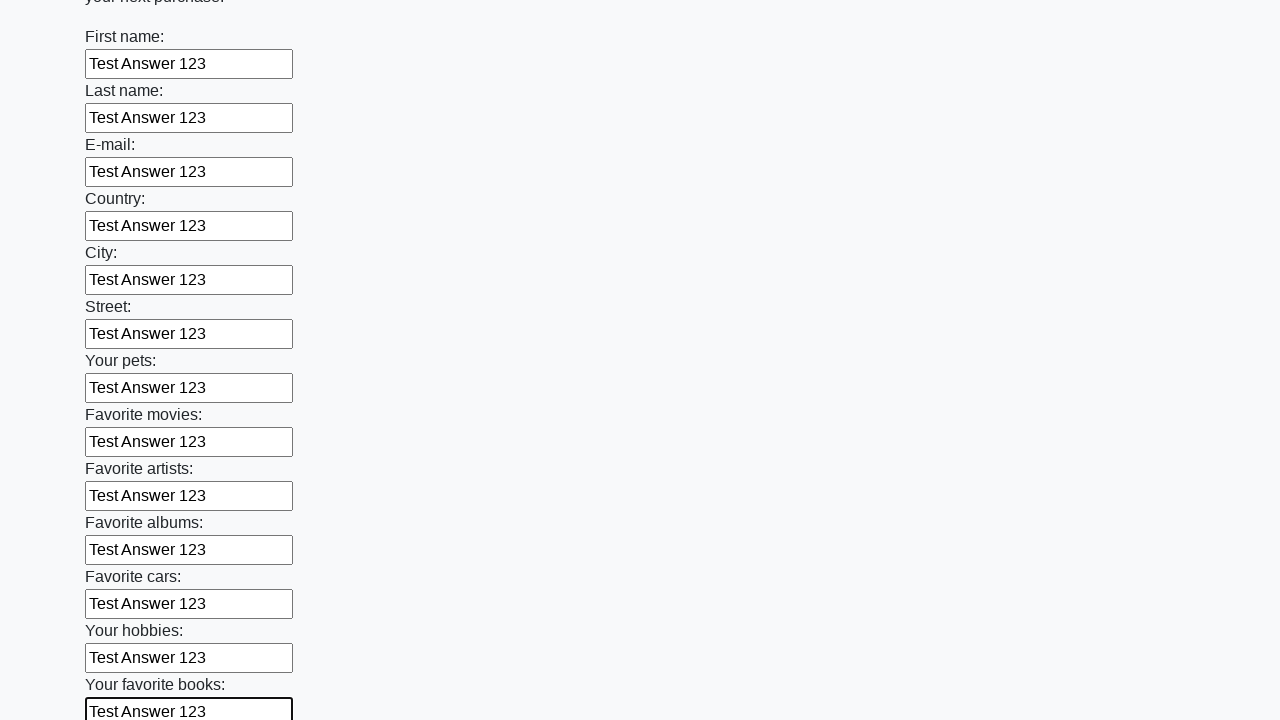

Filled an input field with 'Test Answer 123' on input >> nth=13
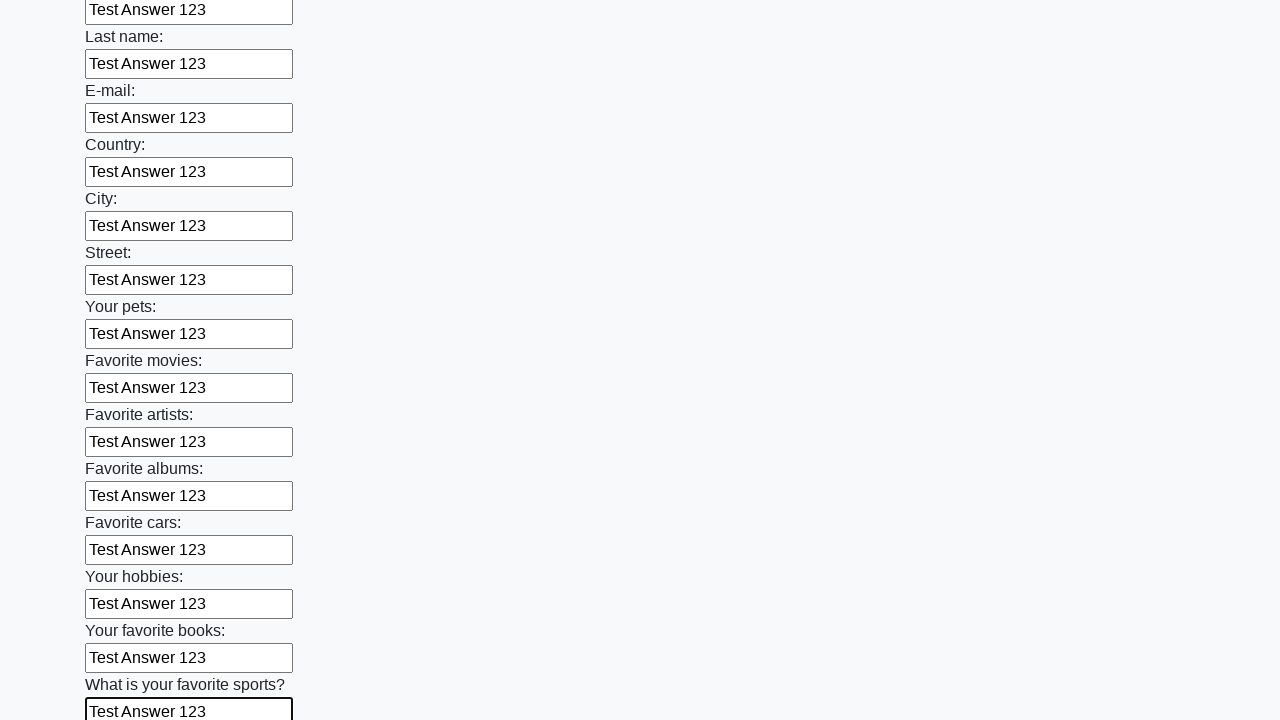

Filled an input field with 'Test Answer 123' on input >> nth=14
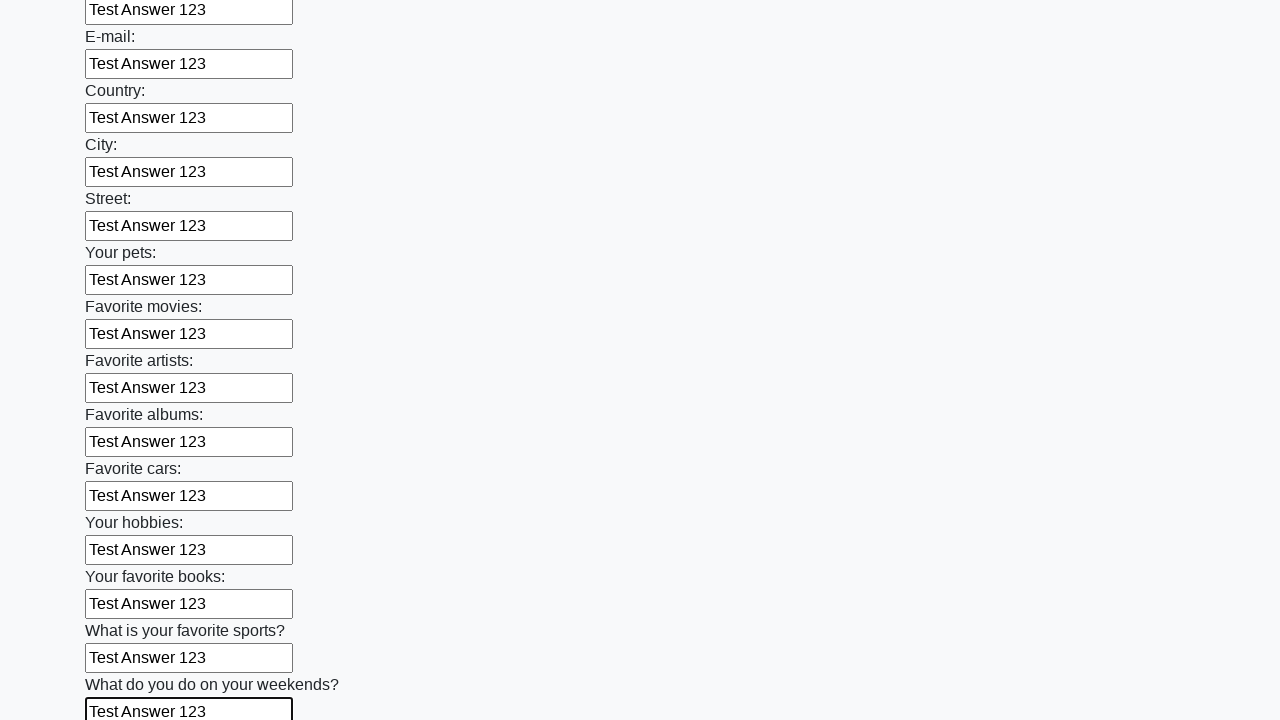

Filled an input field with 'Test Answer 123' on input >> nth=15
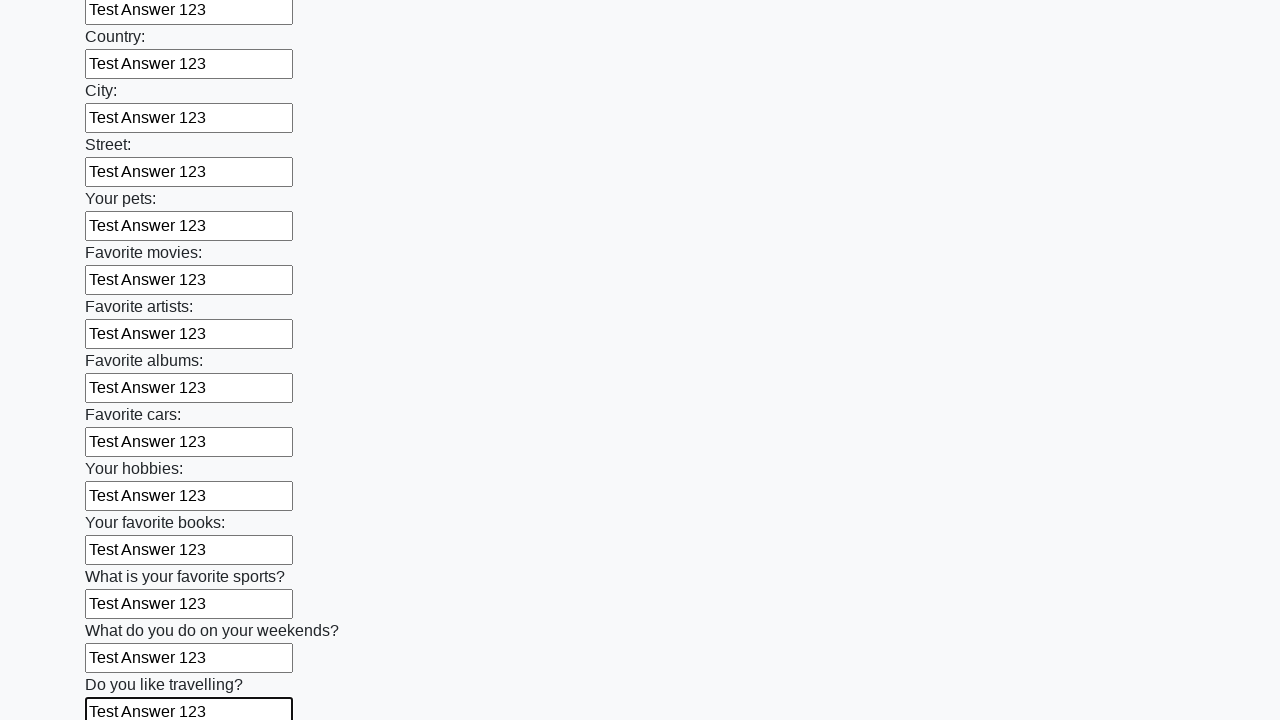

Filled an input field with 'Test Answer 123' on input >> nth=16
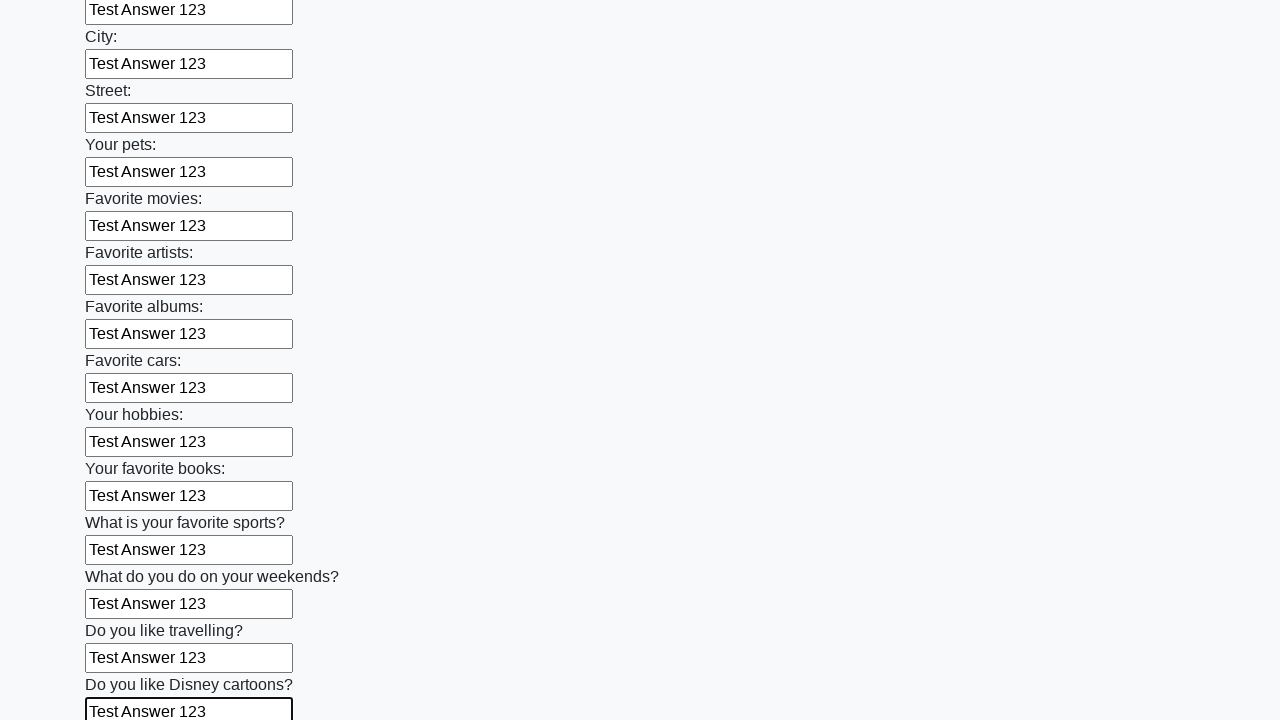

Filled an input field with 'Test Answer 123' on input >> nth=17
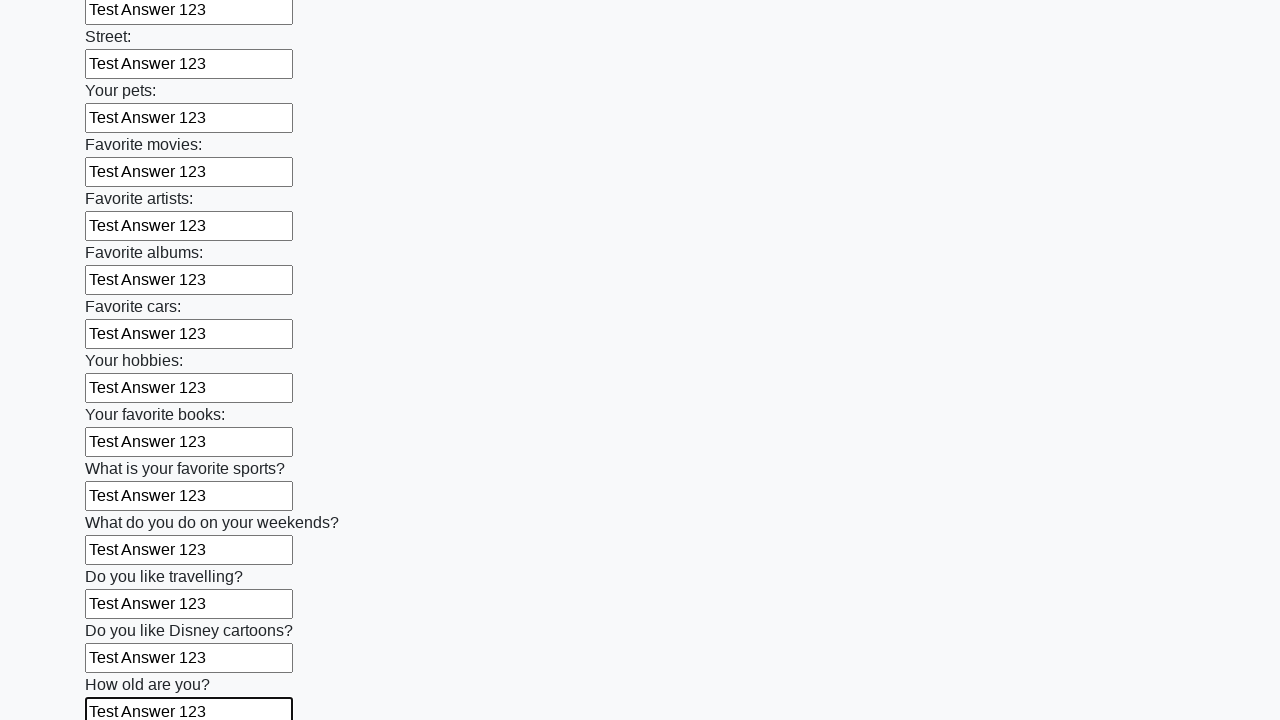

Filled an input field with 'Test Answer 123' on input >> nth=18
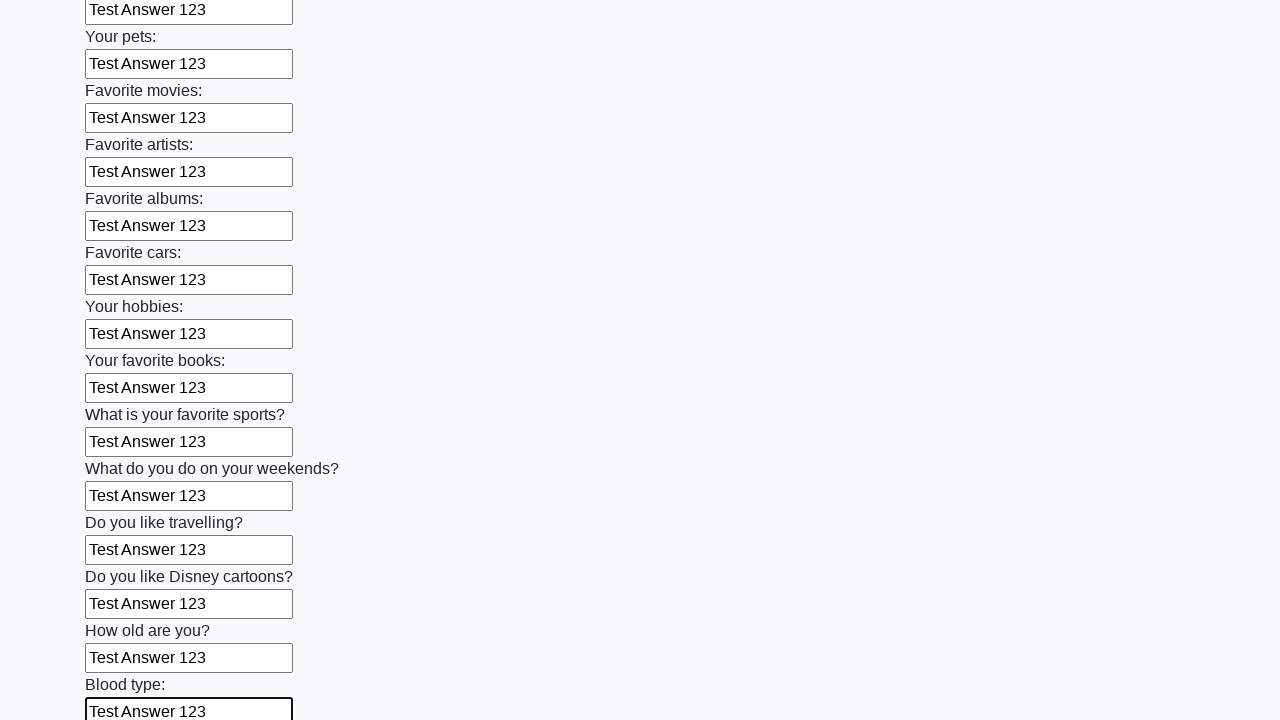

Filled an input field with 'Test Answer 123' on input >> nth=19
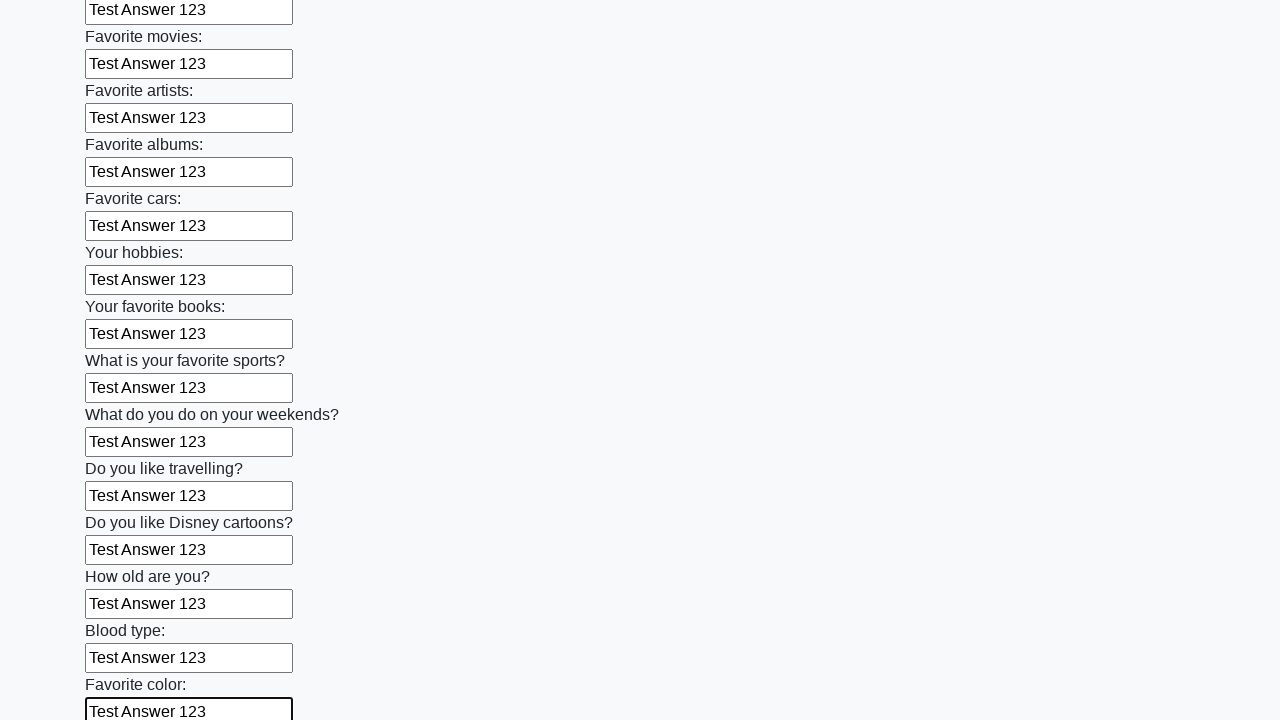

Filled an input field with 'Test Answer 123' on input >> nth=20
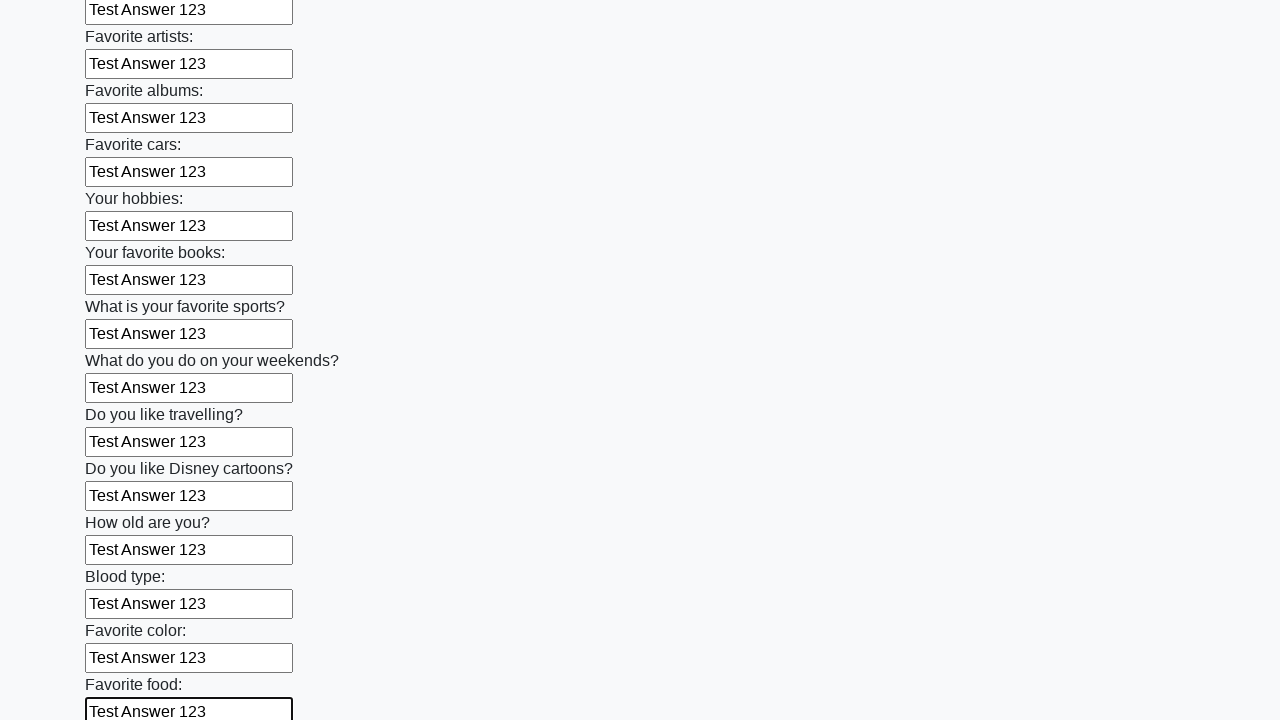

Filled an input field with 'Test Answer 123' on input >> nth=21
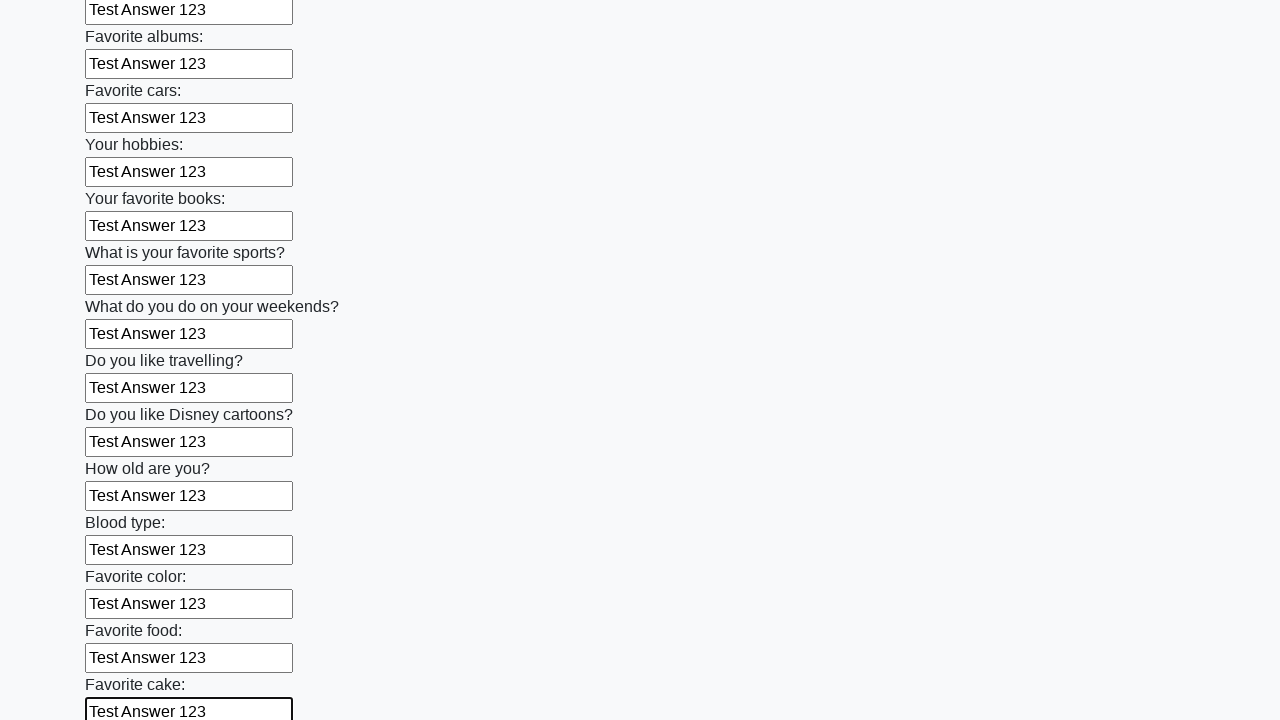

Filled an input field with 'Test Answer 123' on input >> nth=22
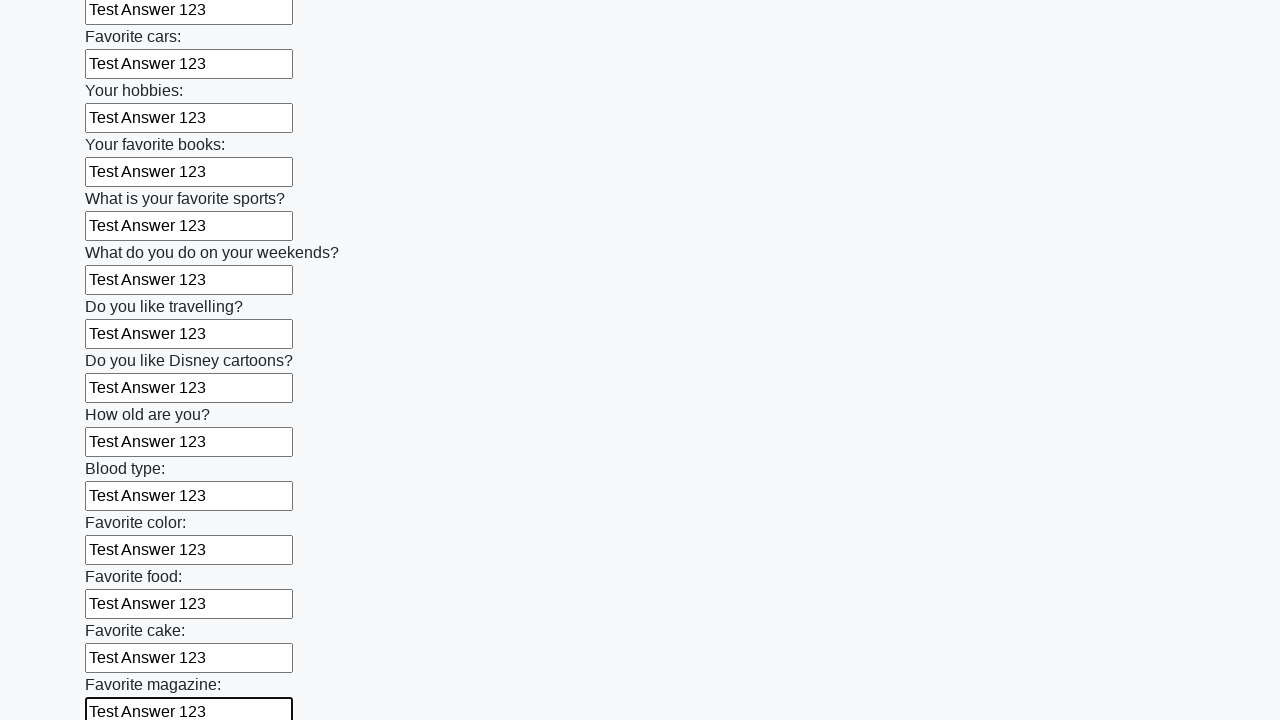

Filled an input field with 'Test Answer 123' on input >> nth=23
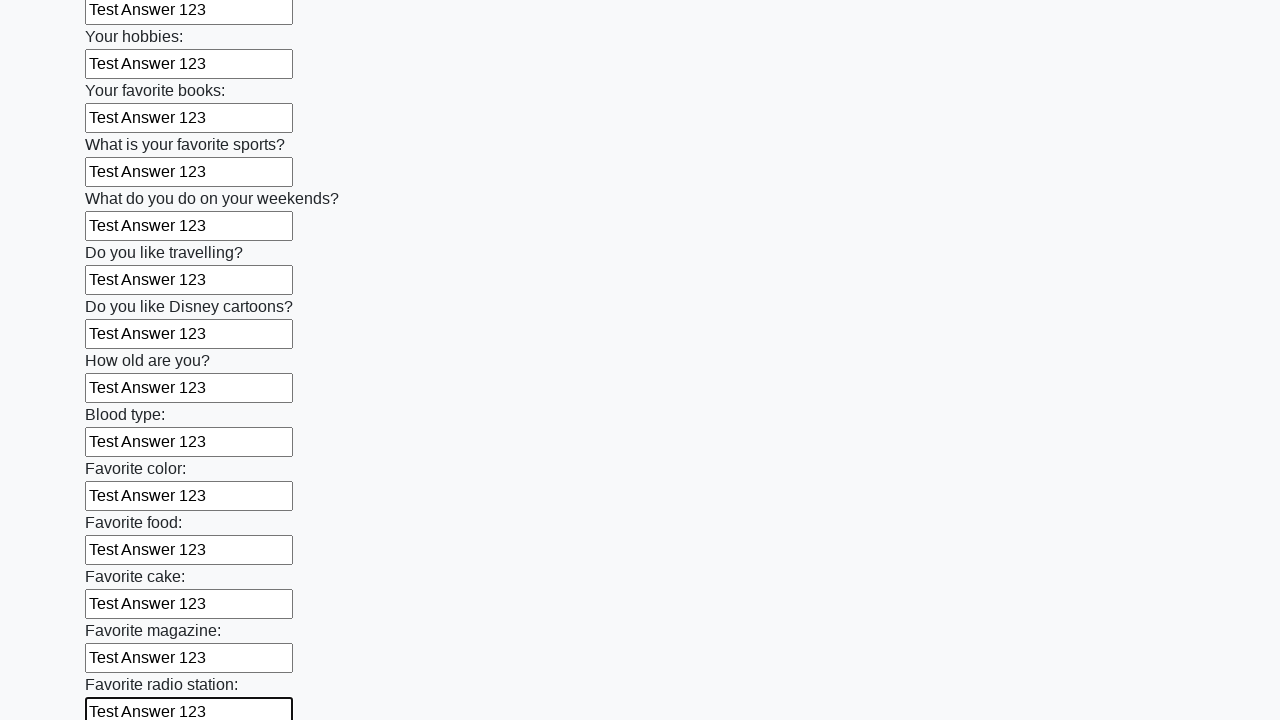

Filled an input field with 'Test Answer 123' on input >> nth=24
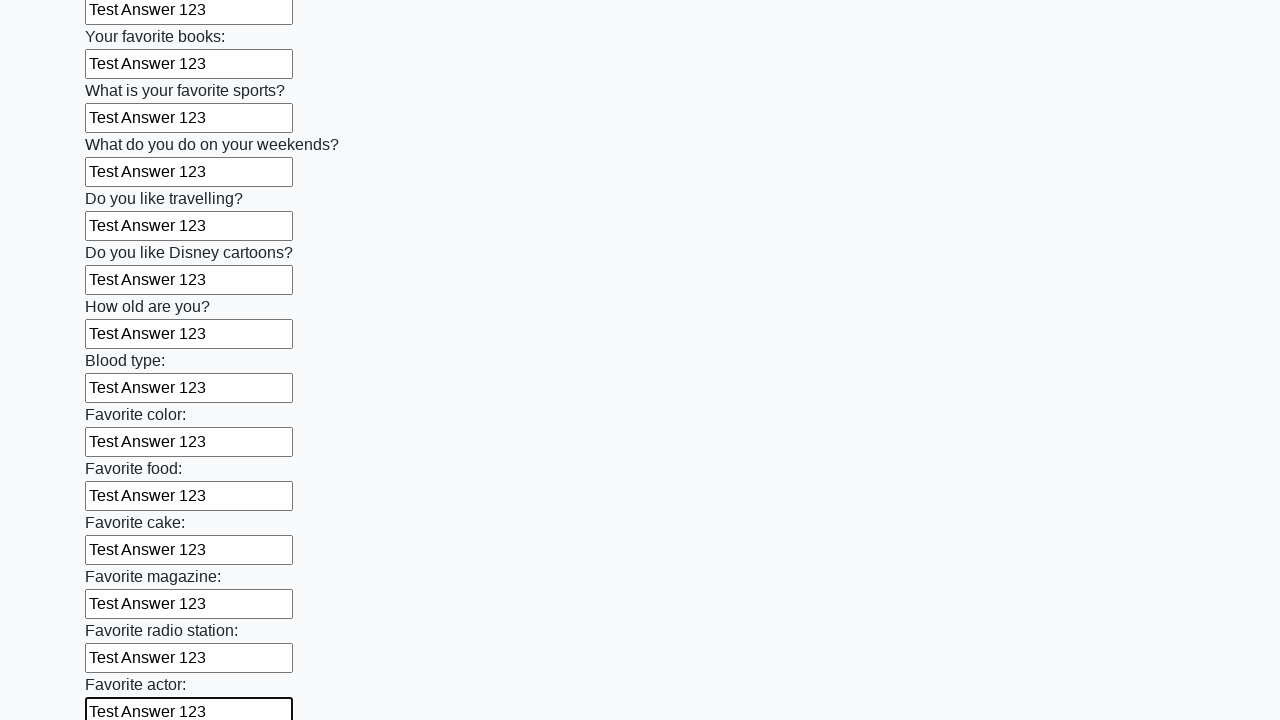

Filled an input field with 'Test Answer 123' on input >> nth=25
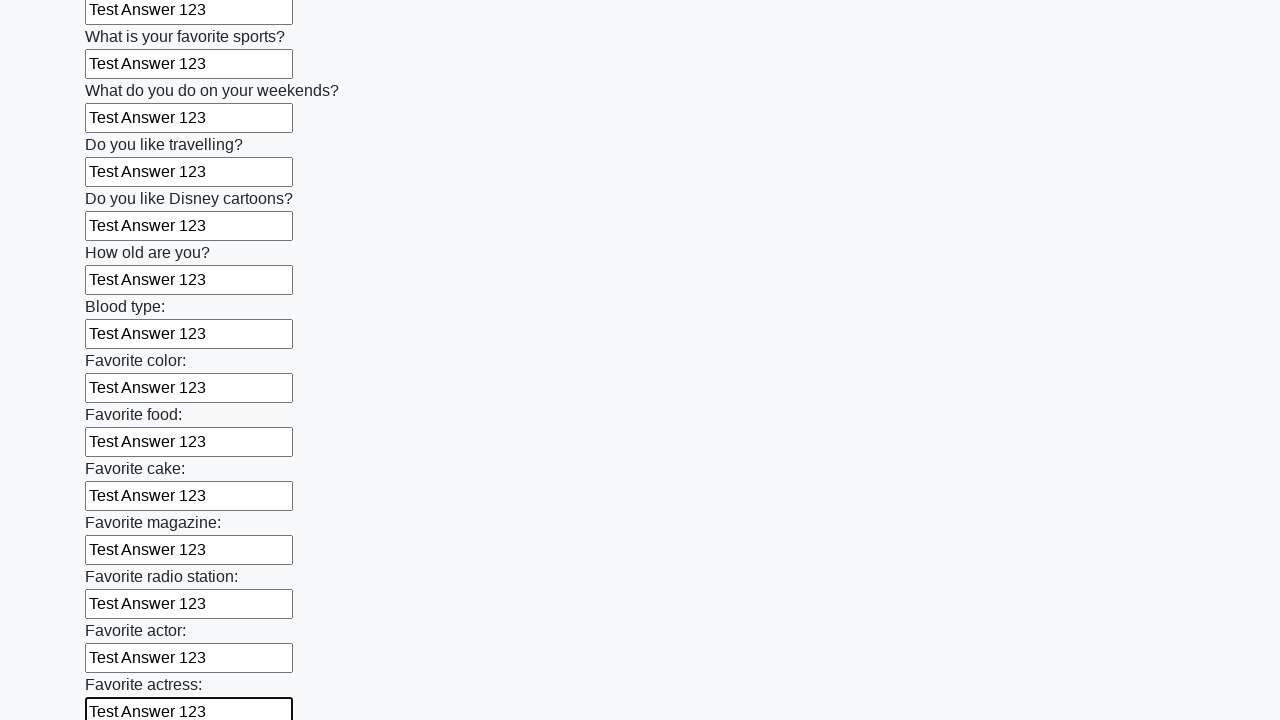

Filled an input field with 'Test Answer 123' on input >> nth=26
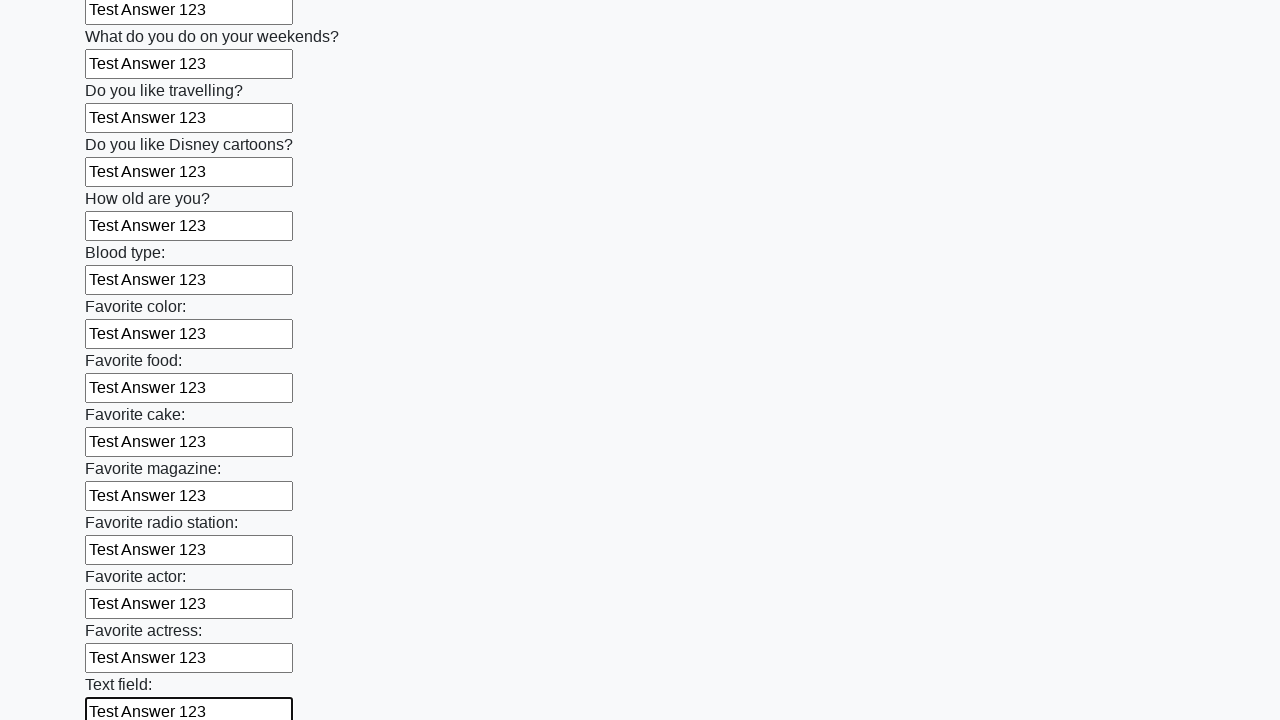

Filled an input field with 'Test Answer 123' on input >> nth=27
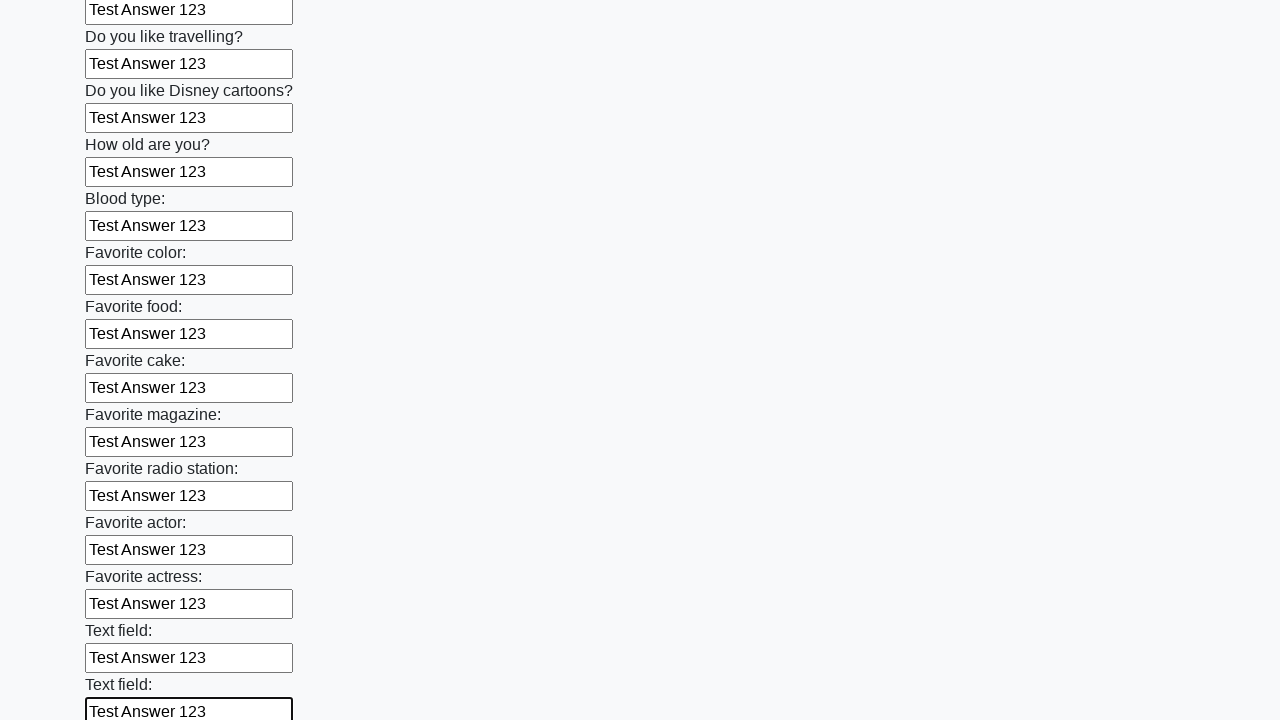

Filled an input field with 'Test Answer 123' on input >> nth=28
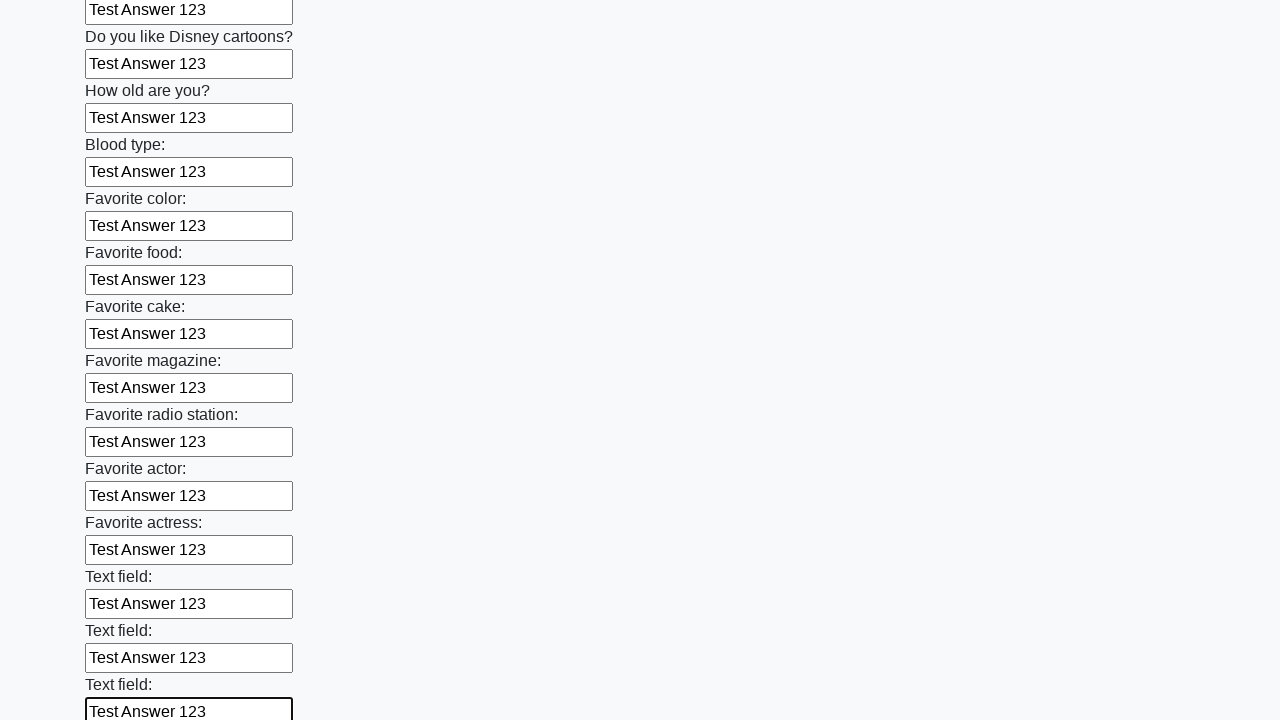

Filled an input field with 'Test Answer 123' on input >> nth=29
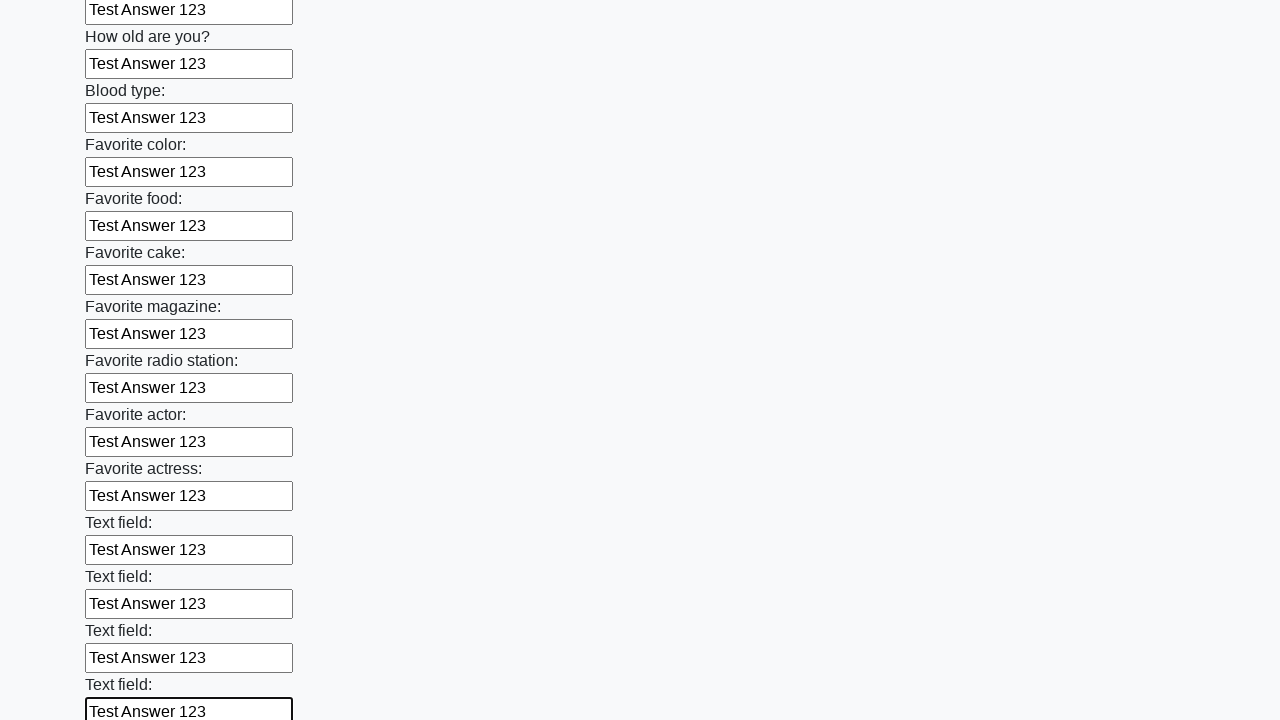

Filled an input field with 'Test Answer 123' on input >> nth=30
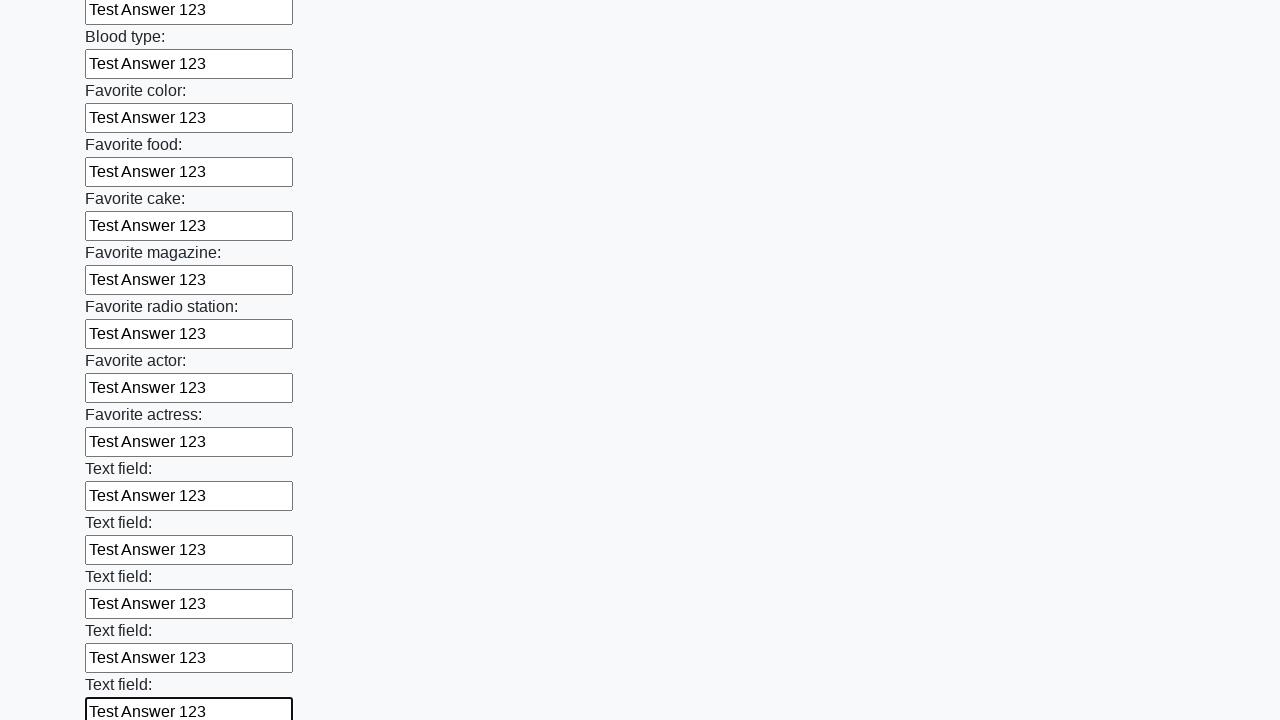

Filled an input field with 'Test Answer 123' on input >> nth=31
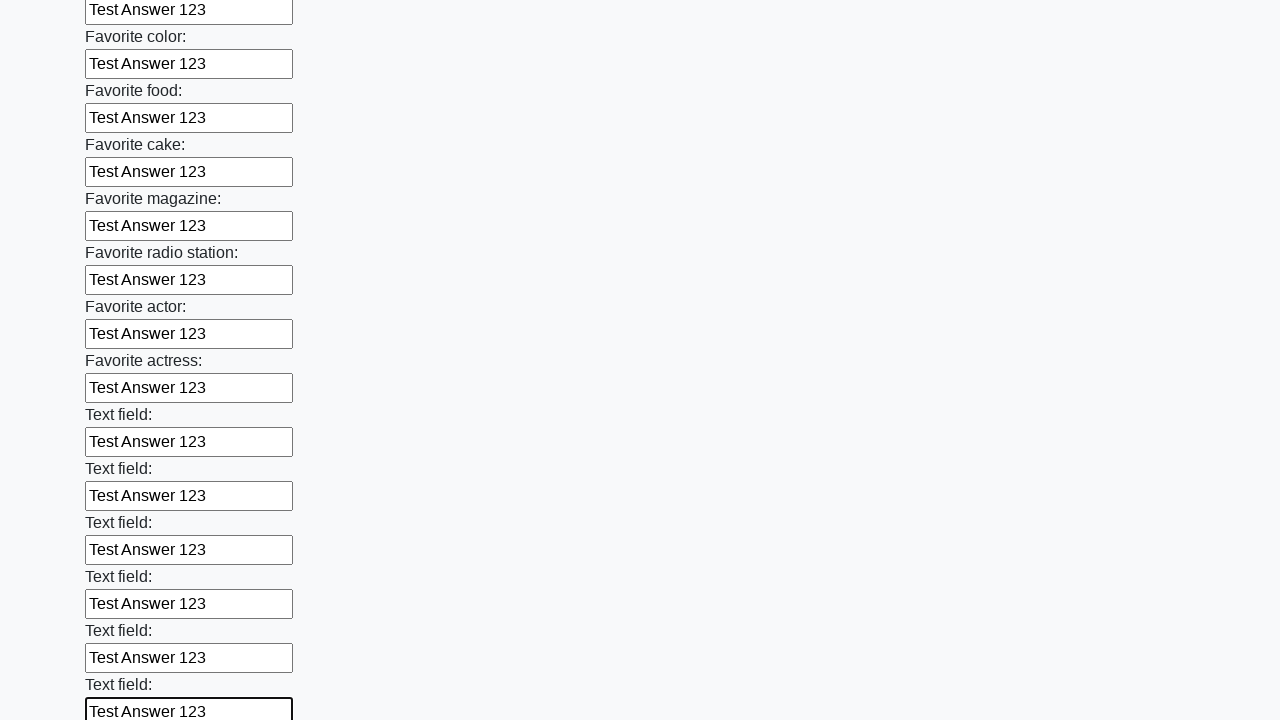

Filled an input field with 'Test Answer 123' on input >> nth=32
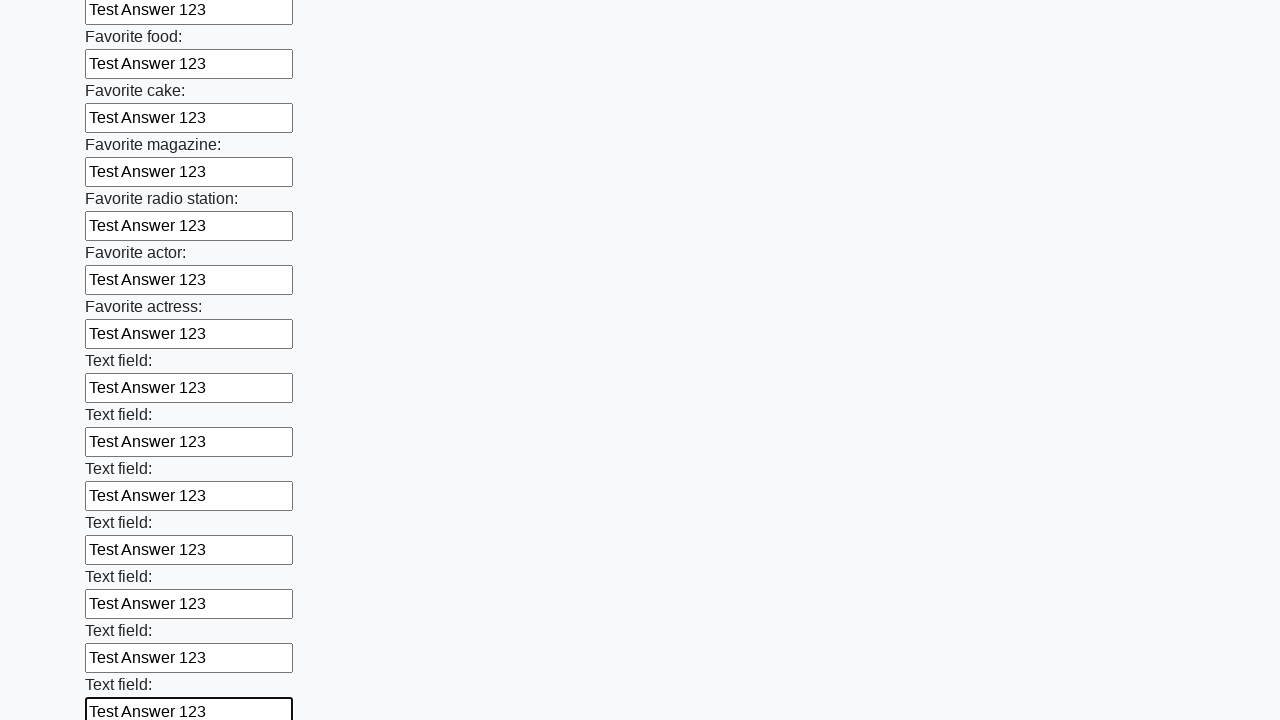

Filled an input field with 'Test Answer 123' on input >> nth=33
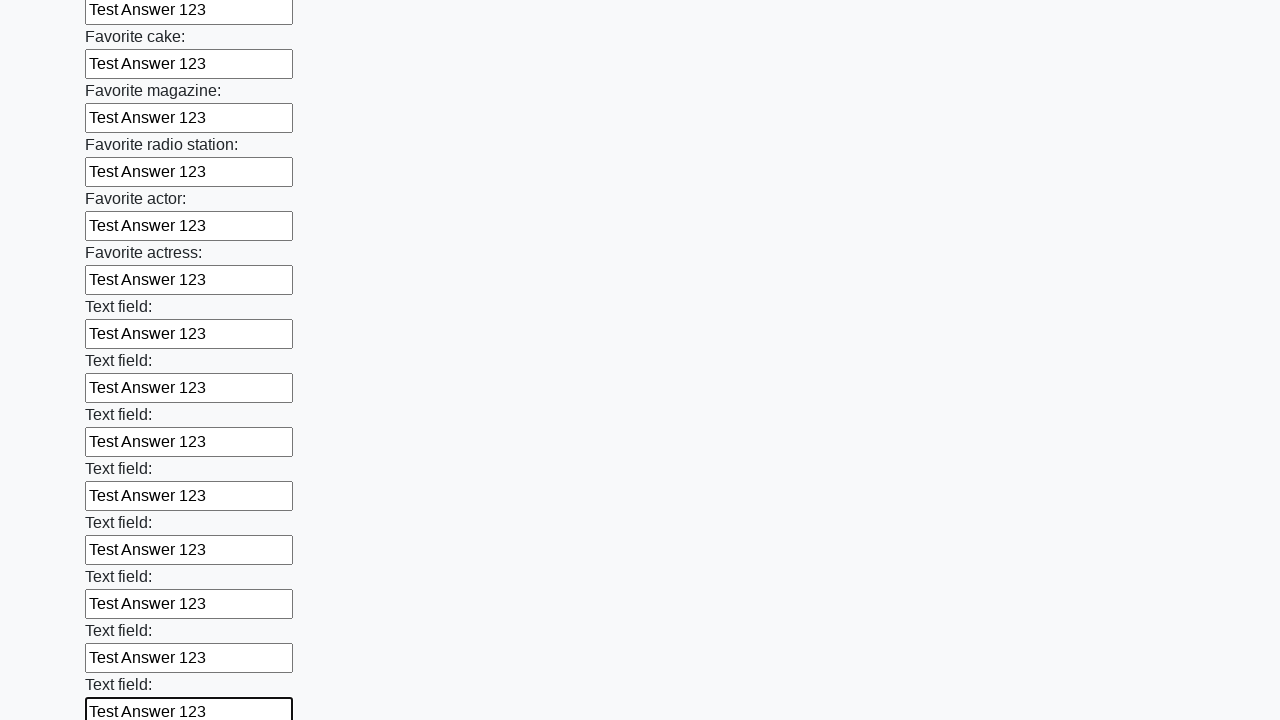

Filled an input field with 'Test Answer 123' on input >> nth=34
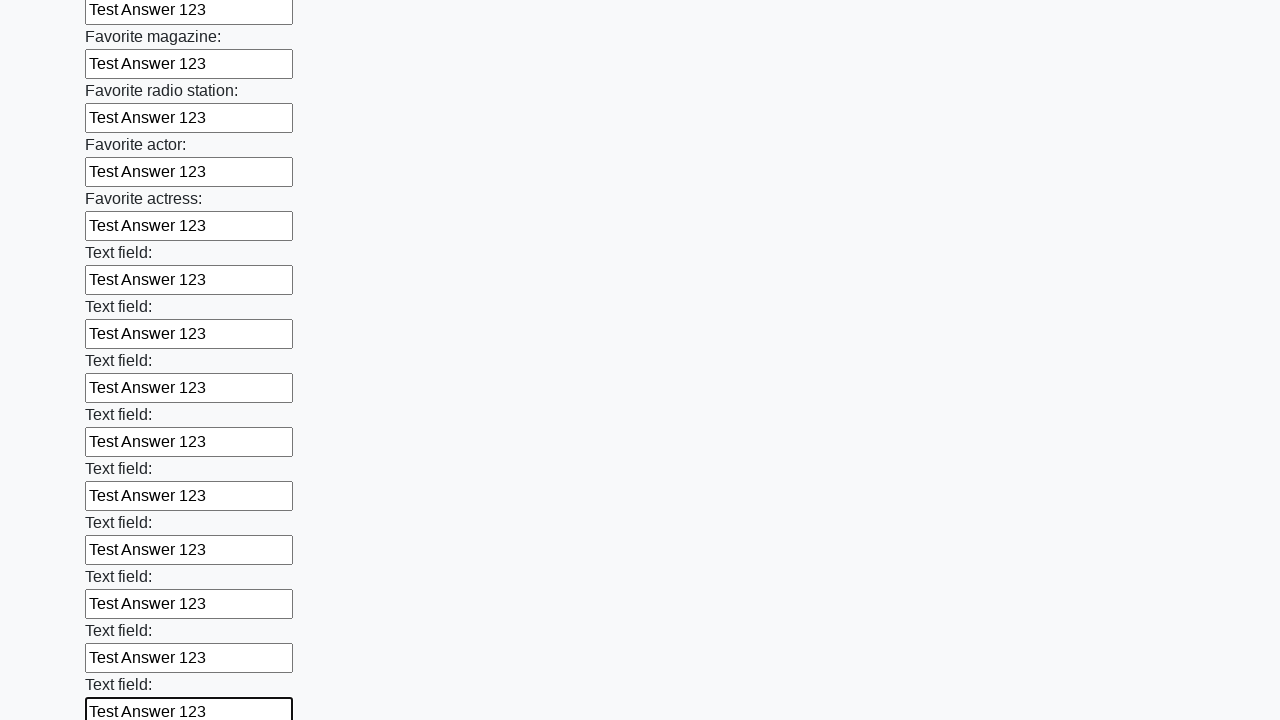

Filled an input field with 'Test Answer 123' on input >> nth=35
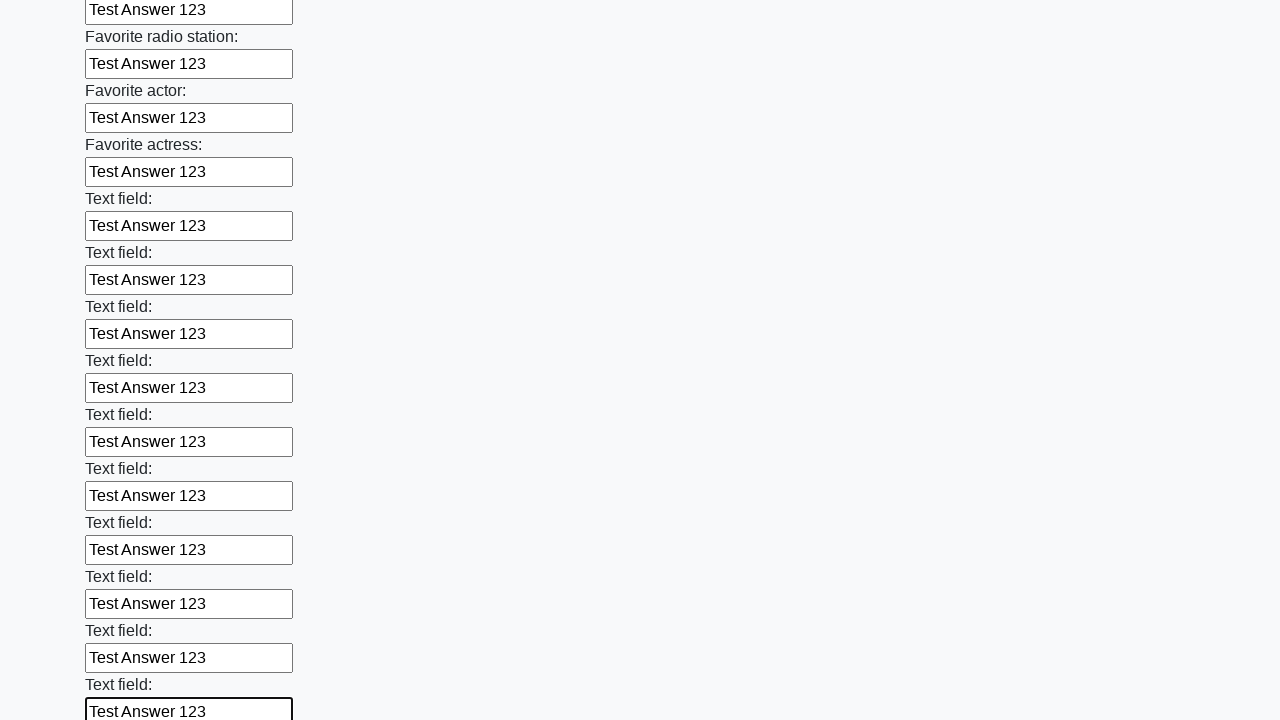

Filled an input field with 'Test Answer 123' on input >> nth=36
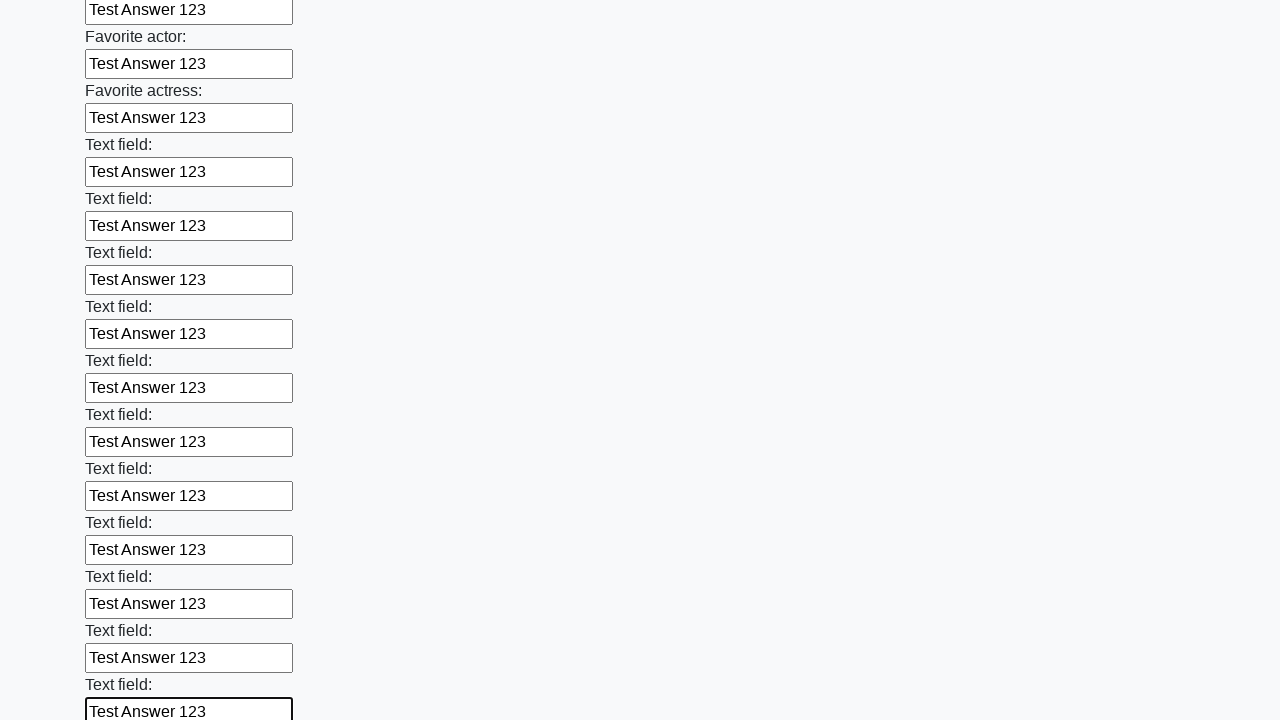

Filled an input field with 'Test Answer 123' on input >> nth=37
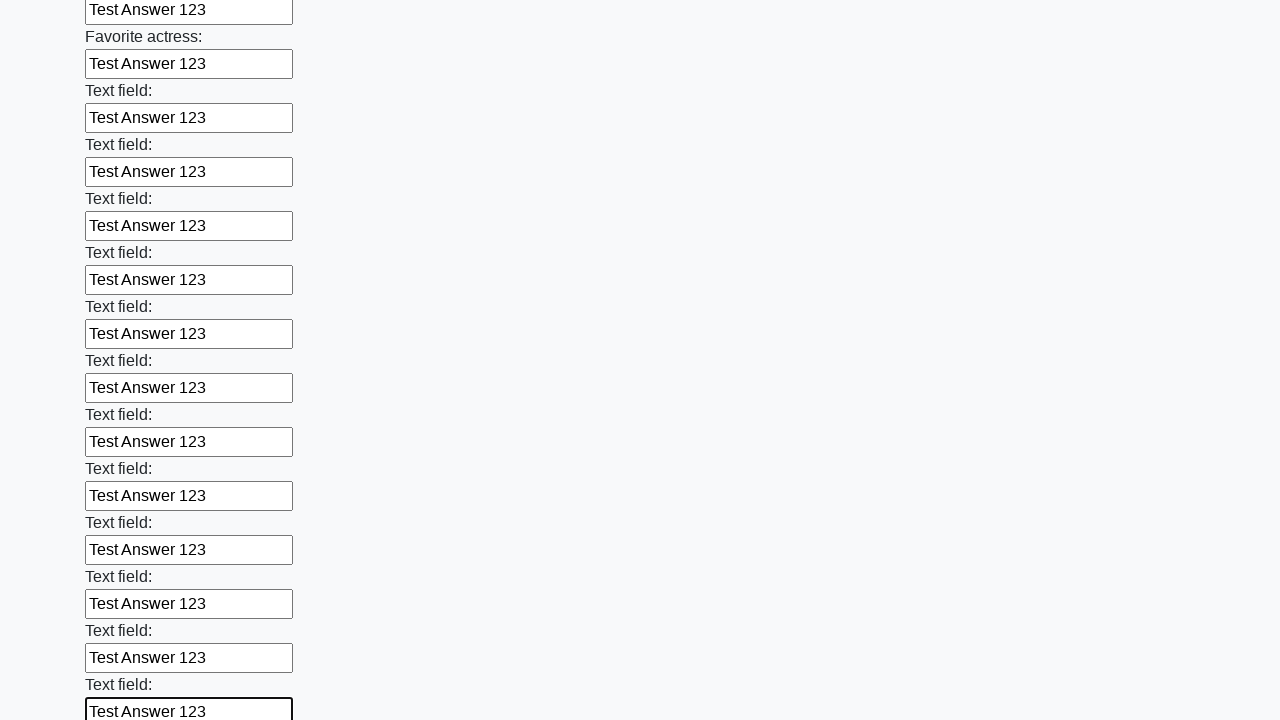

Filled an input field with 'Test Answer 123' on input >> nth=38
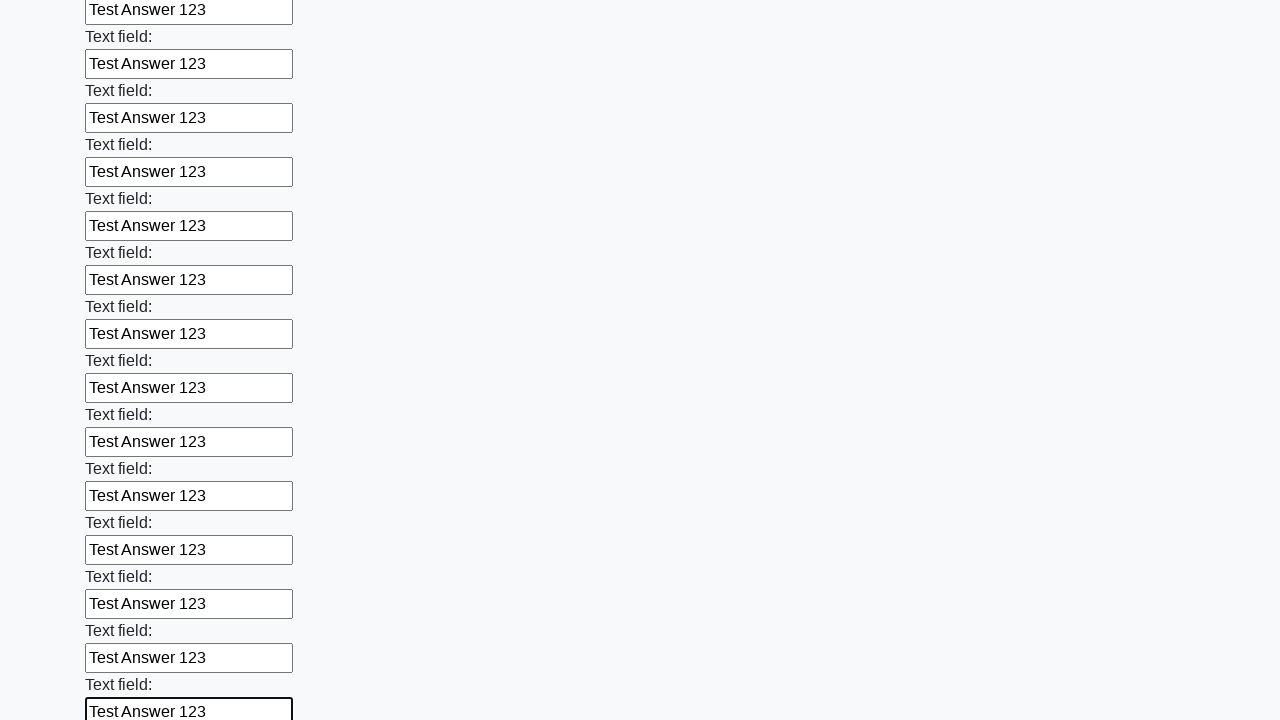

Filled an input field with 'Test Answer 123' on input >> nth=39
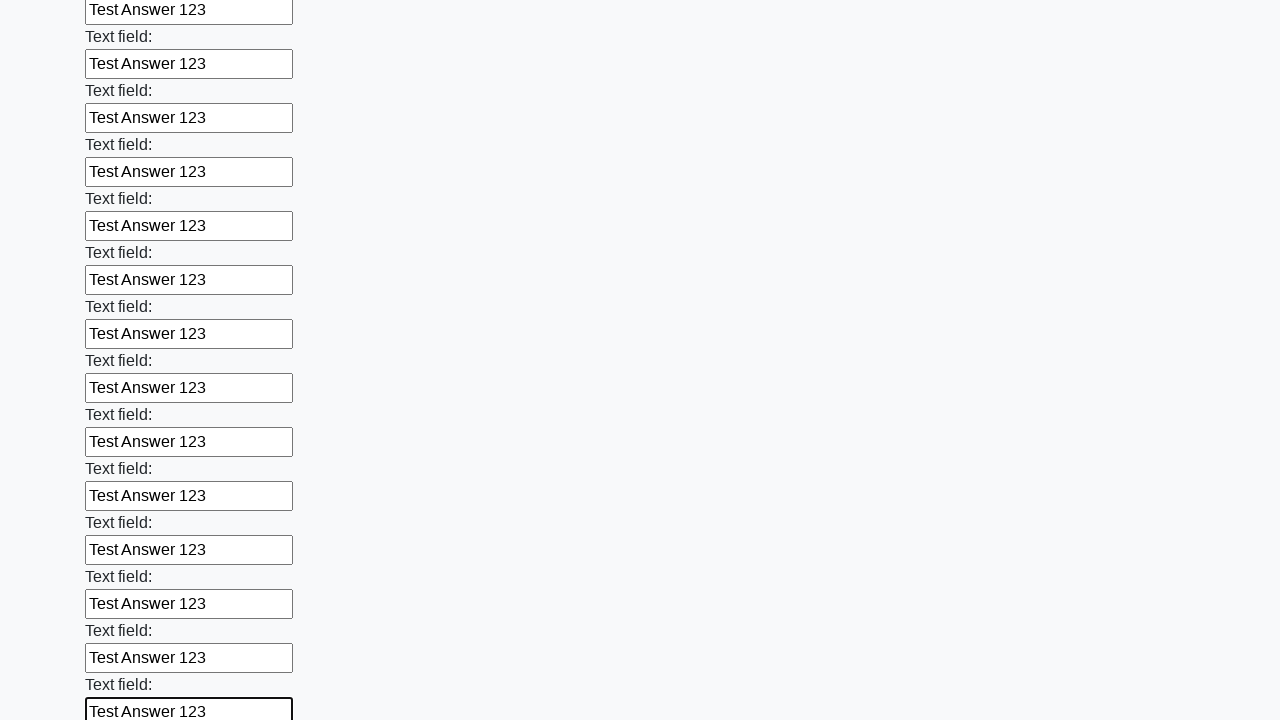

Filled an input field with 'Test Answer 123' on input >> nth=40
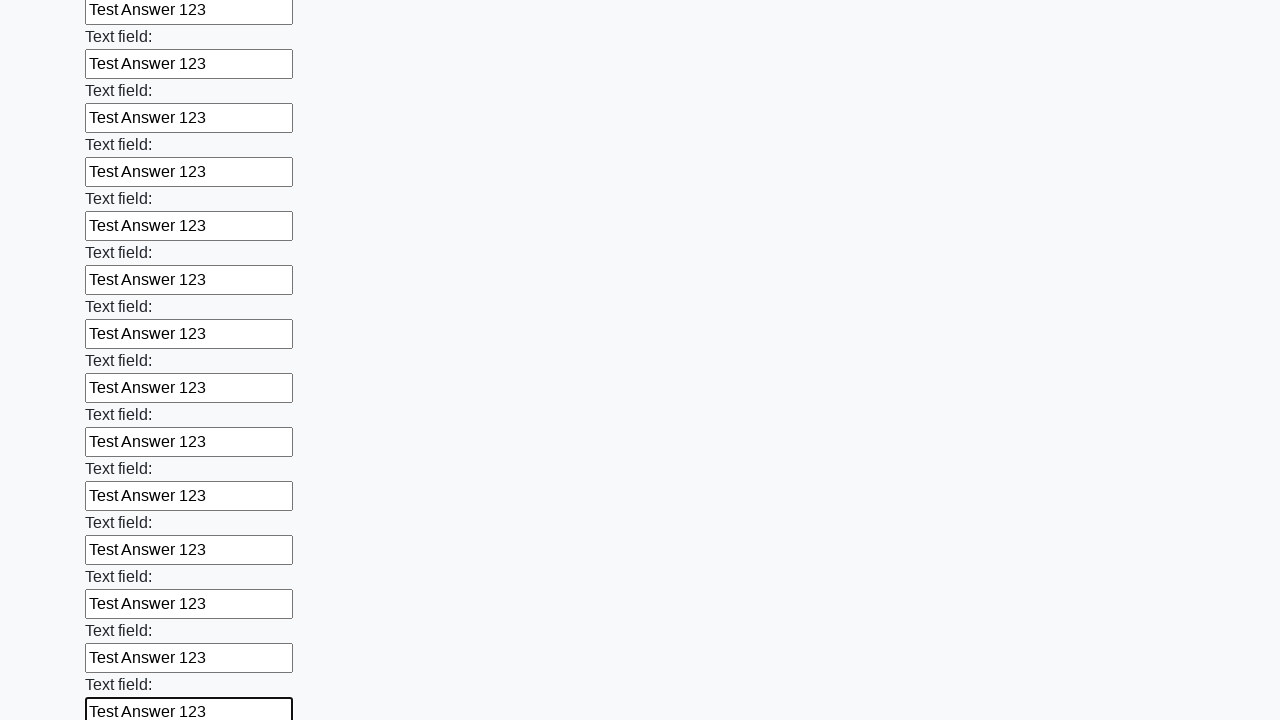

Filled an input field with 'Test Answer 123' on input >> nth=41
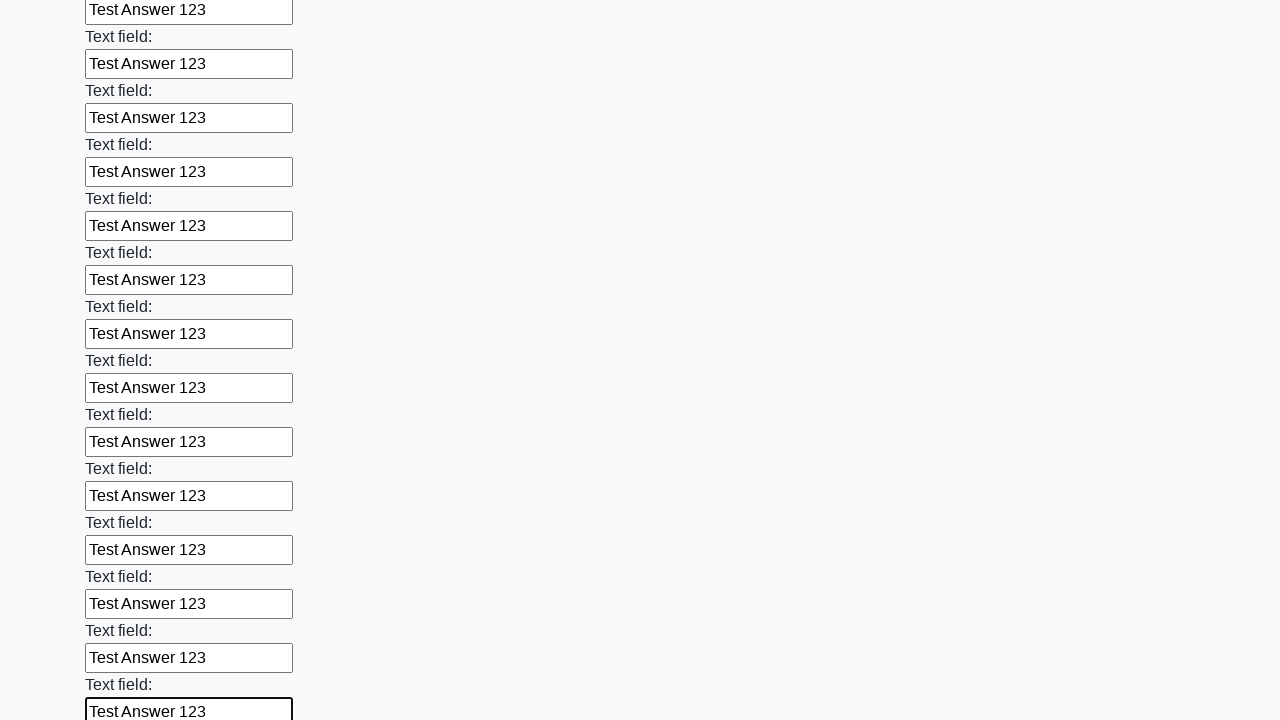

Filled an input field with 'Test Answer 123' on input >> nth=42
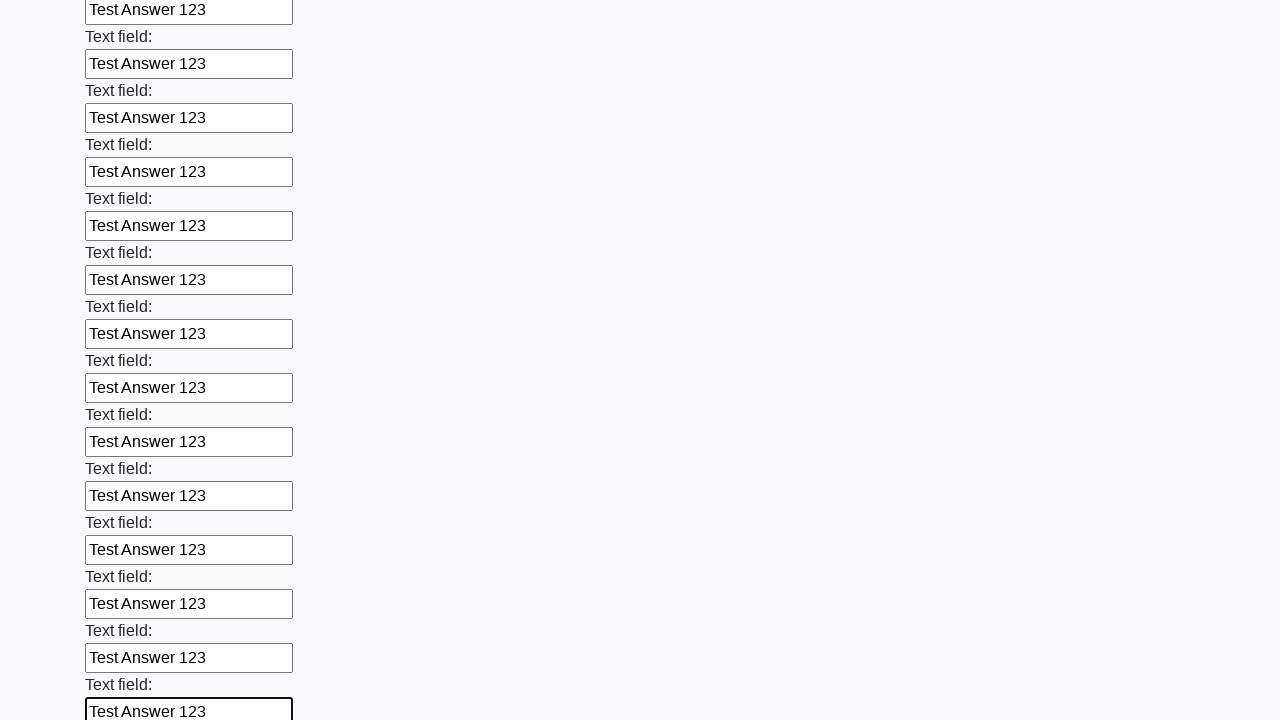

Filled an input field with 'Test Answer 123' on input >> nth=43
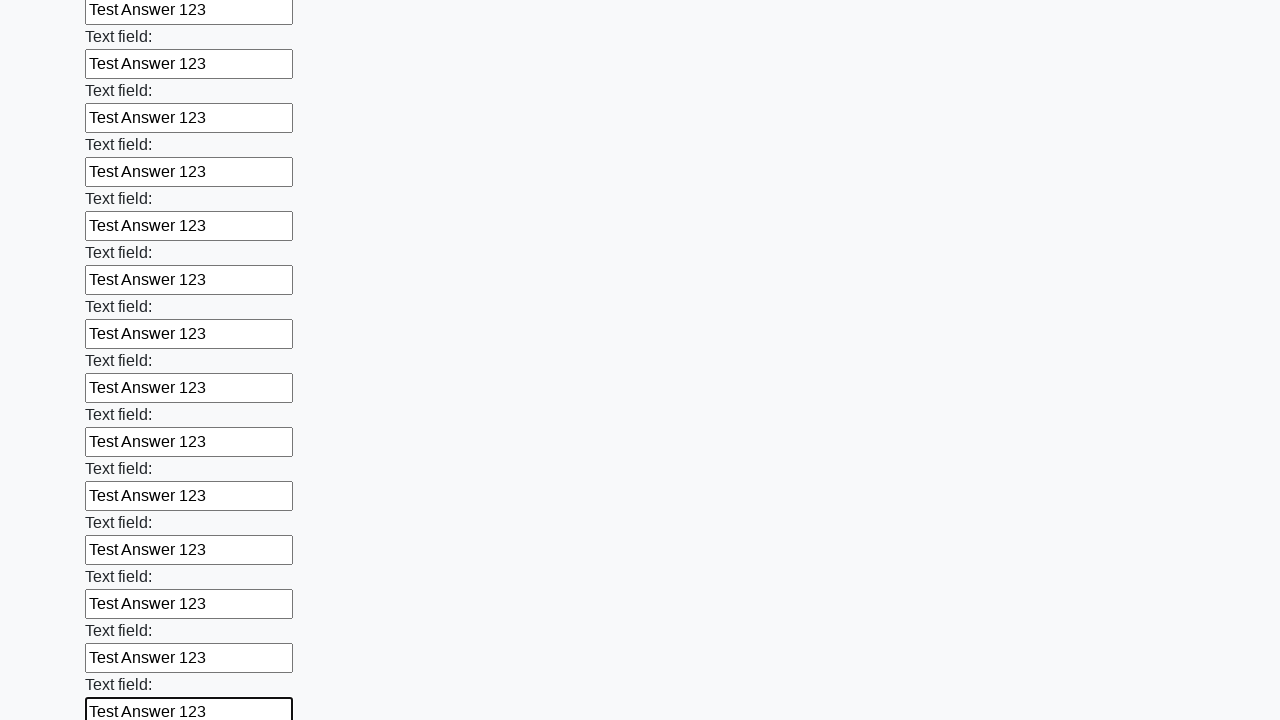

Filled an input field with 'Test Answer 123' on input >> nth=44
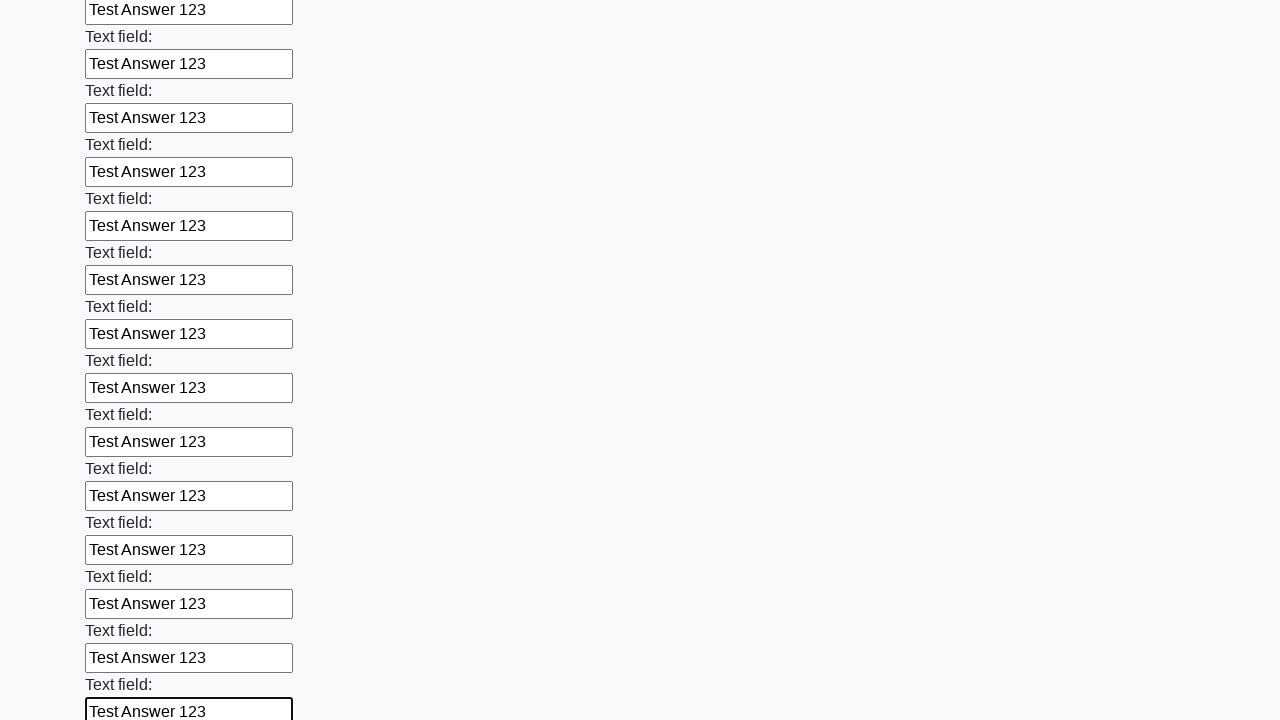

Filled an input field with 'Test Answer 123' on input >> nth=45
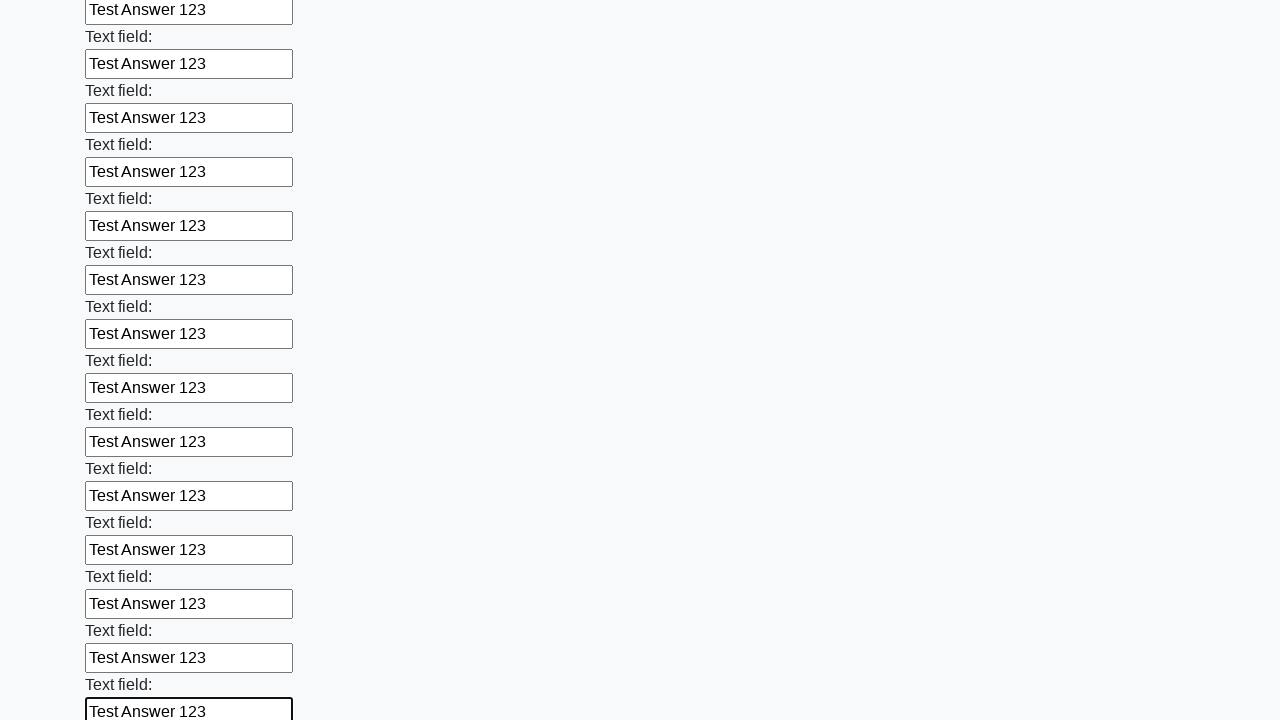

Filled an input field with 'Test Answer 123' on input >> nth=46
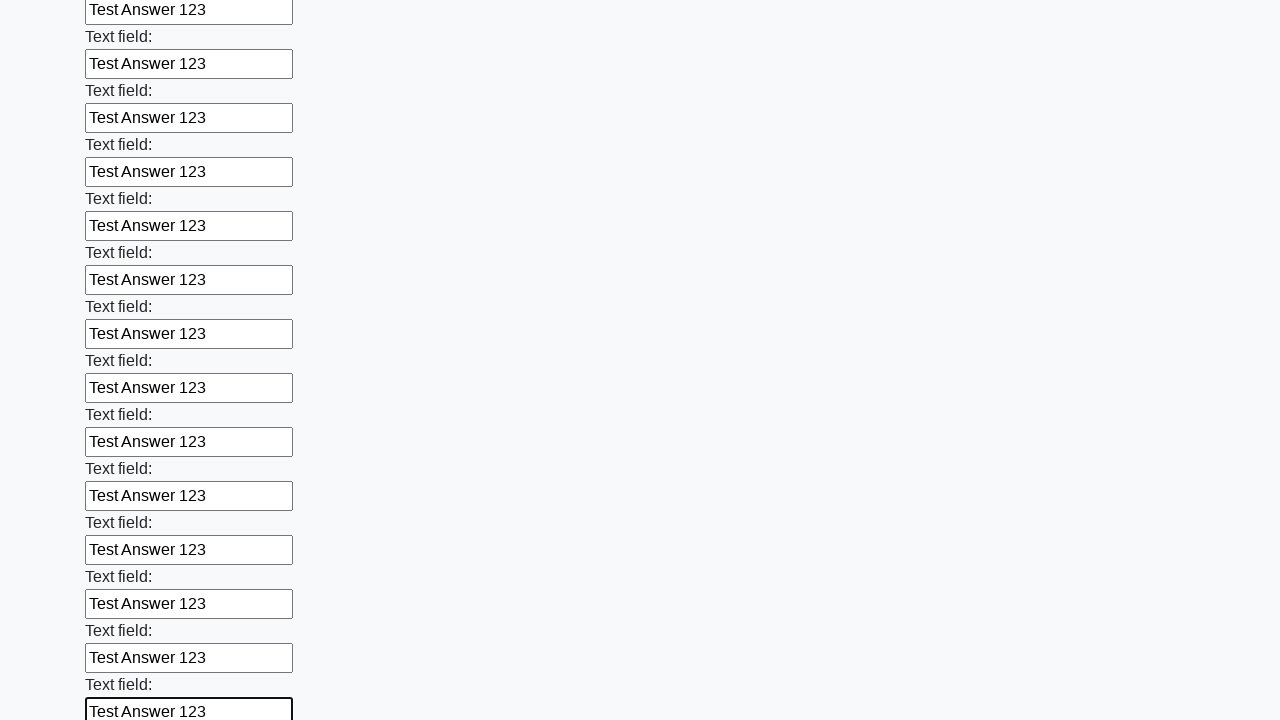

Filled an input field with 'Test Answer 123' on input >> nth=47
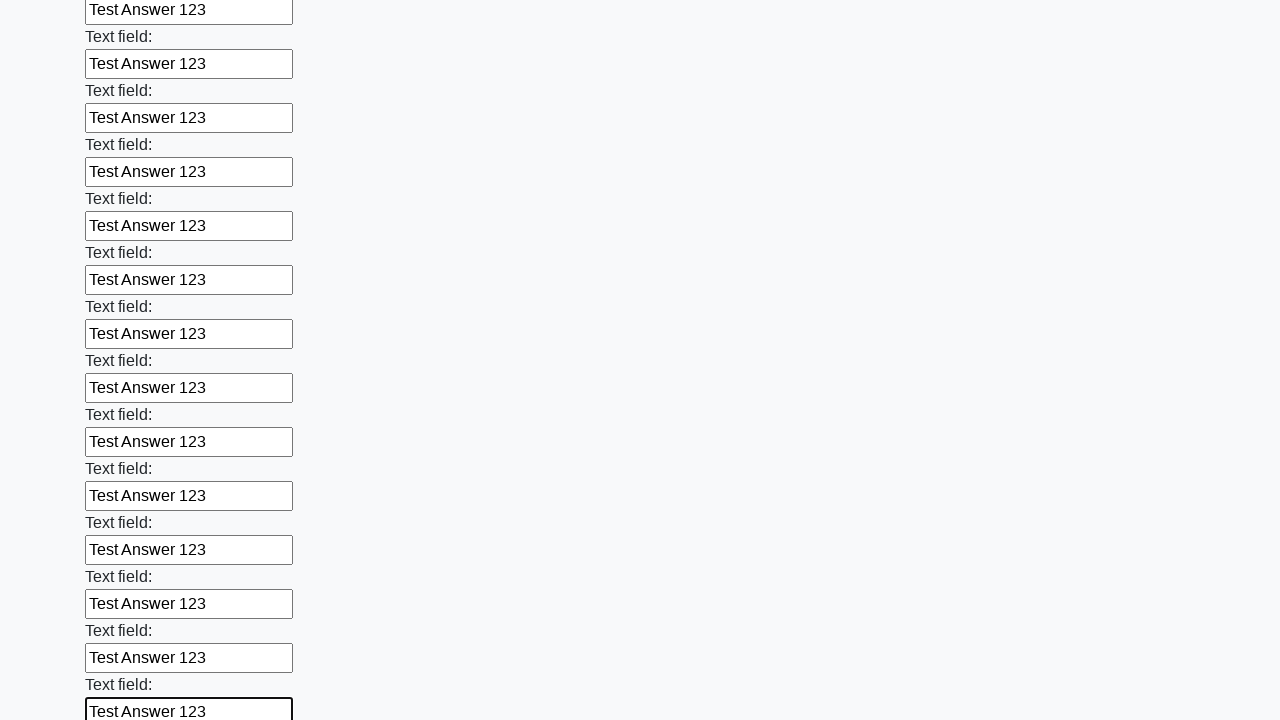

Filled an input field with 'Test Answer 123' on input >> nth=48
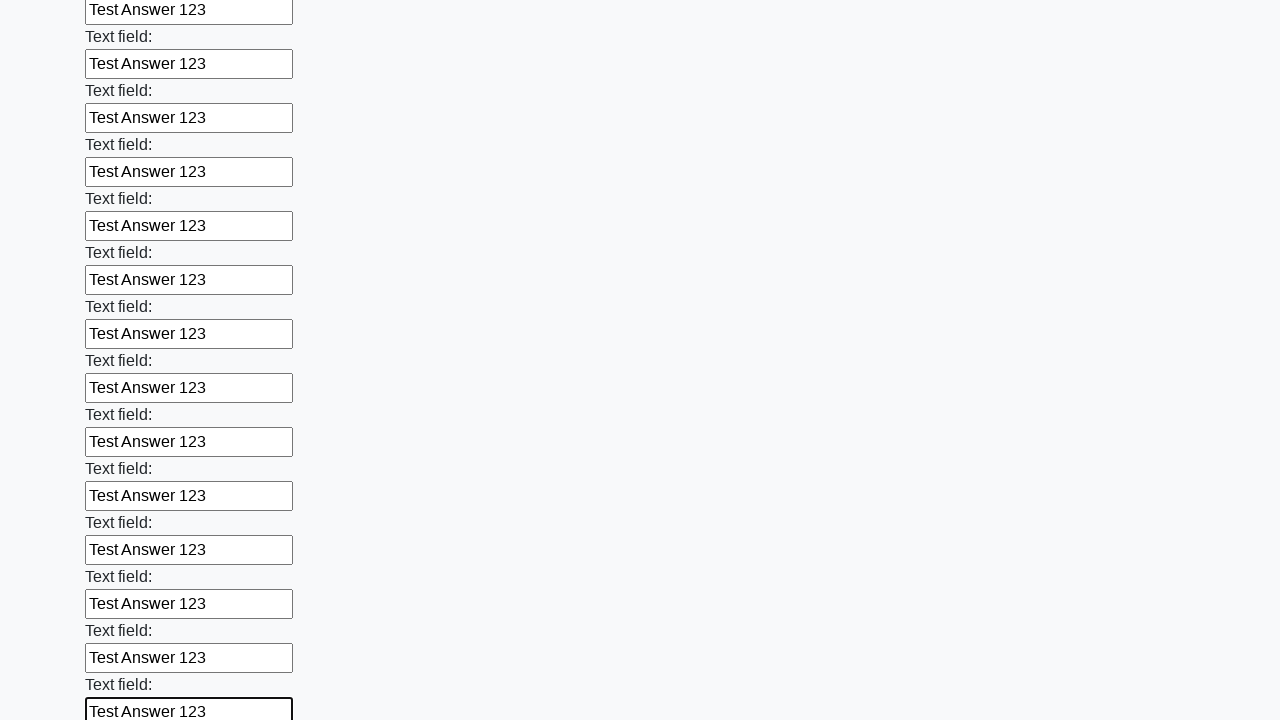

Filled an input field with 'Test Answer 123' on input >> nth=49
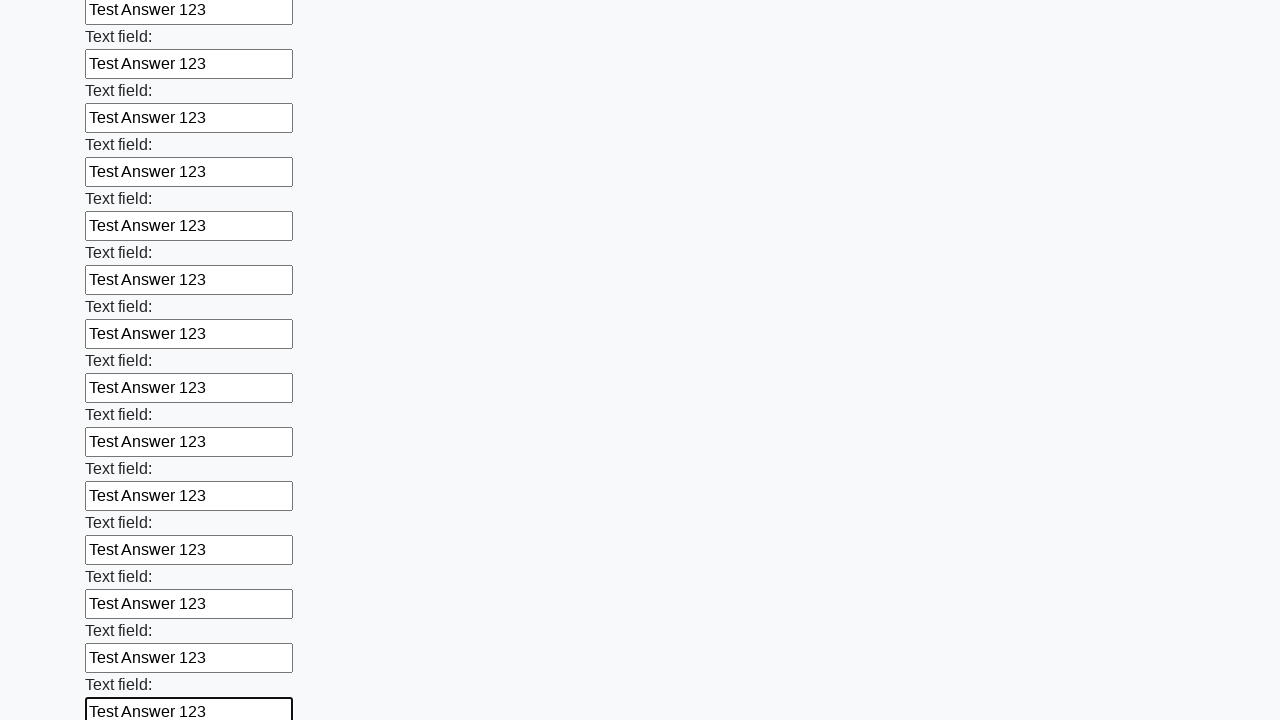

Filled an input field with 'Test Answer 123' on input >> nth=50
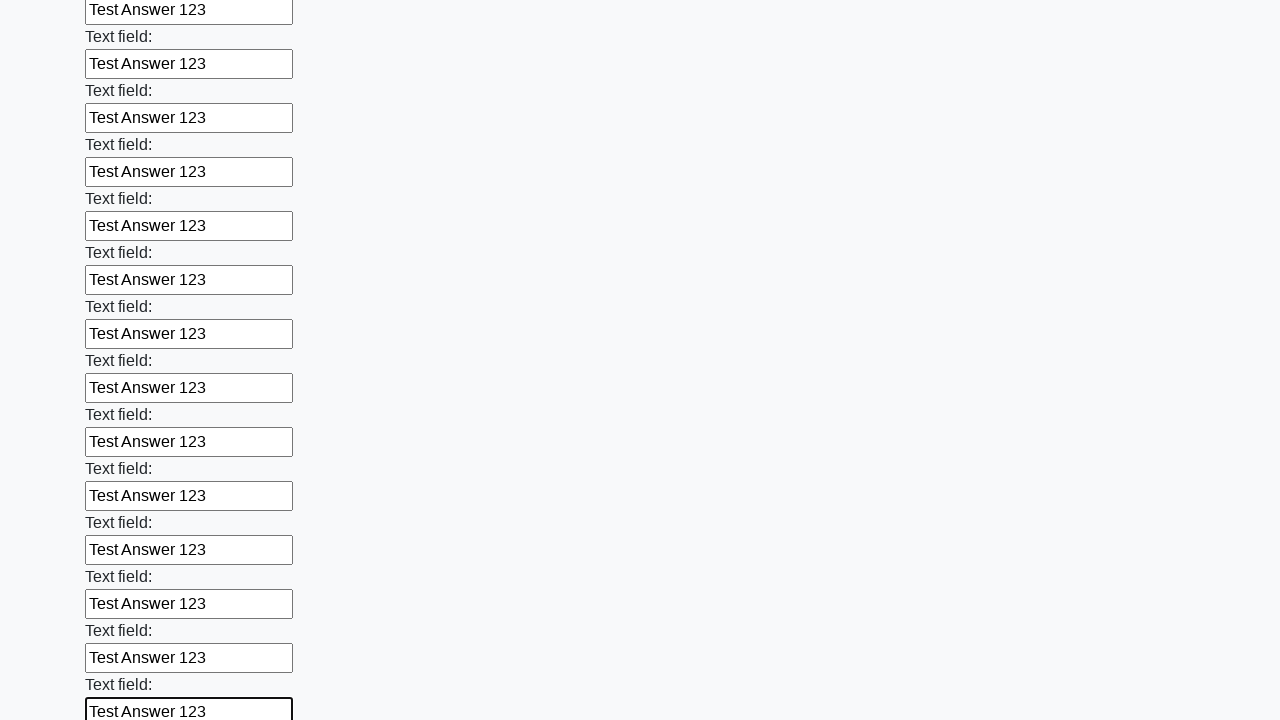

Filled an input field with 'Test Answer 123' on input >> nth=51
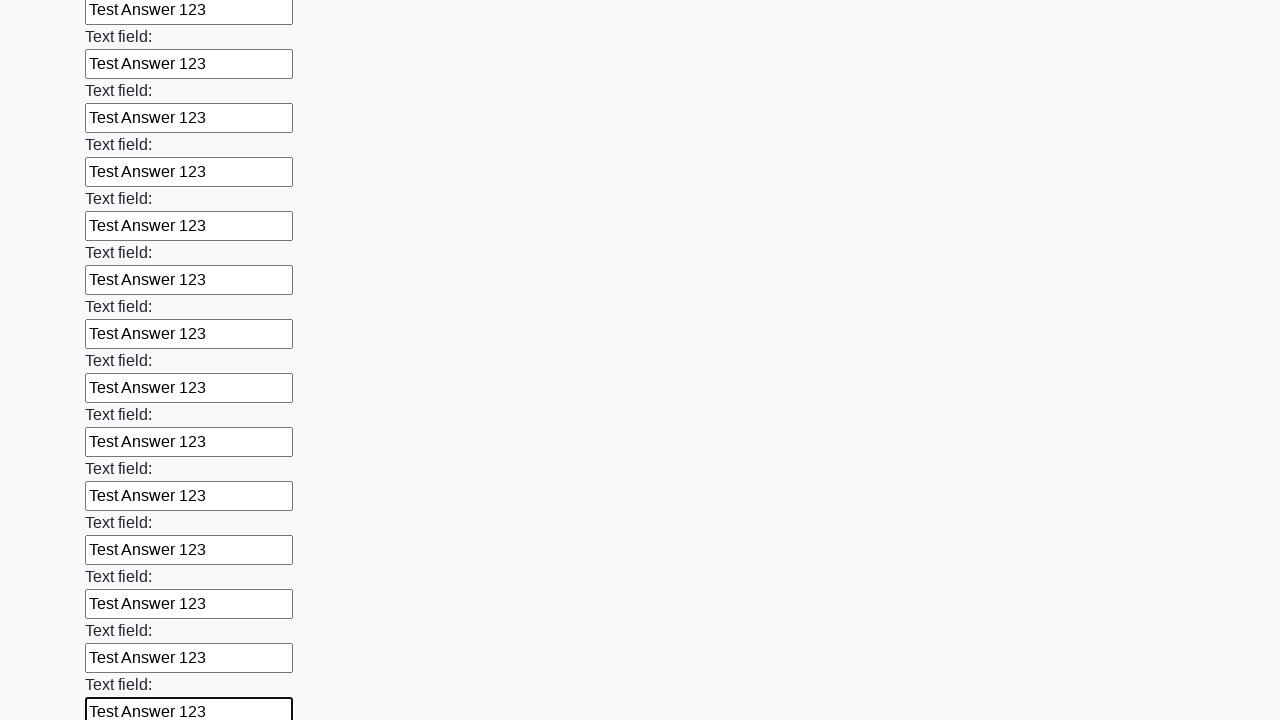

Filled an input field with 'Test Answer 123' on input >> nth=52
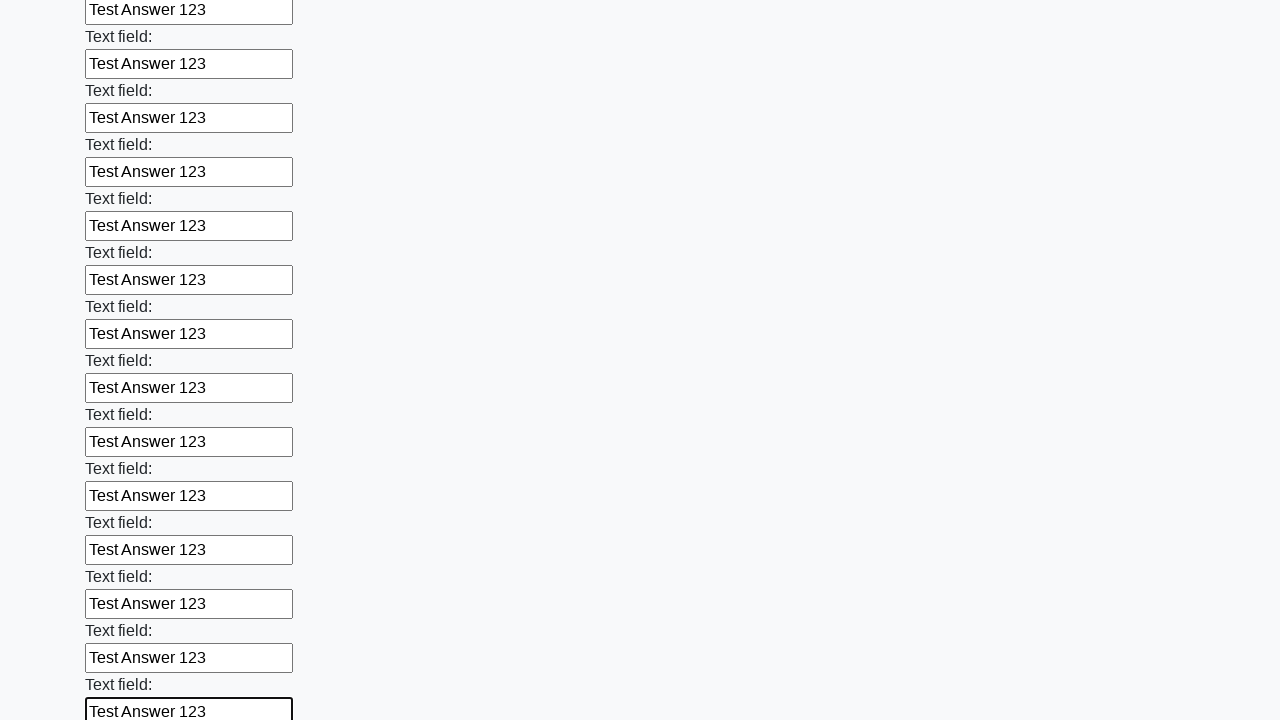

Filled an input field with 'Test Answer 123' on input >> nth=53
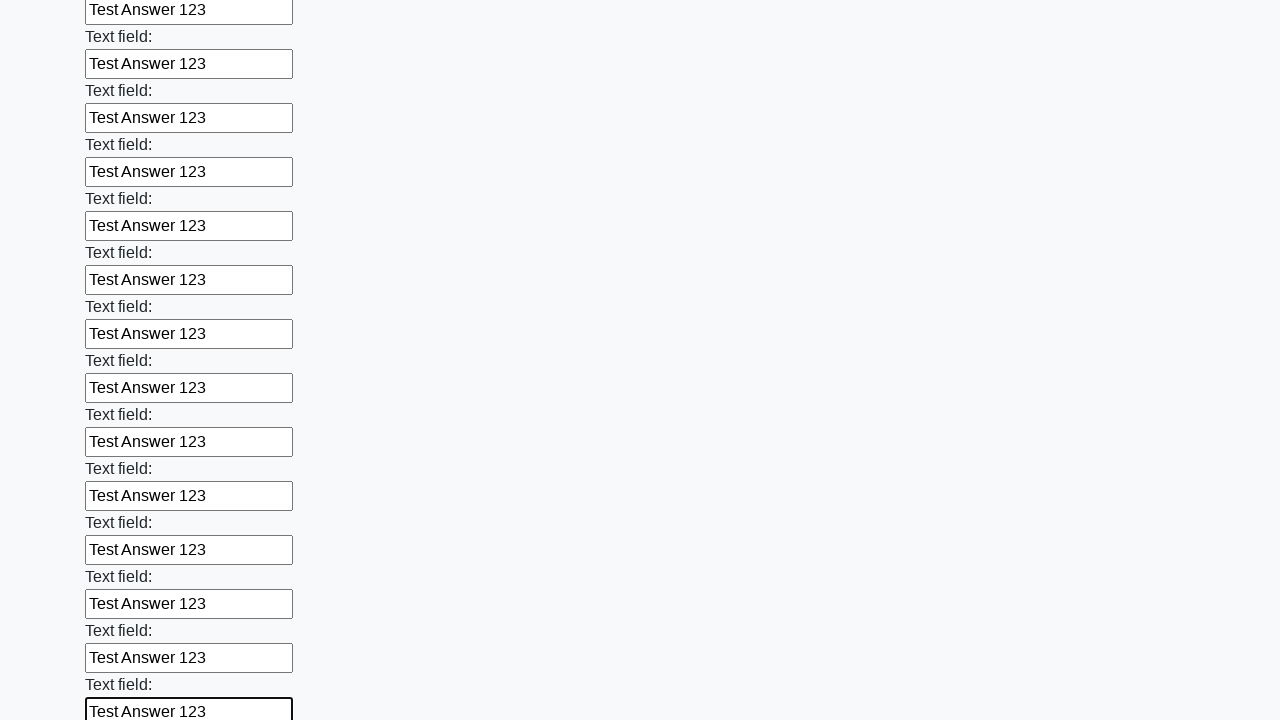

Filled an input field with 'Test Answer 123' on input >> nth=54
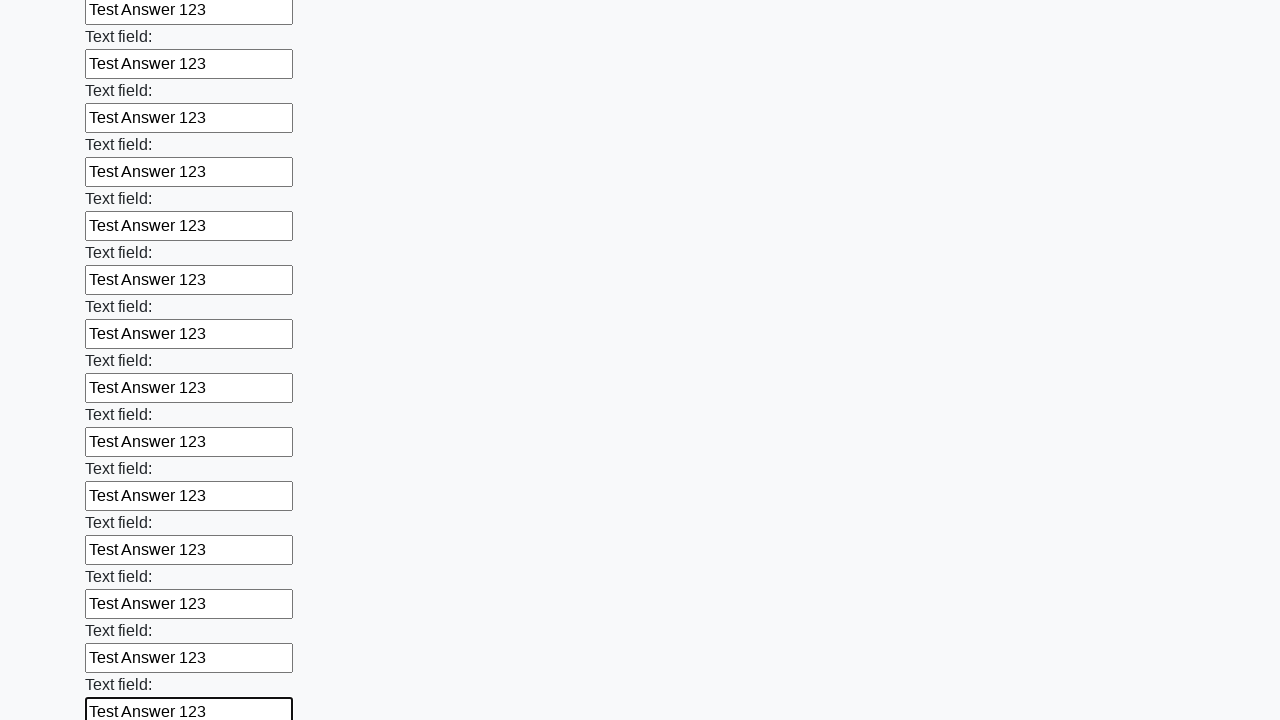

Filled an input field with 'Test Answer 123' on input >> nth=55
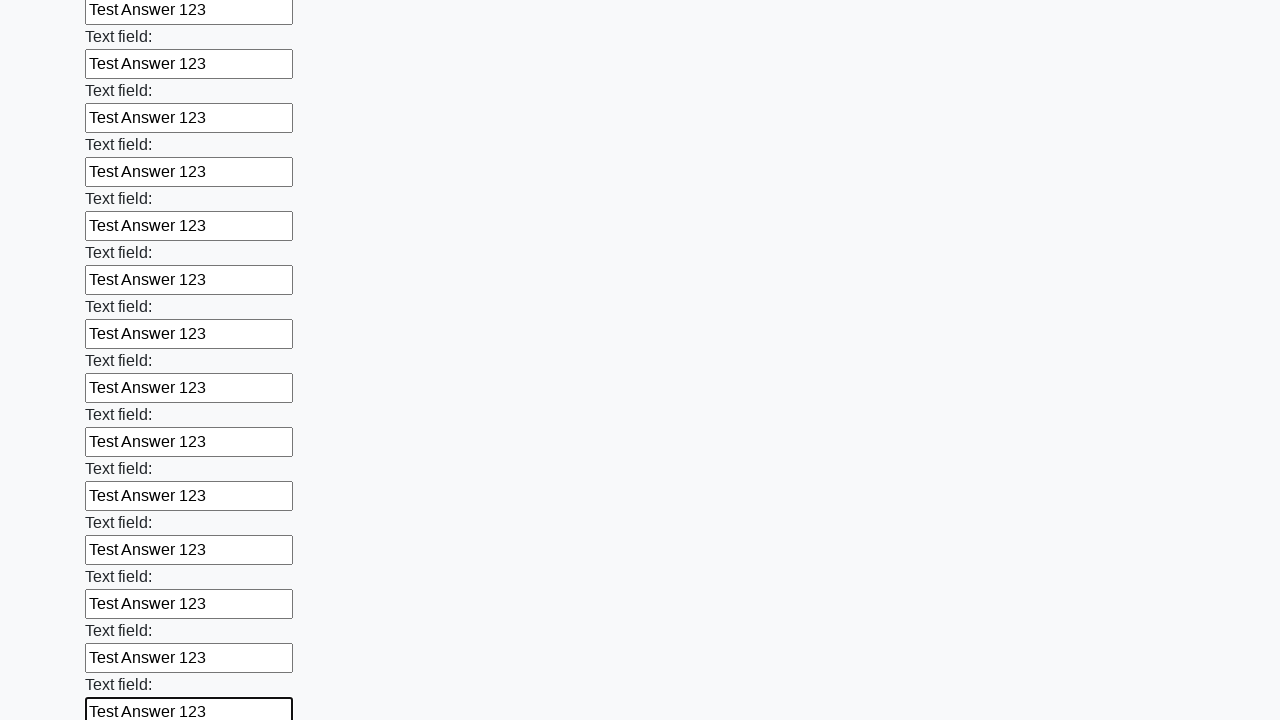

Filled an input field with 'Test Answer 123' on input >> nth=56
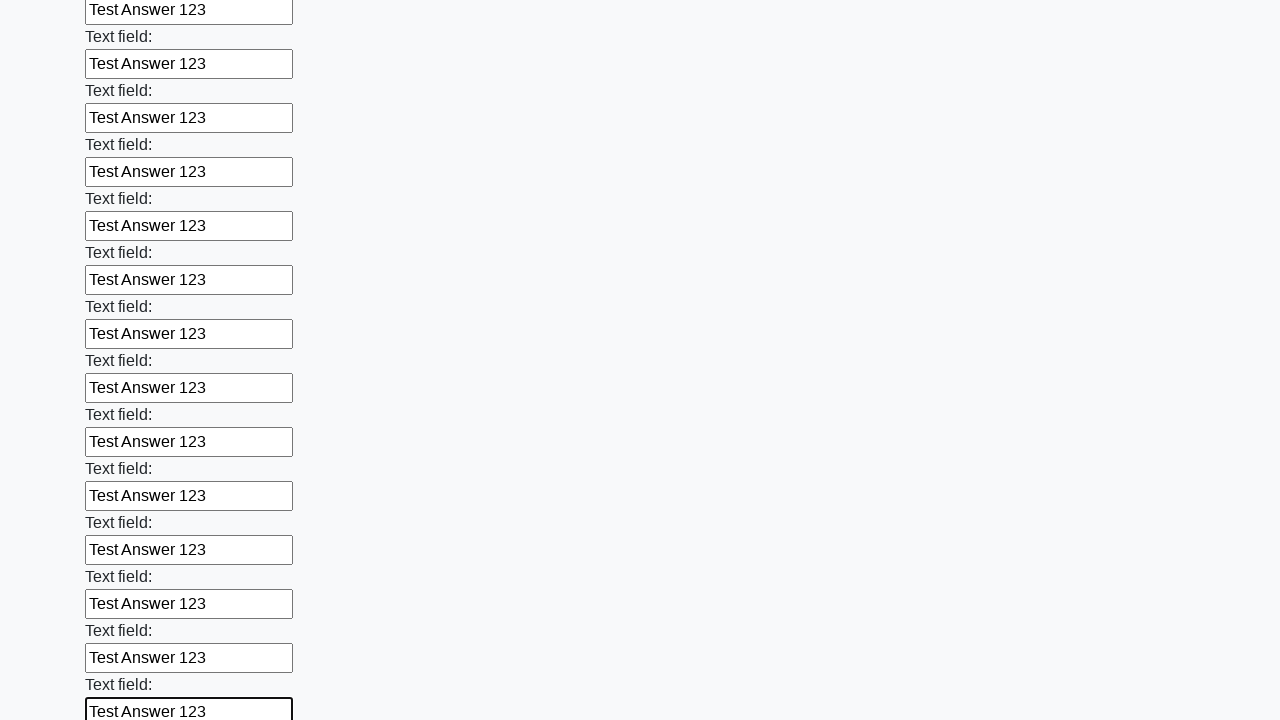

Filled an input field with 'Test Answer 123' on input >> nth=57
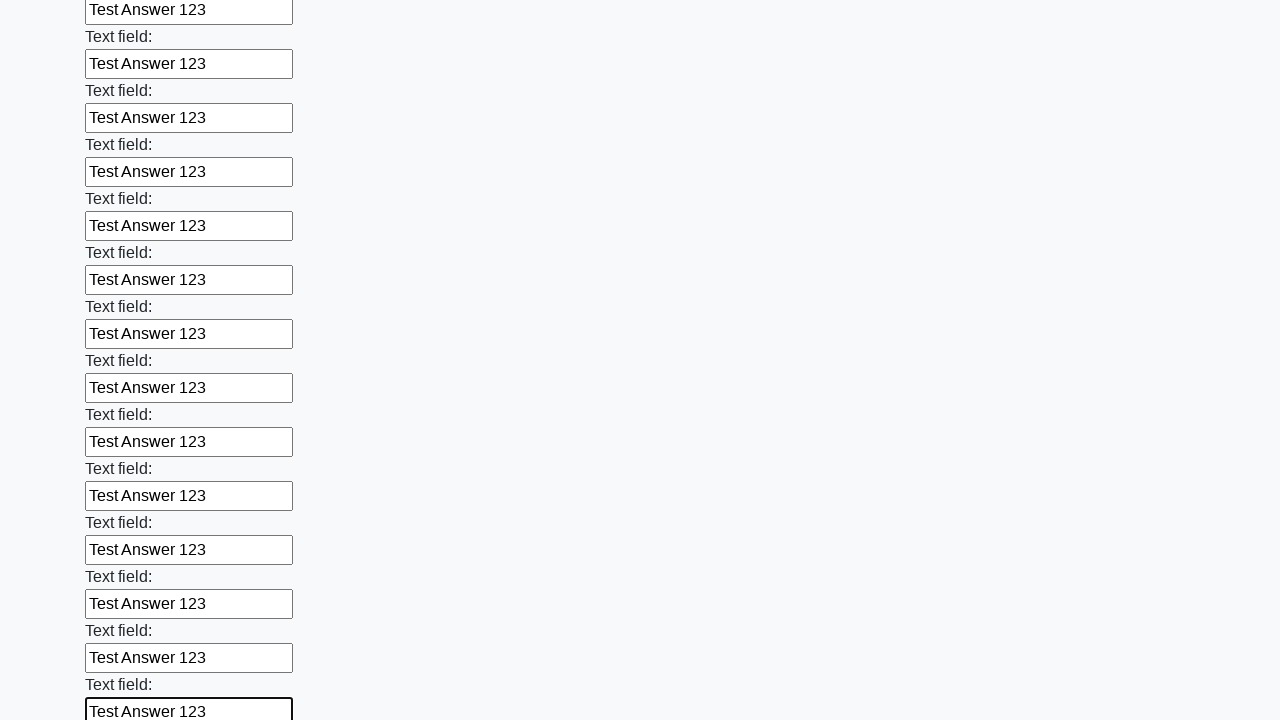

Filled an input field with 'Test Answer 123' on input >> nth=58
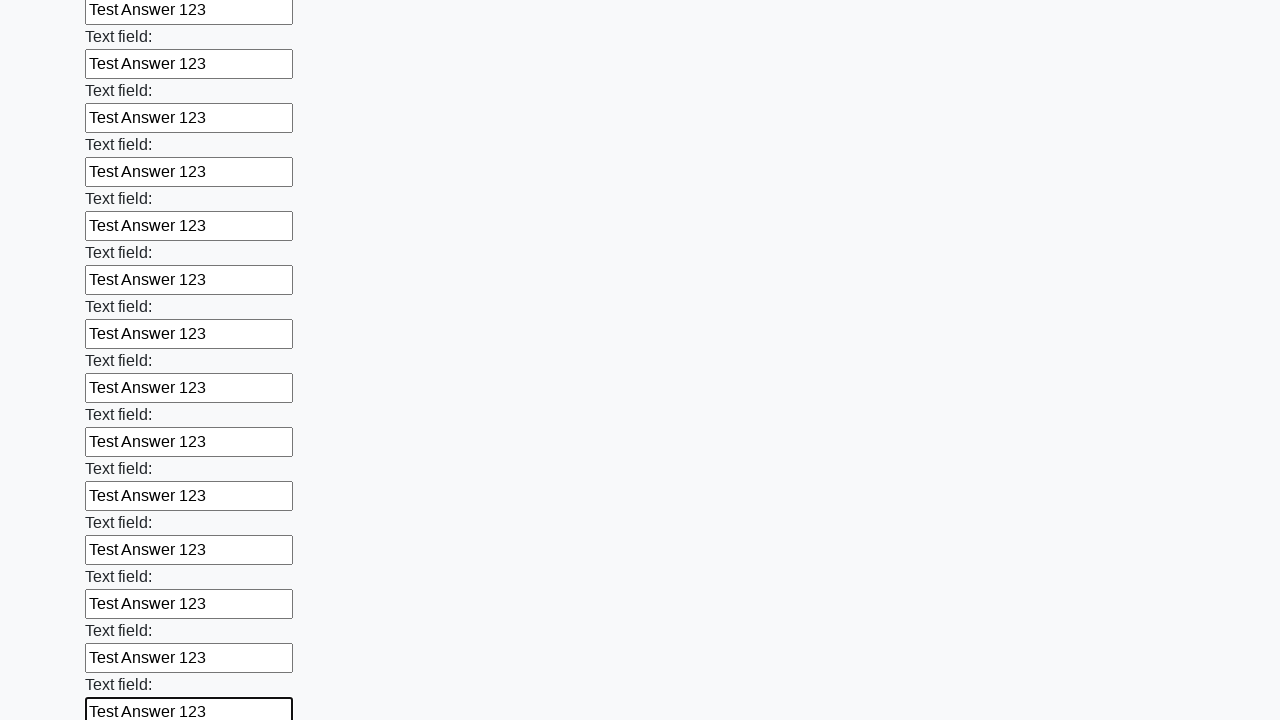

Filled an input field with 'Test Answer 123' on input >> nth=59
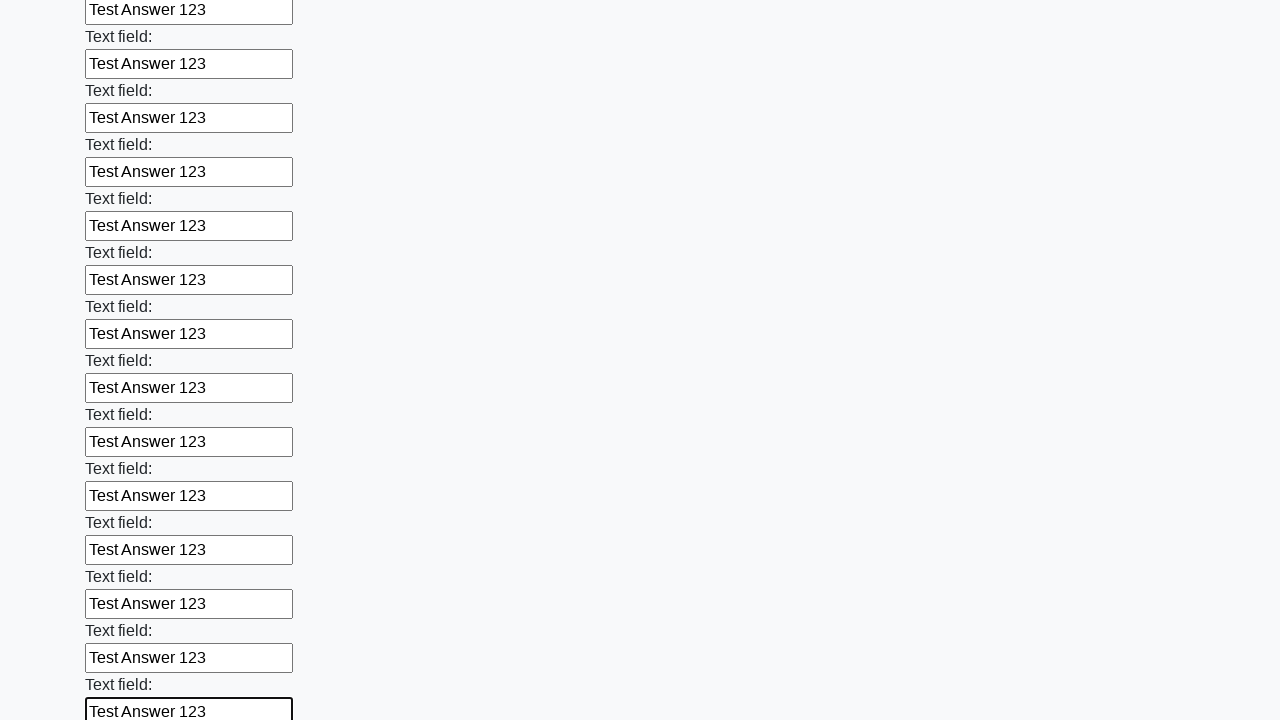

Filled an input field with 'Test Answer 123' on input >> nth=60
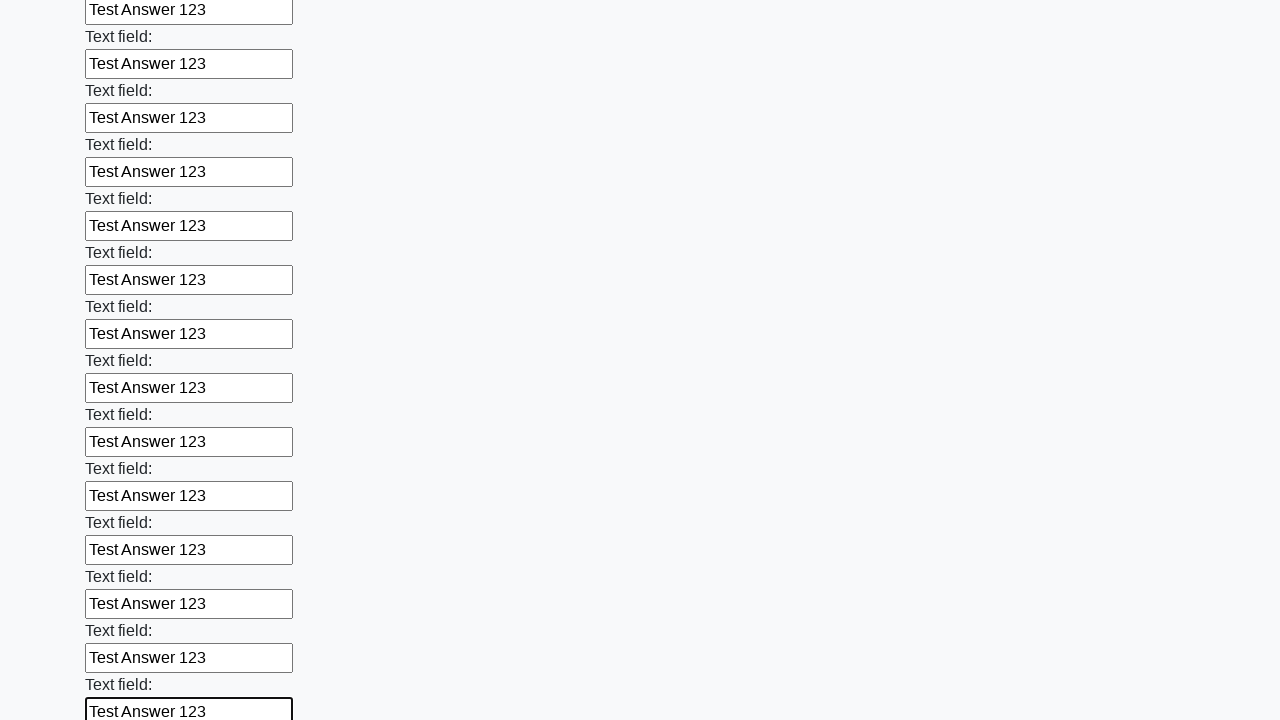

Filled an input field with 'Test Answer 123' on input >> nth=61
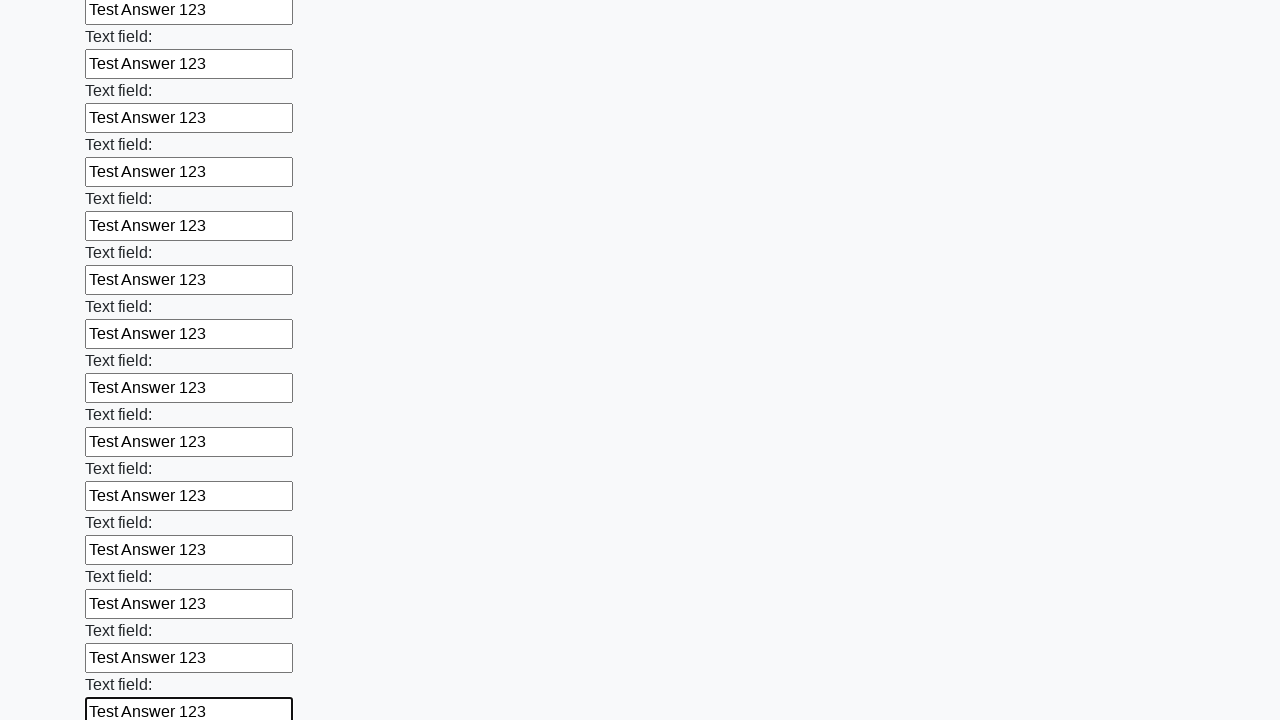

Filled an input field with 'Test Answer 123' on input >> nth=62
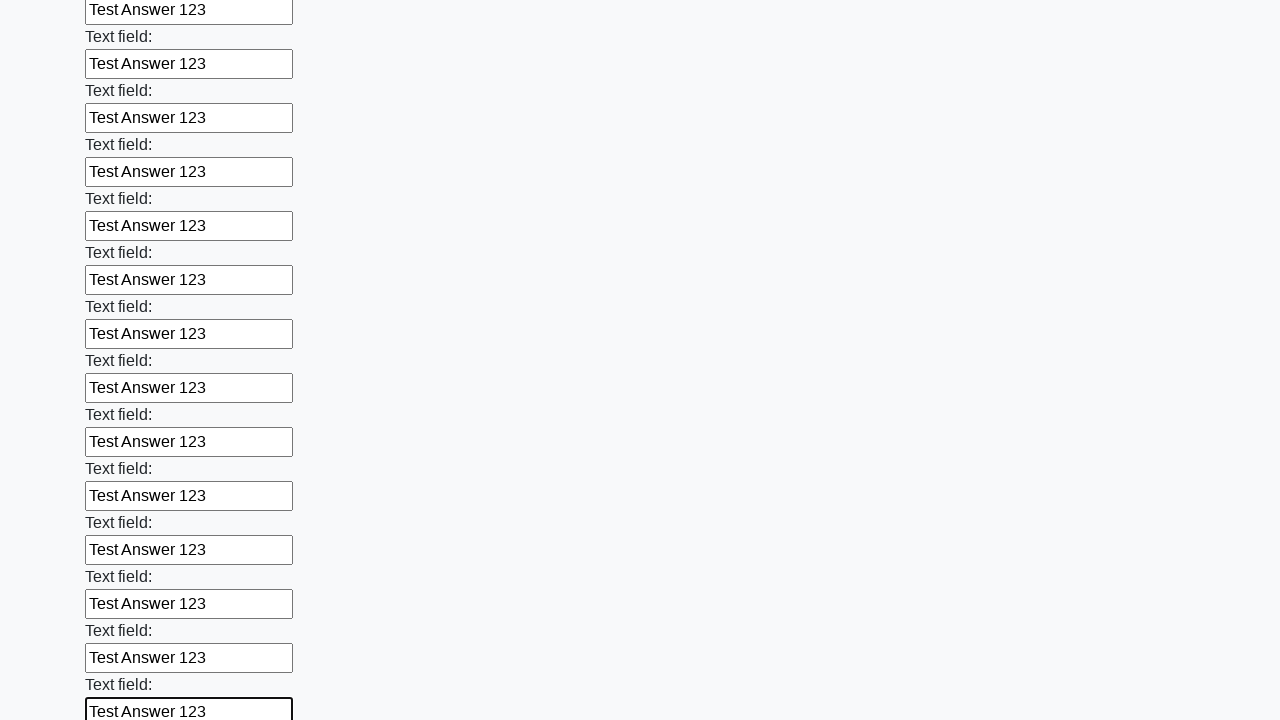

Filled an input field with 'Test Answer 123' on input >> nth=63
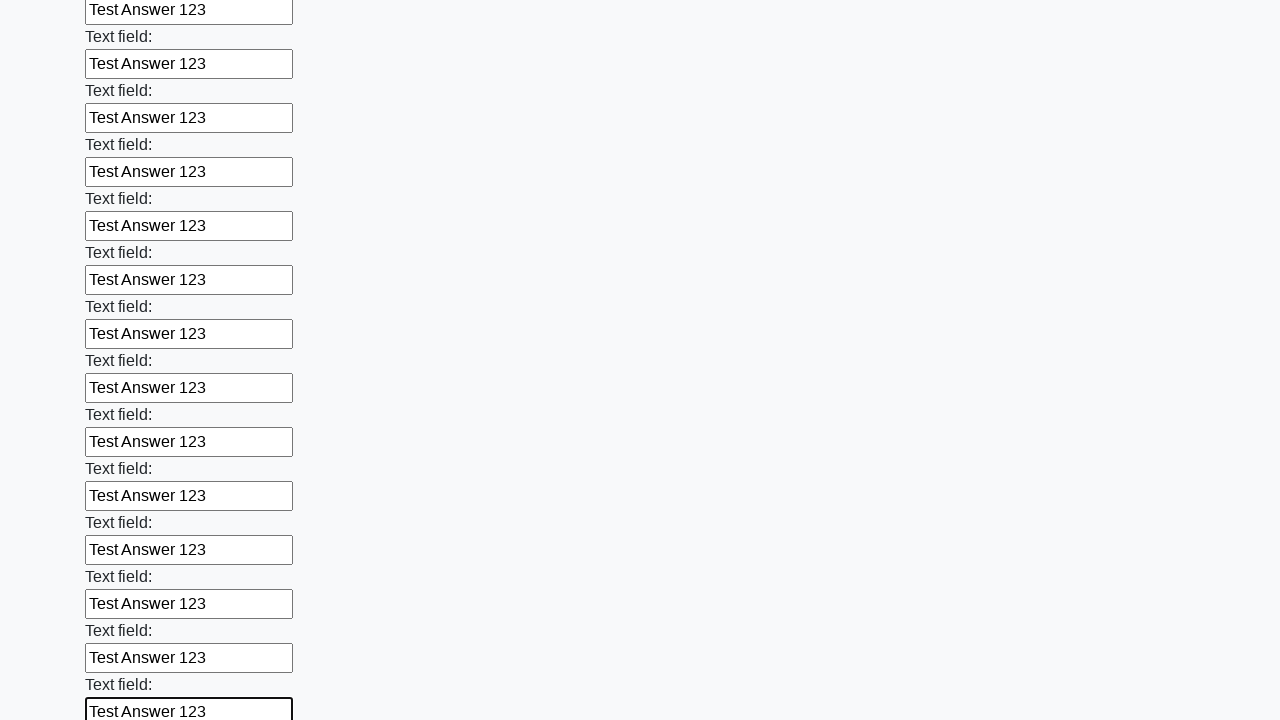

Filled an input field with 'Test Answer 123' on input >> nth=64
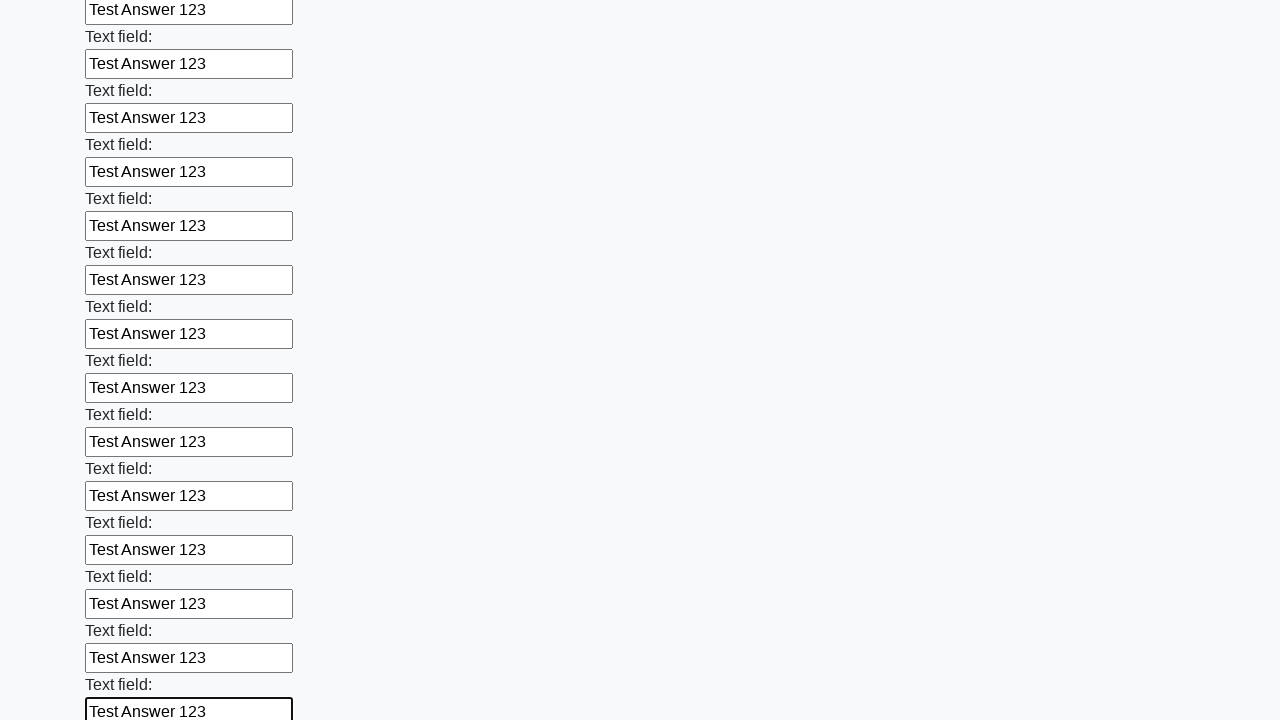

Filled an input field with 'Test Answer 123' on input >> nth=65
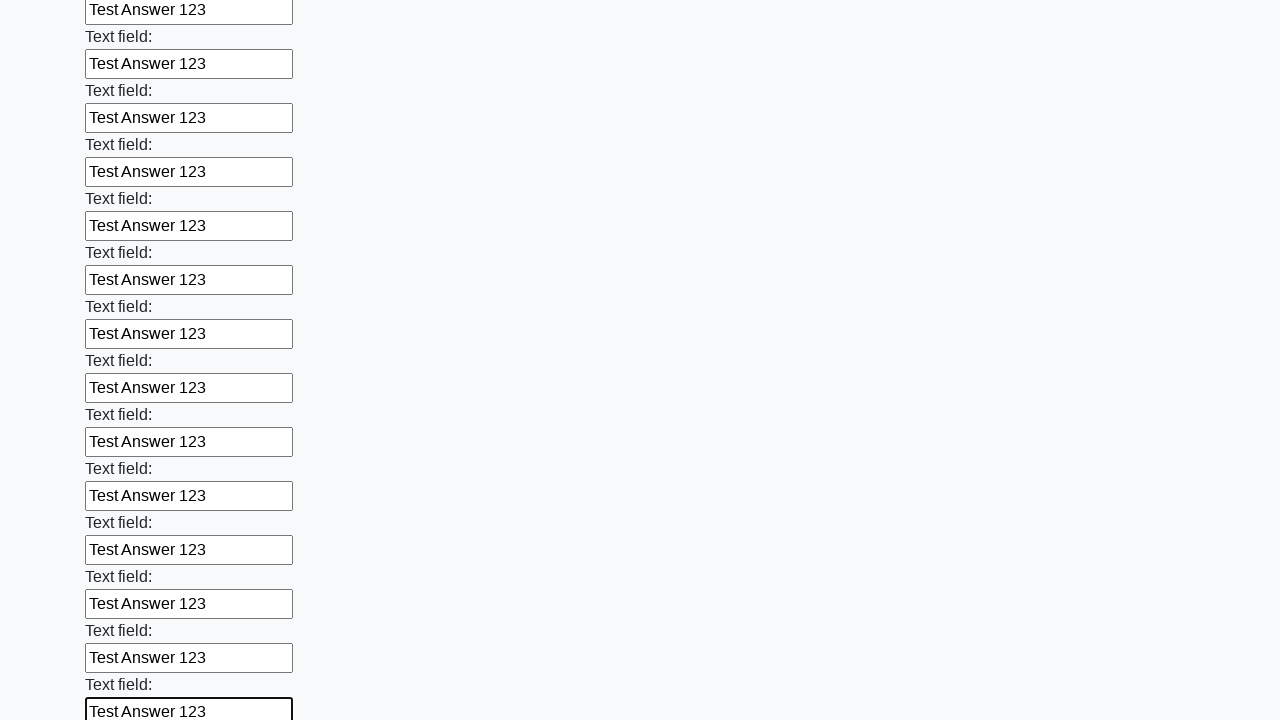

Filled an input field with 'Test Answer 123' on input >> nth=66
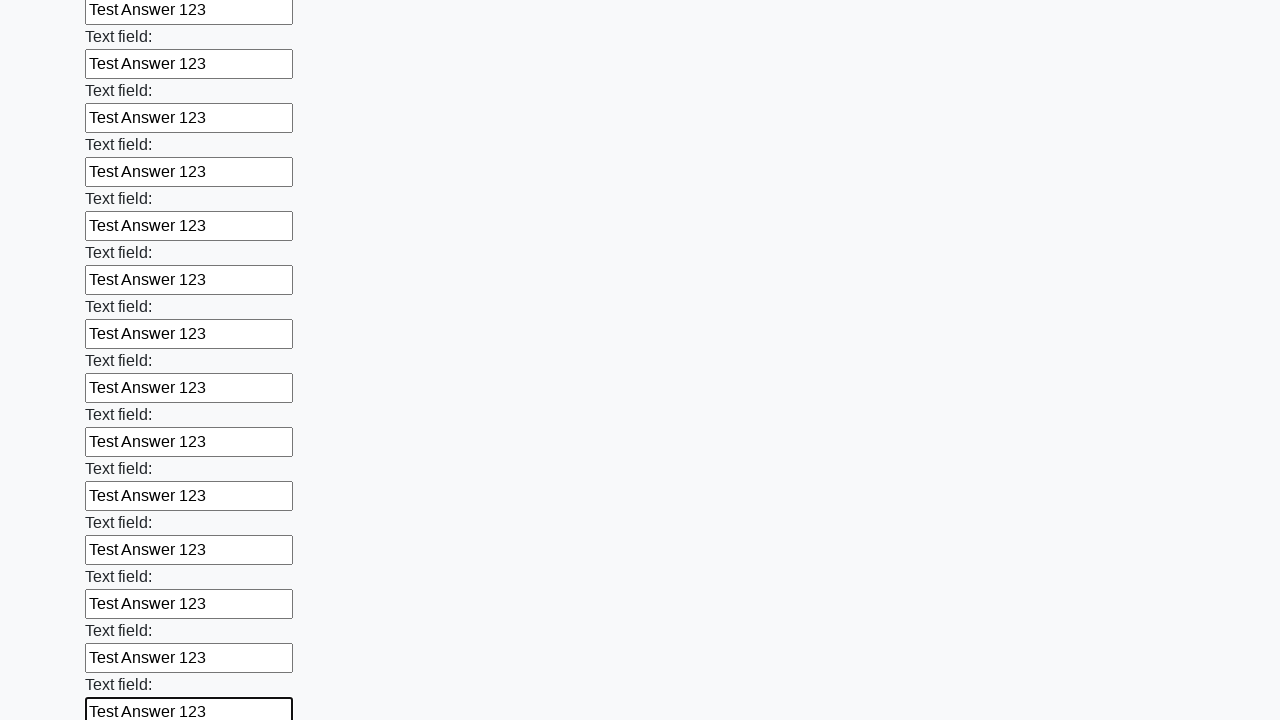

Filled an input field with 'Test Answer 123' on input >> nth=67
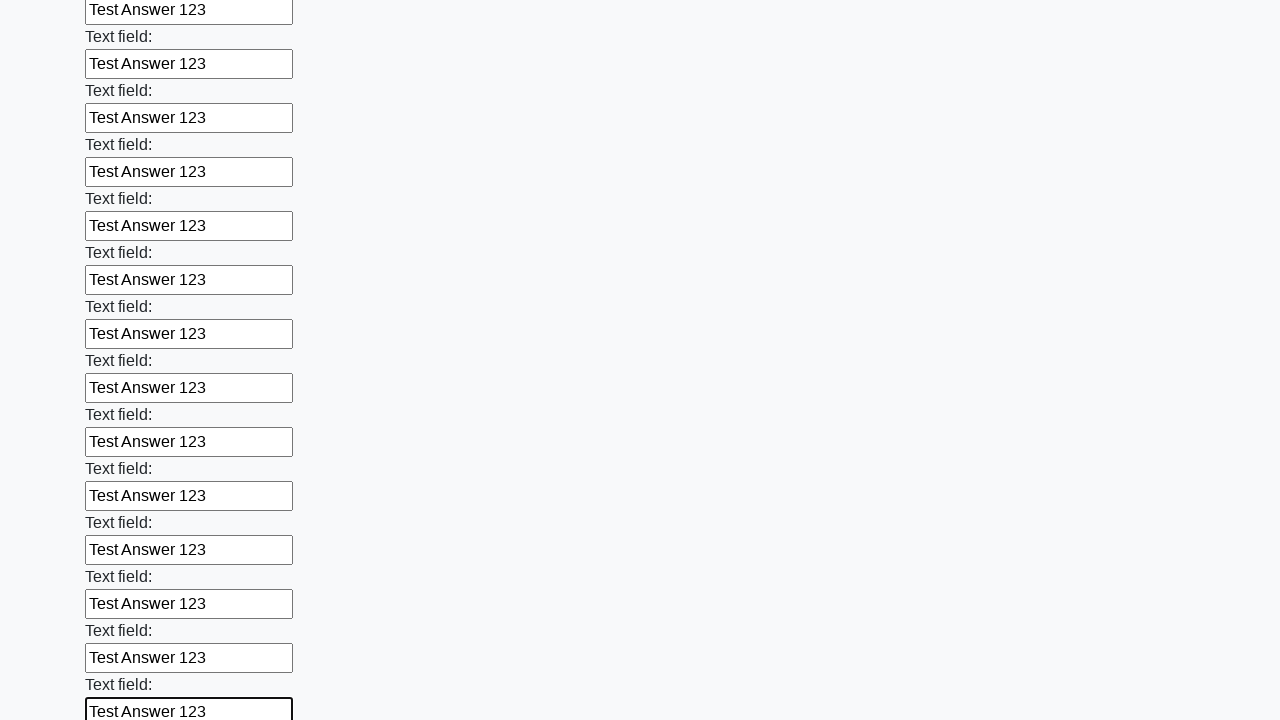

Filled an input field with 'Test Answer 123' on input >> nth=68
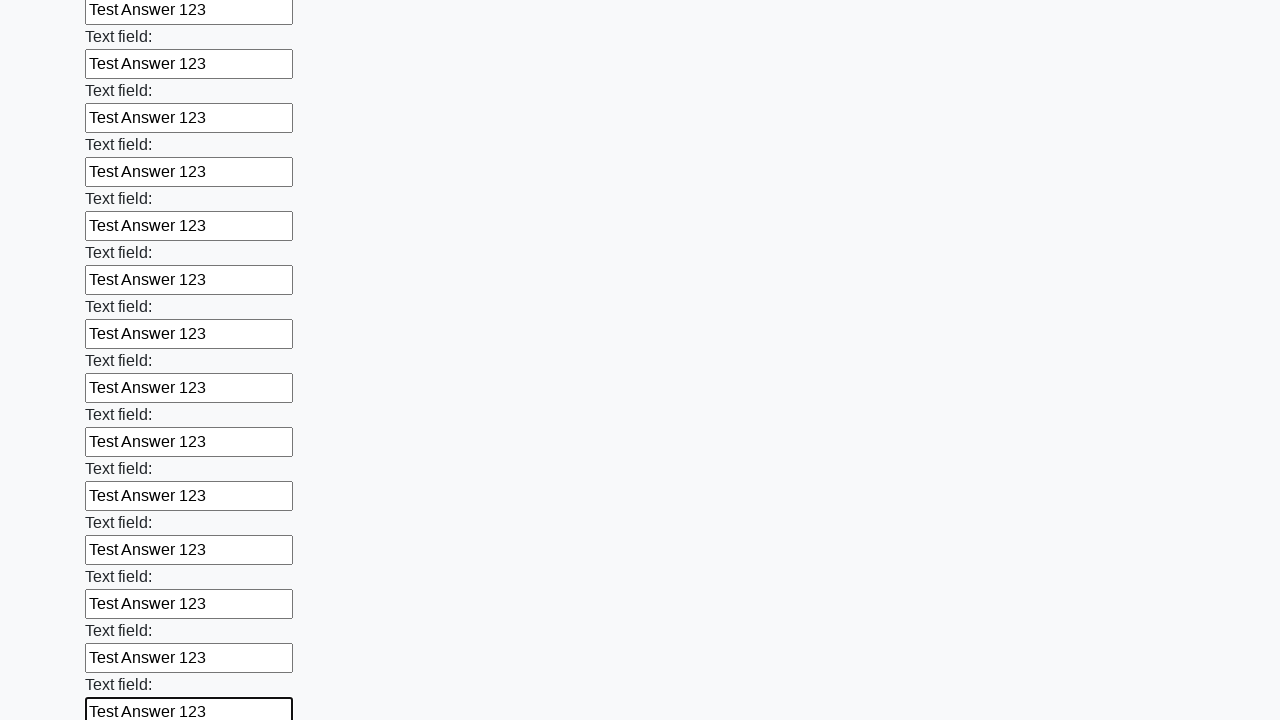

Filled an input field with 'Test Answer 123' on input >> nth=69
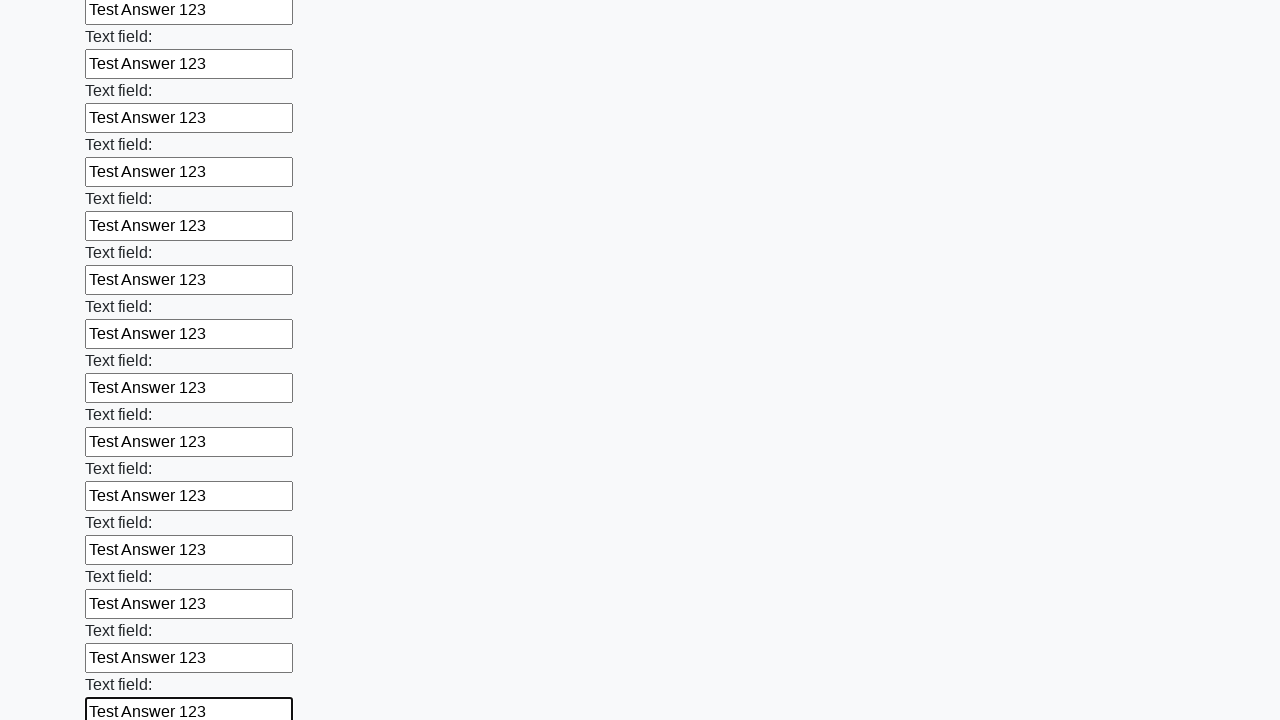

Filled an input field with 'Test Answer 123' on input >> nth=70
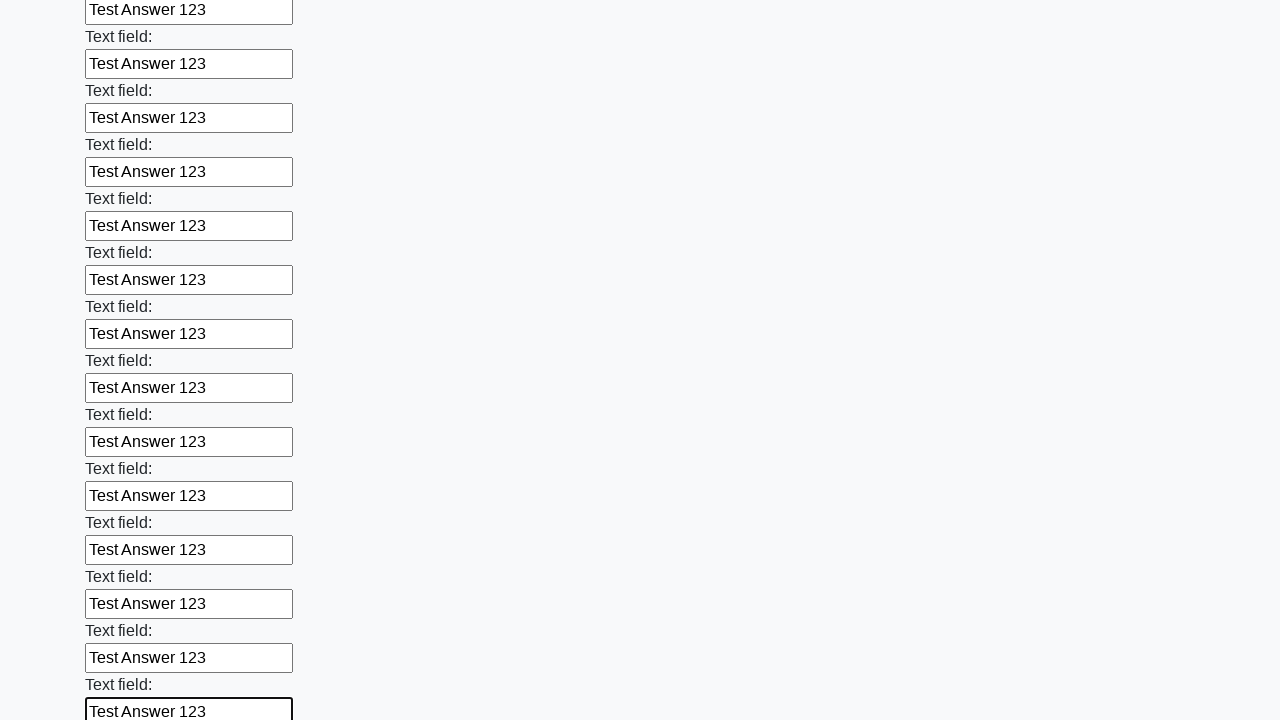

Filled an input field with 'Test Answer 123' on input >> nth=71
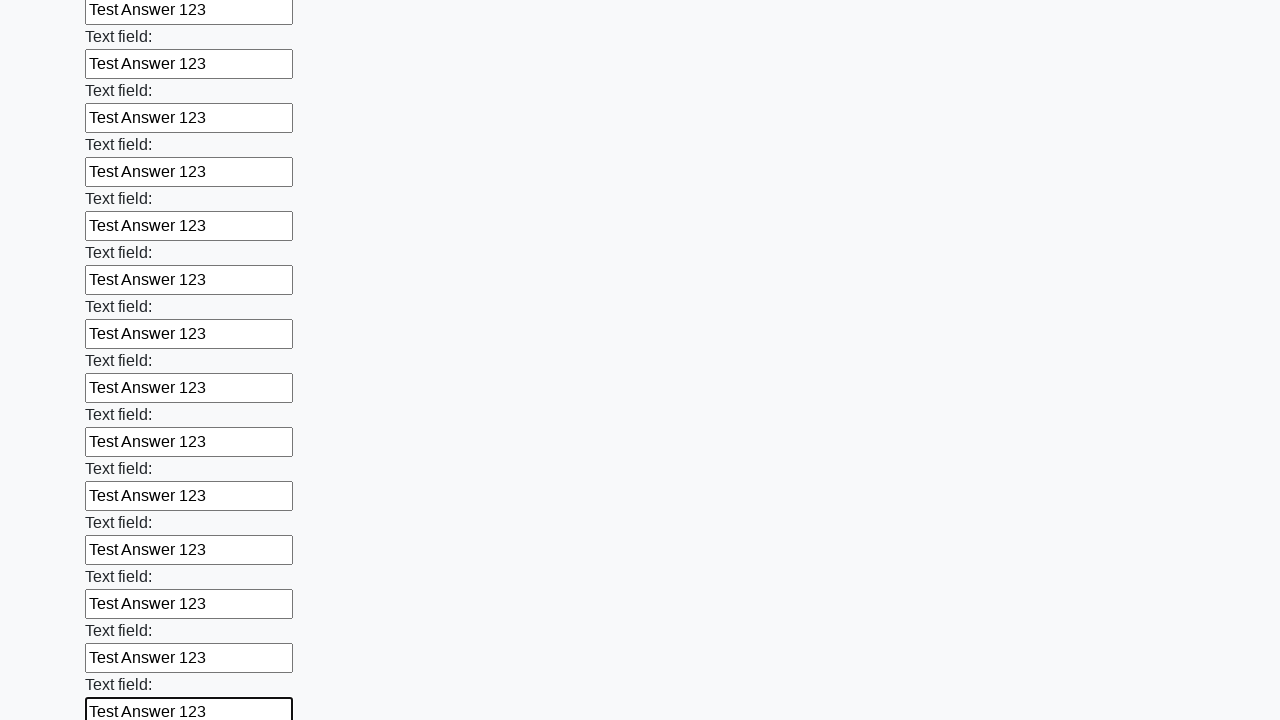

Filled an input field with 'Test Answer 123' on input >> nth=72
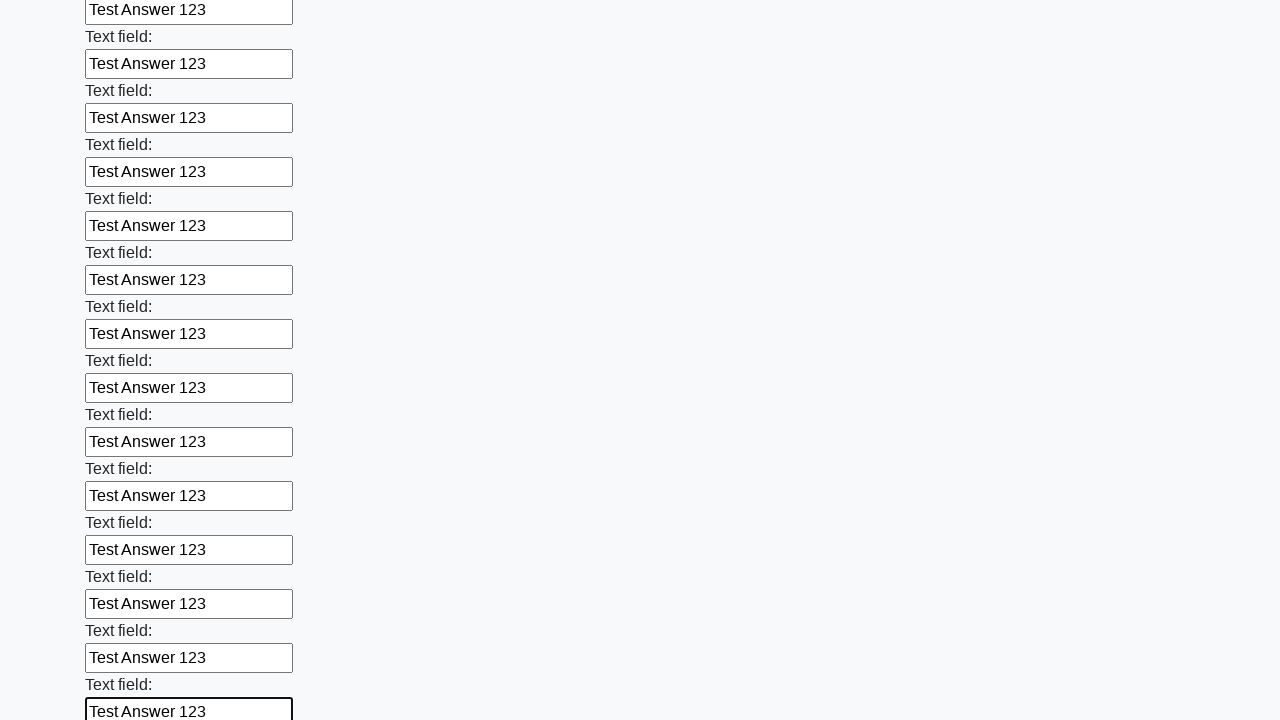

Filled an input field with 'Test Answer 123' on input >> nth=73
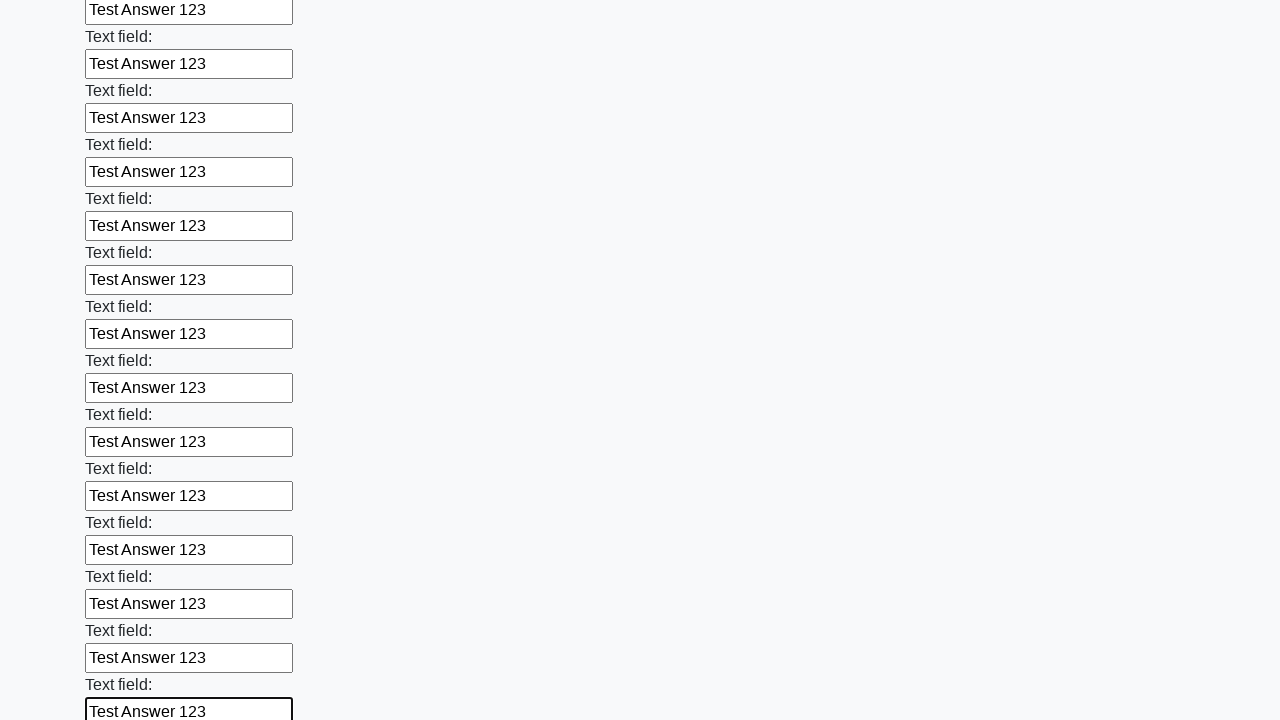

Filled an input field with 'Test Answer 123' on input >> nth=74
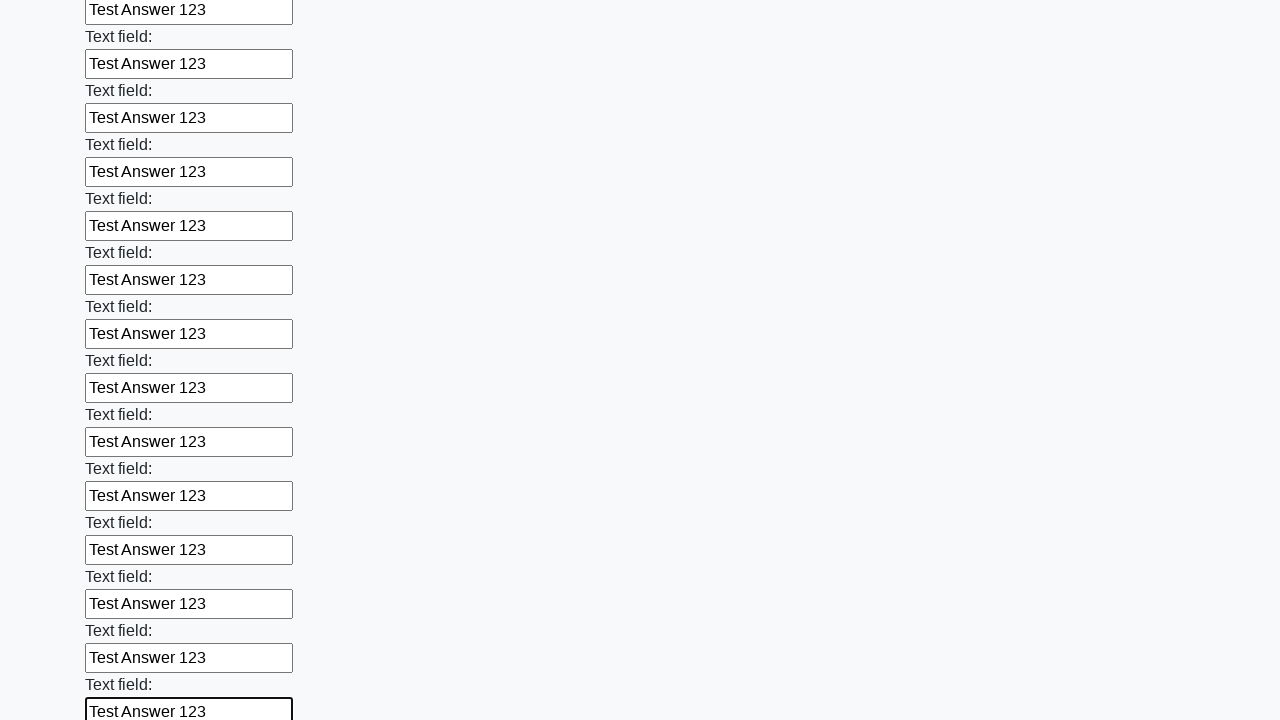

Filled an input field with 'Test Answer 123' on input >> nth=75
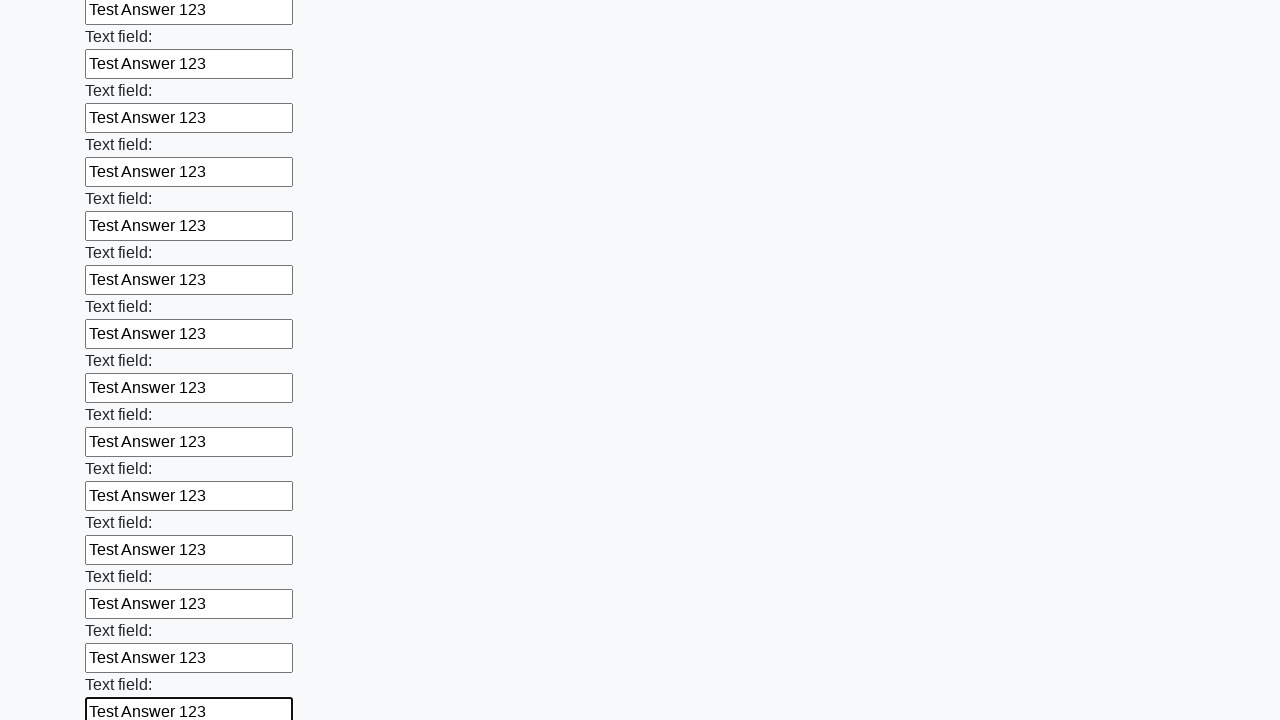

Filled an input field with 'Test Answer 123' on input >> nth=76
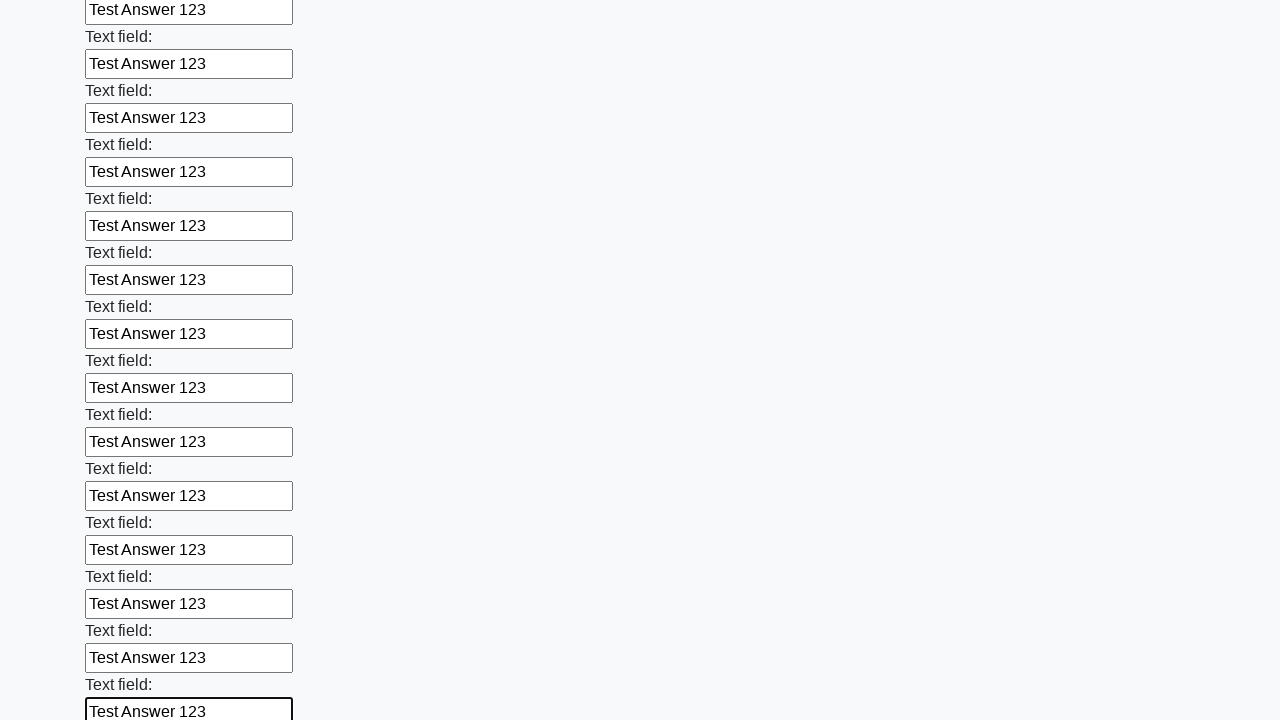

Filled an input field with 'Test Answer 123' on input >> nth=77
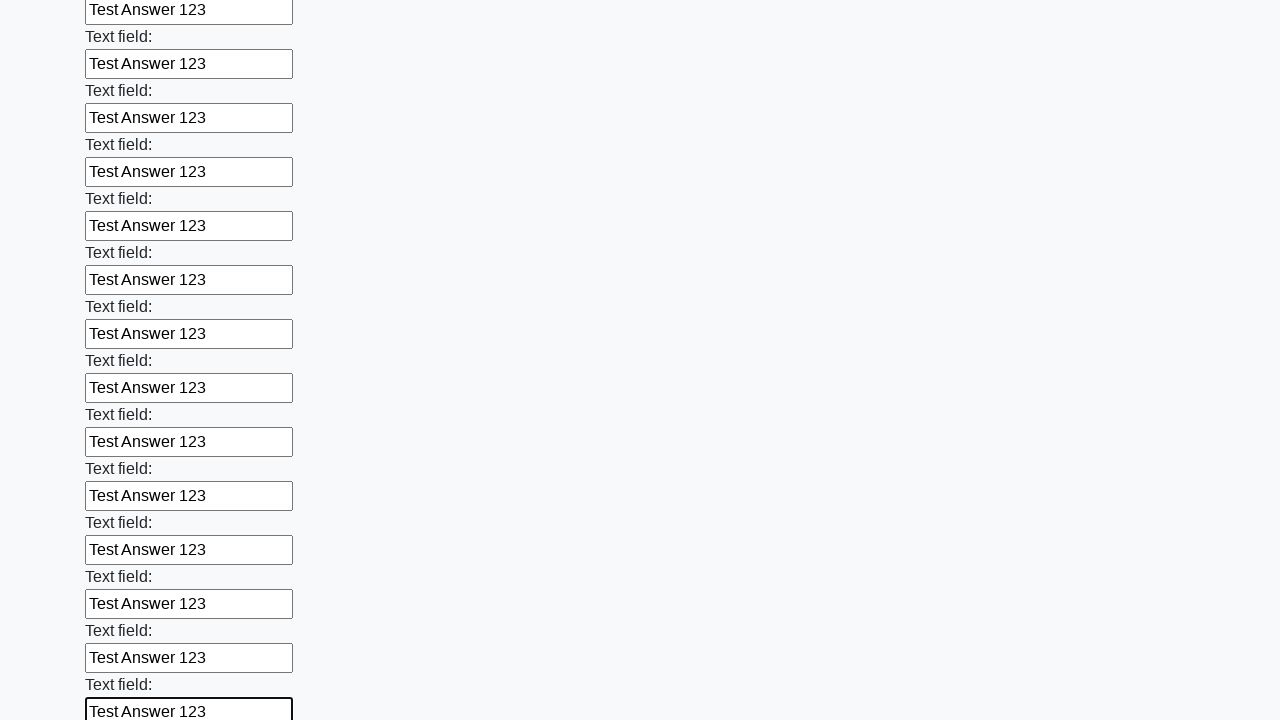

Filled an input field with 'Test Answer 123' on input >> nth=78
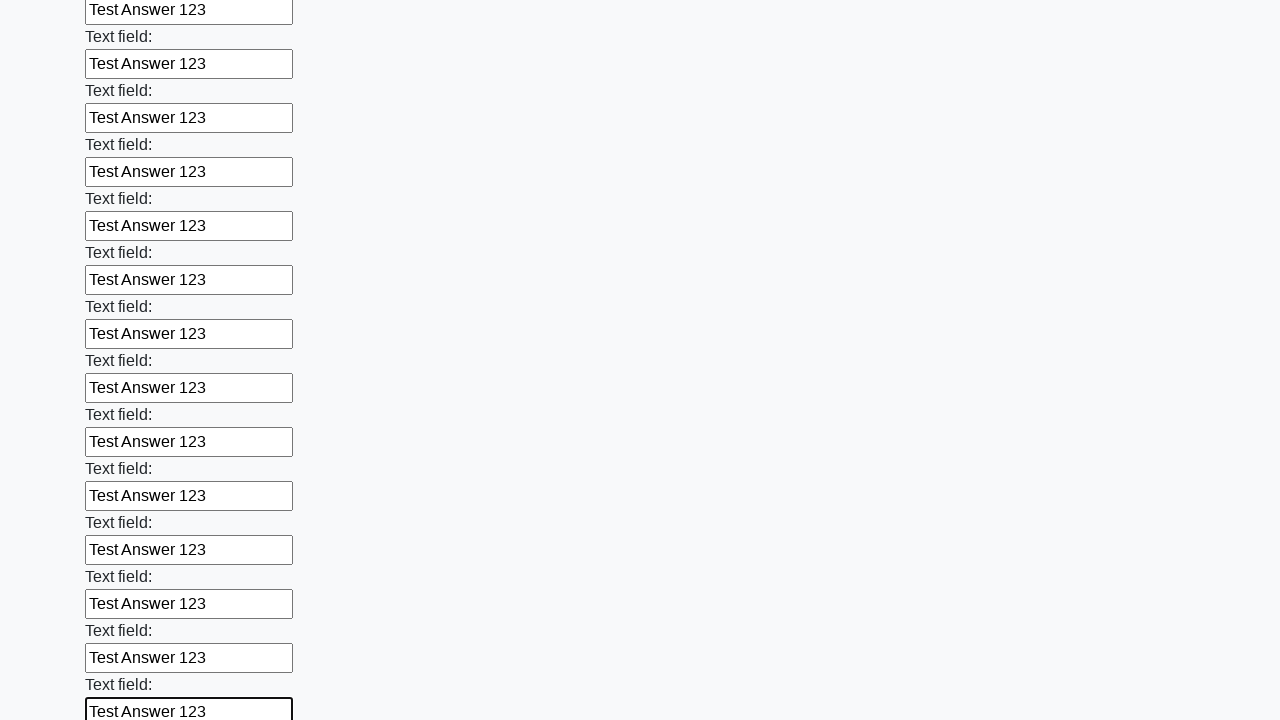

Filled an input field with 'Test Answer 123' on input >> nth=79
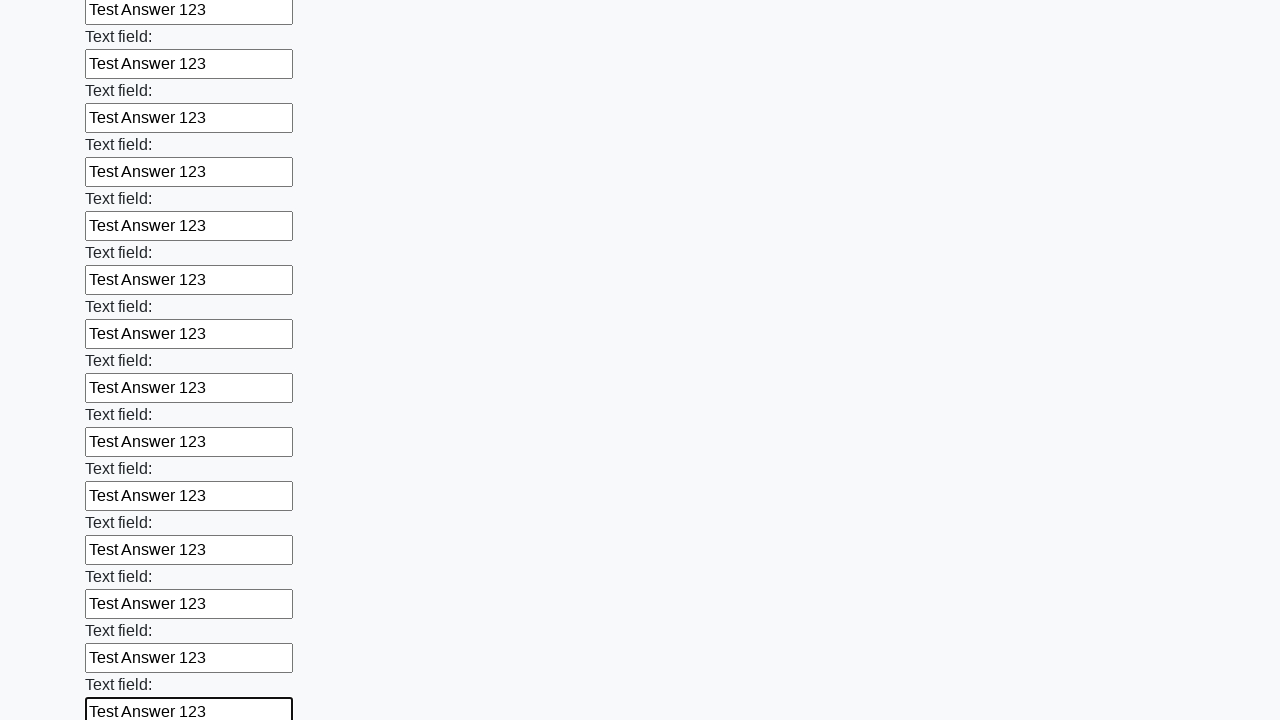

Filled an input field with 'Test Answer 123' on input >> nth=80
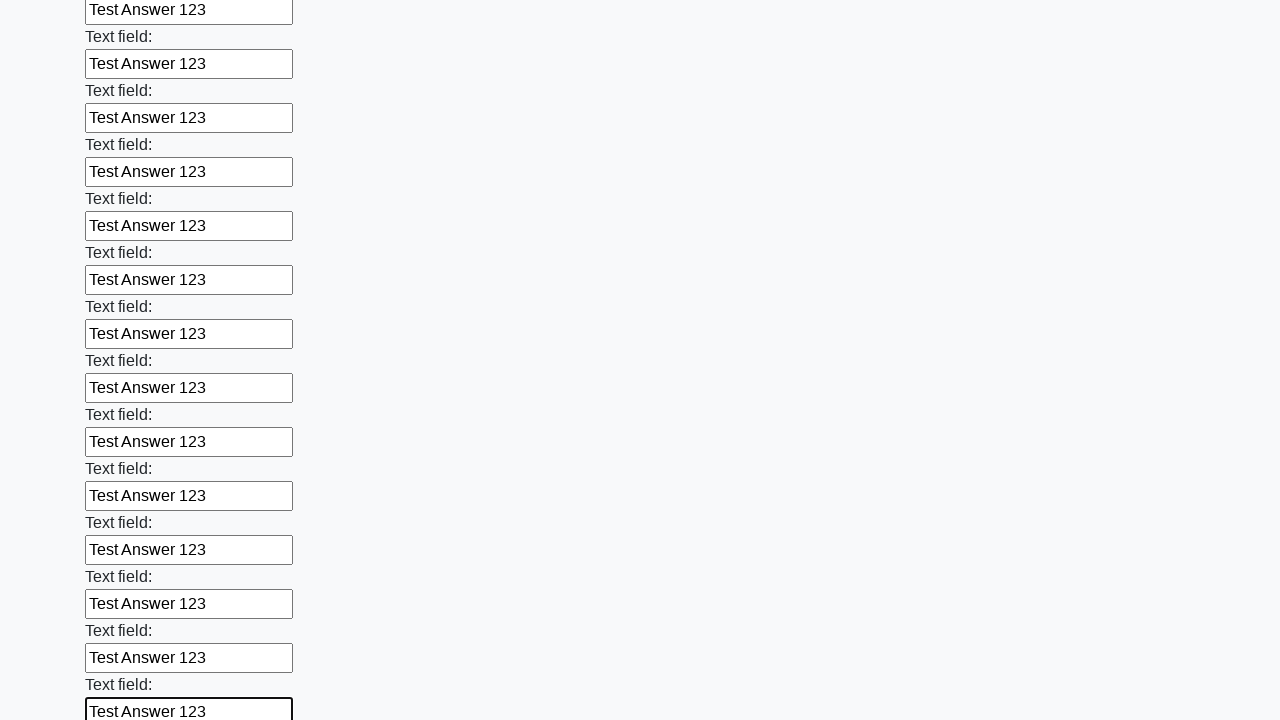

Filled an input field with 'Test Answer 123' on input >> nth=81
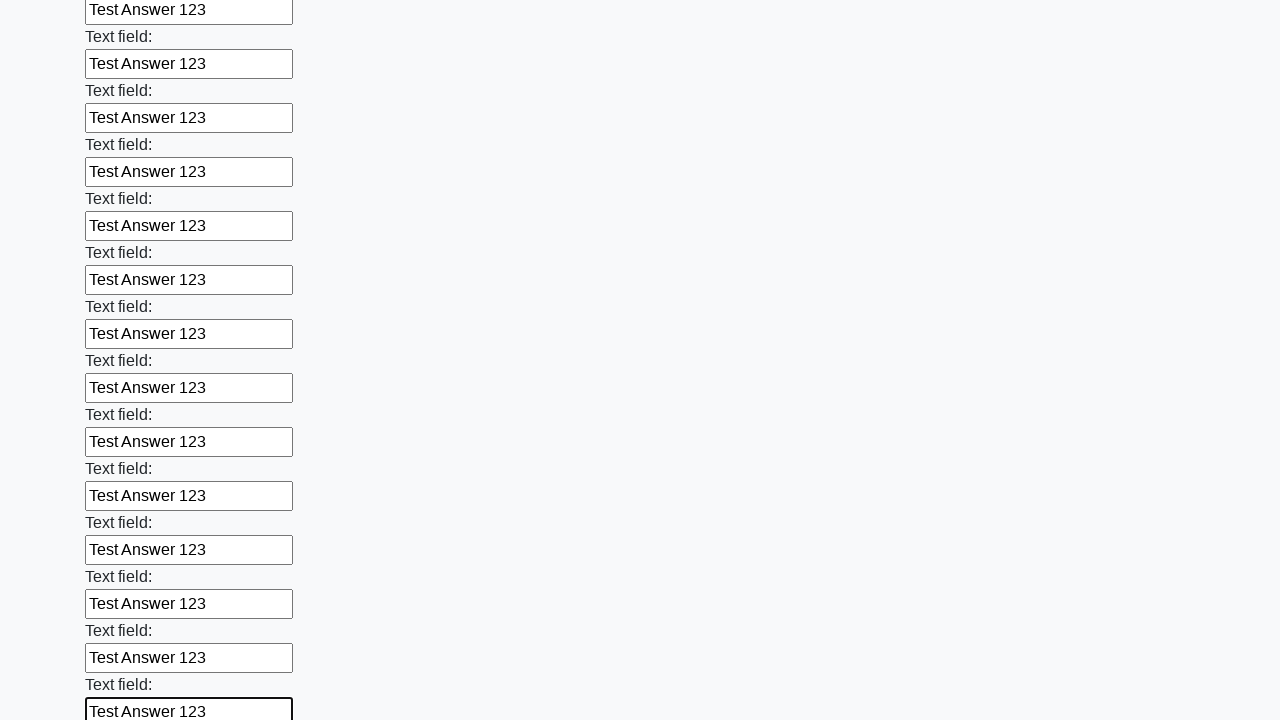

Filled an input field with 'Test Answer 123' on input >> nth=82
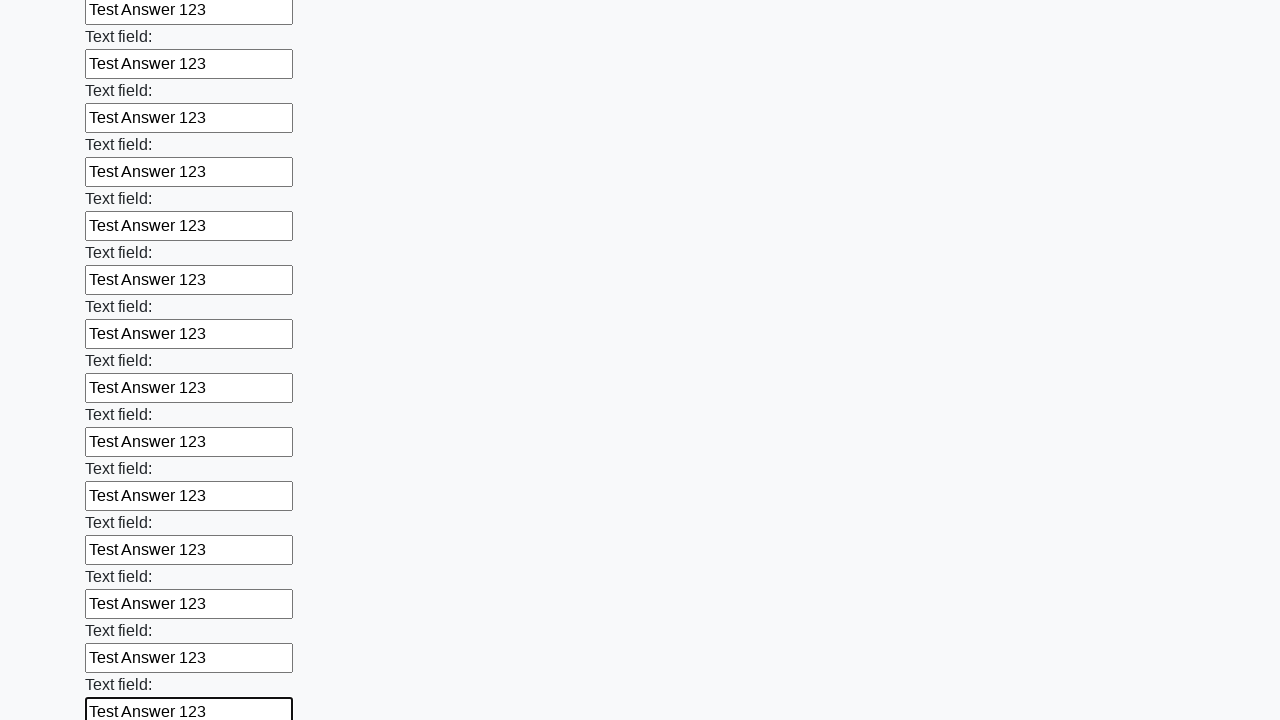

Filled an input field with 'Test Answer 123' on input >> nth=83
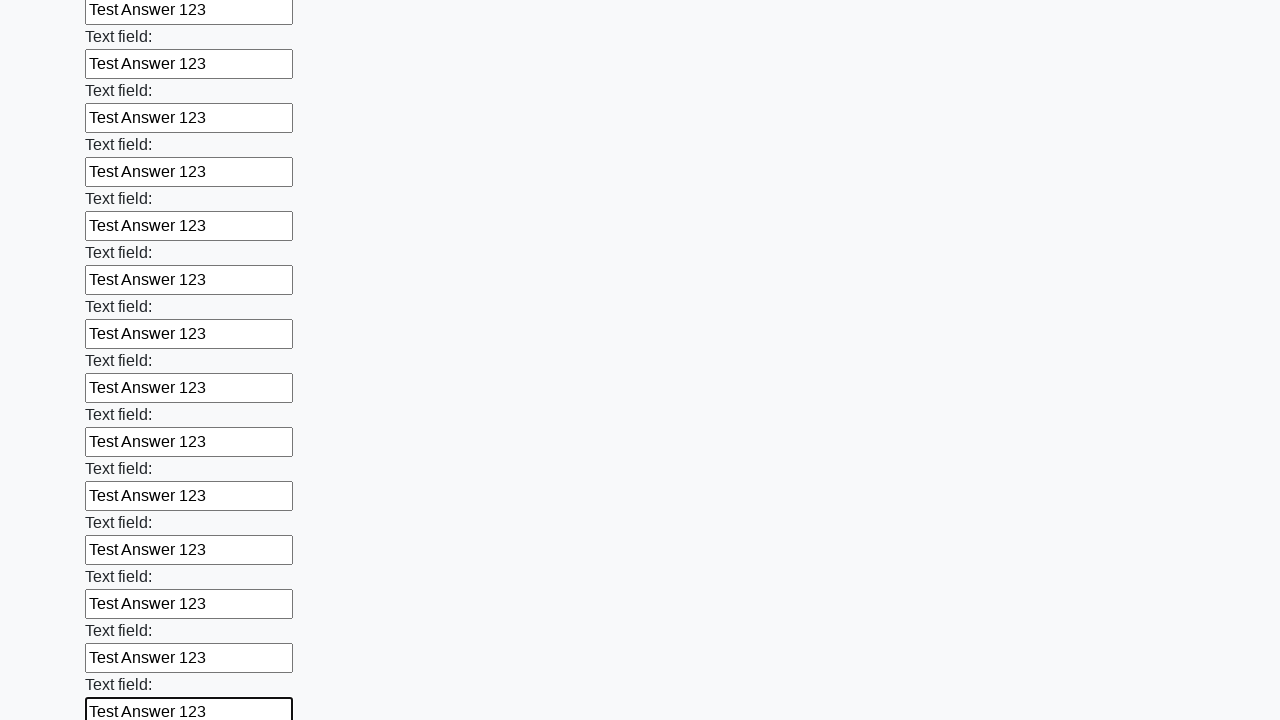

Filled an input field with 'Test Answer 123' on input >> nth=84
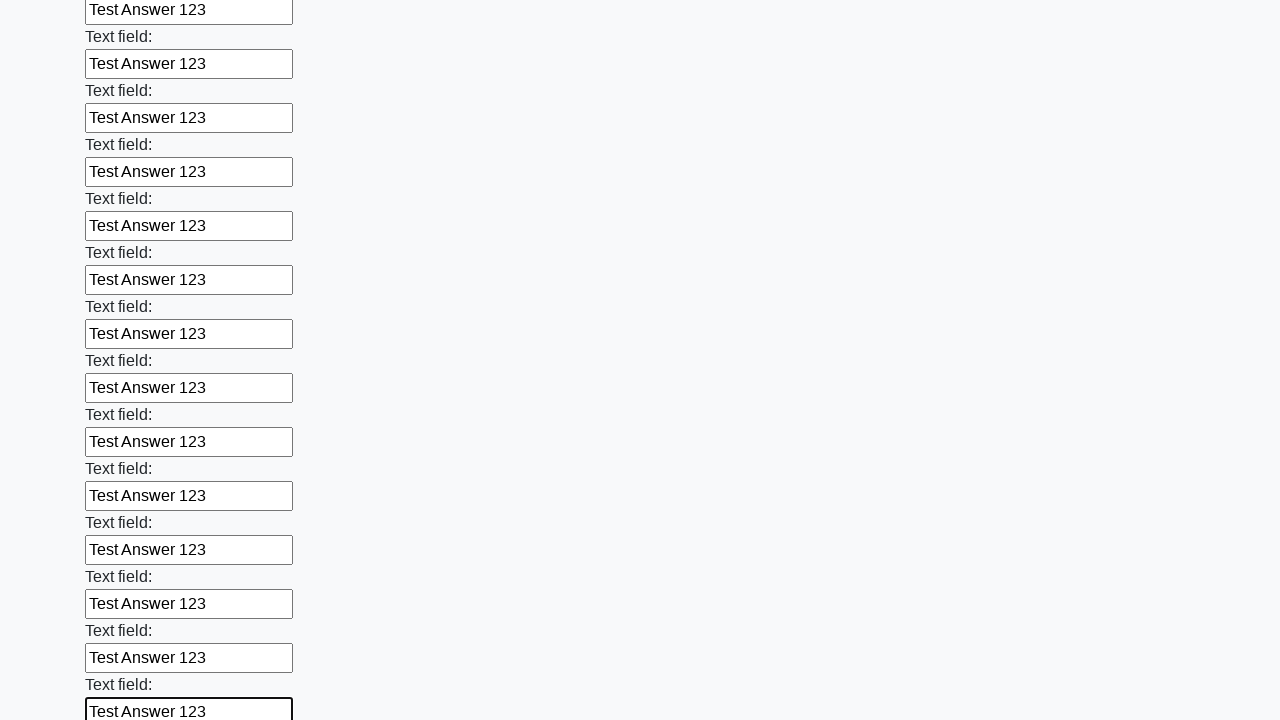

Filled an input field with 'Test Answer 123' on input >> nth=85
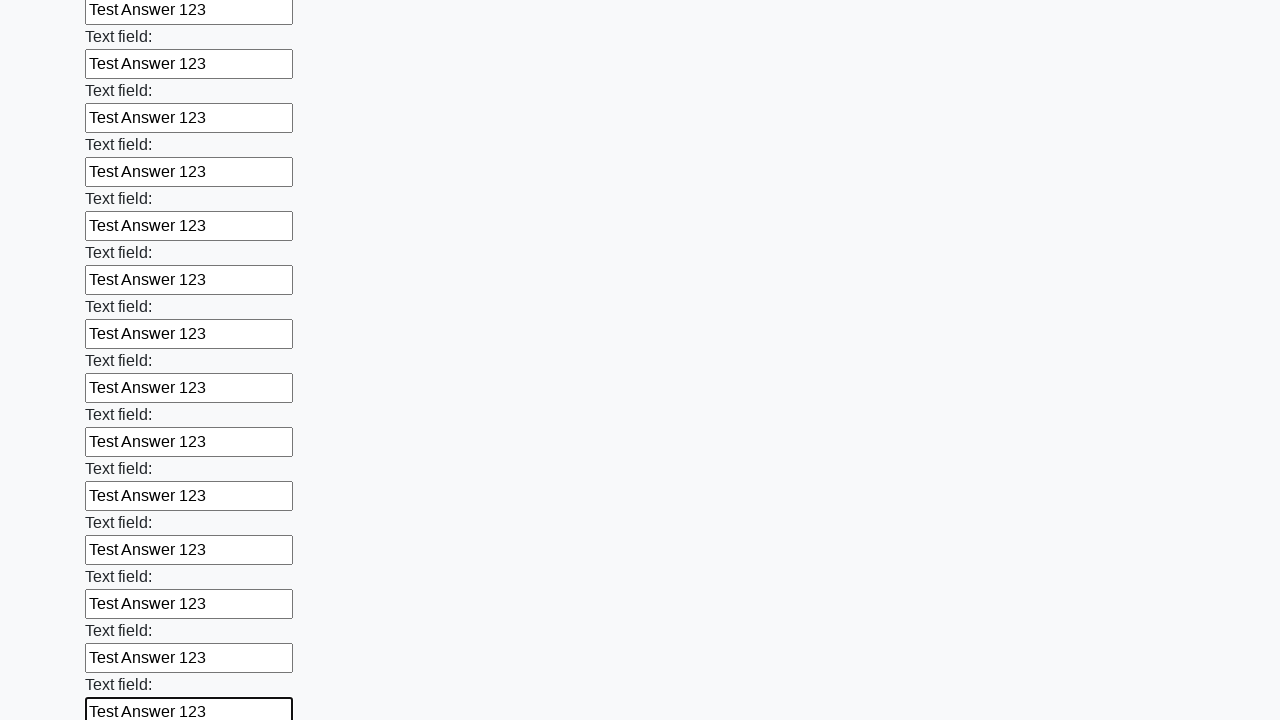

Filled an input field with 'Test Answer 123' on input >> nth=86
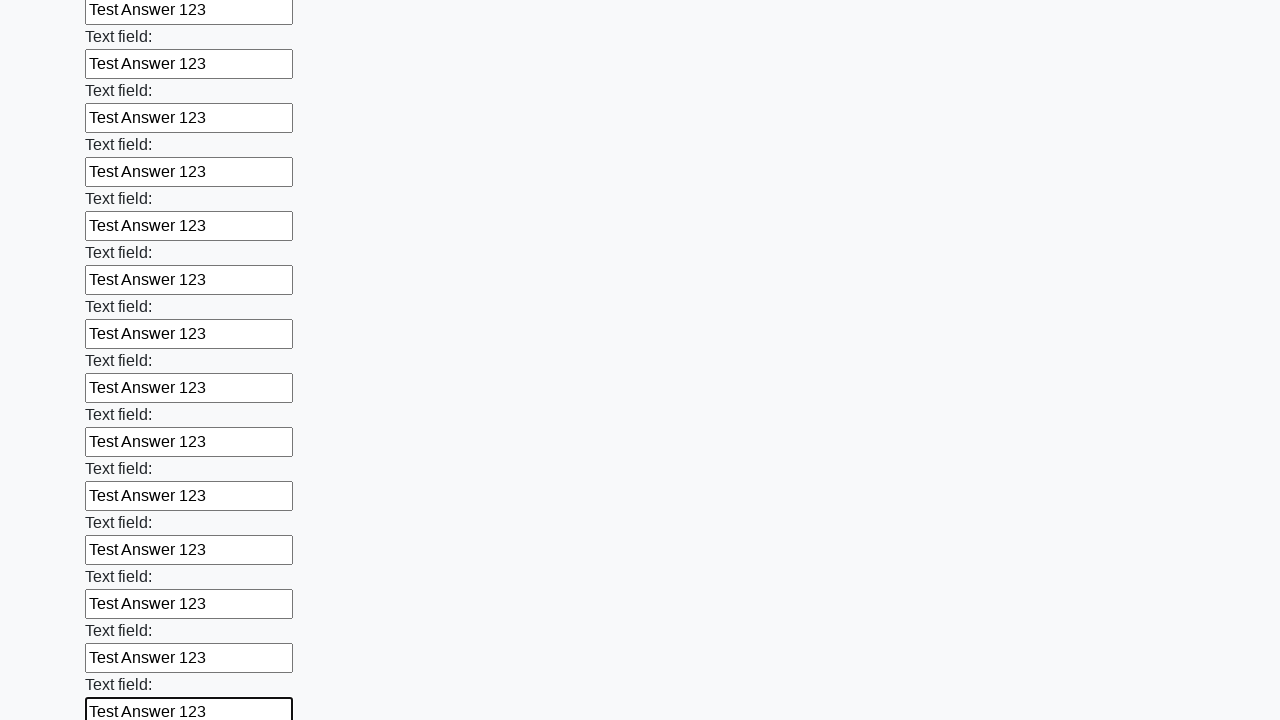

Filled an input field with 'Test Answer 123' on input >> nth=87
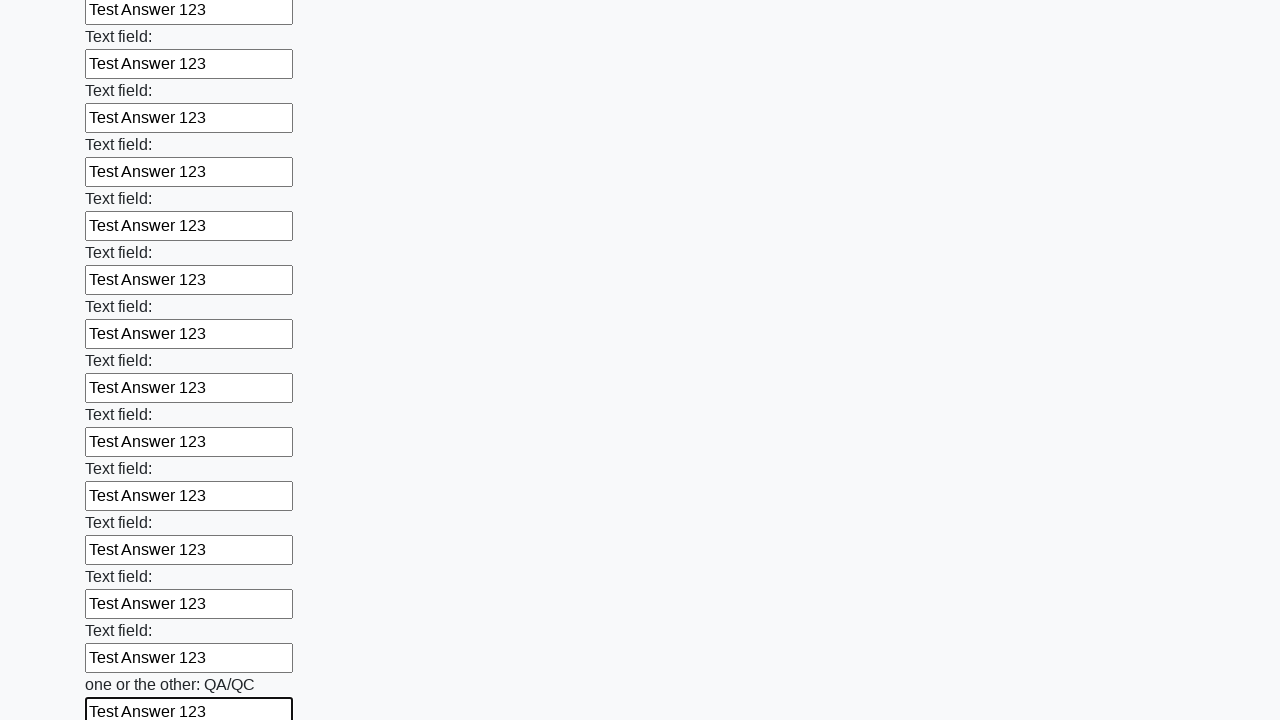

Filled an input field with 'Test Answer 123' on input >> nth=88
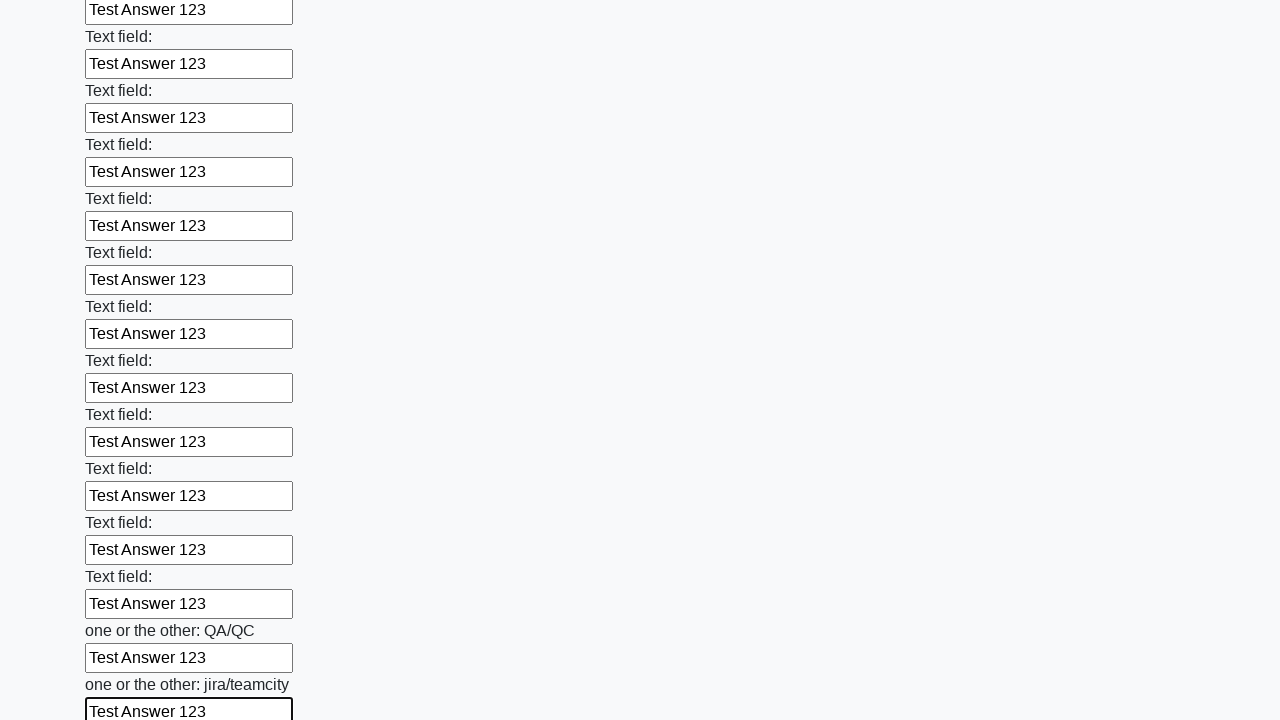

Filled an input field with 'Test Answer 123' on input >> nth=89
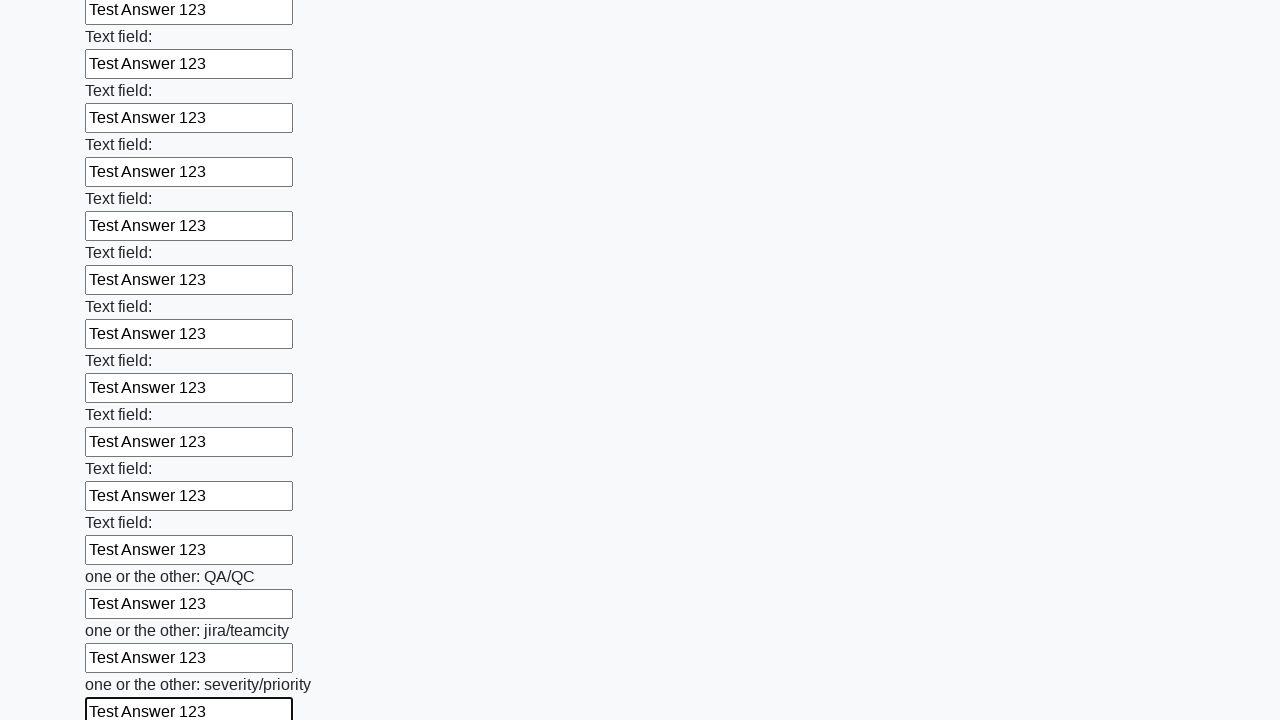

Filled an input field with 'Test Answer 123' on input >> nth=90
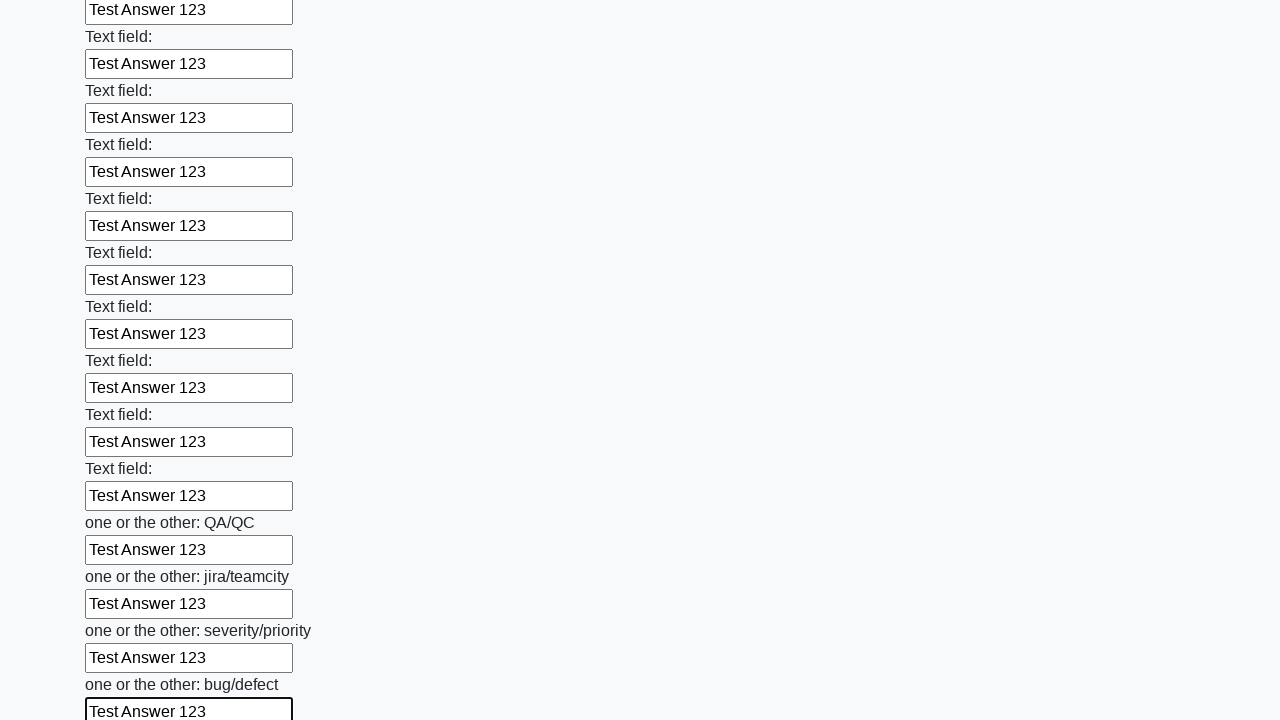

Filled an input field with 'Test Answer 123' on input >> nth=91
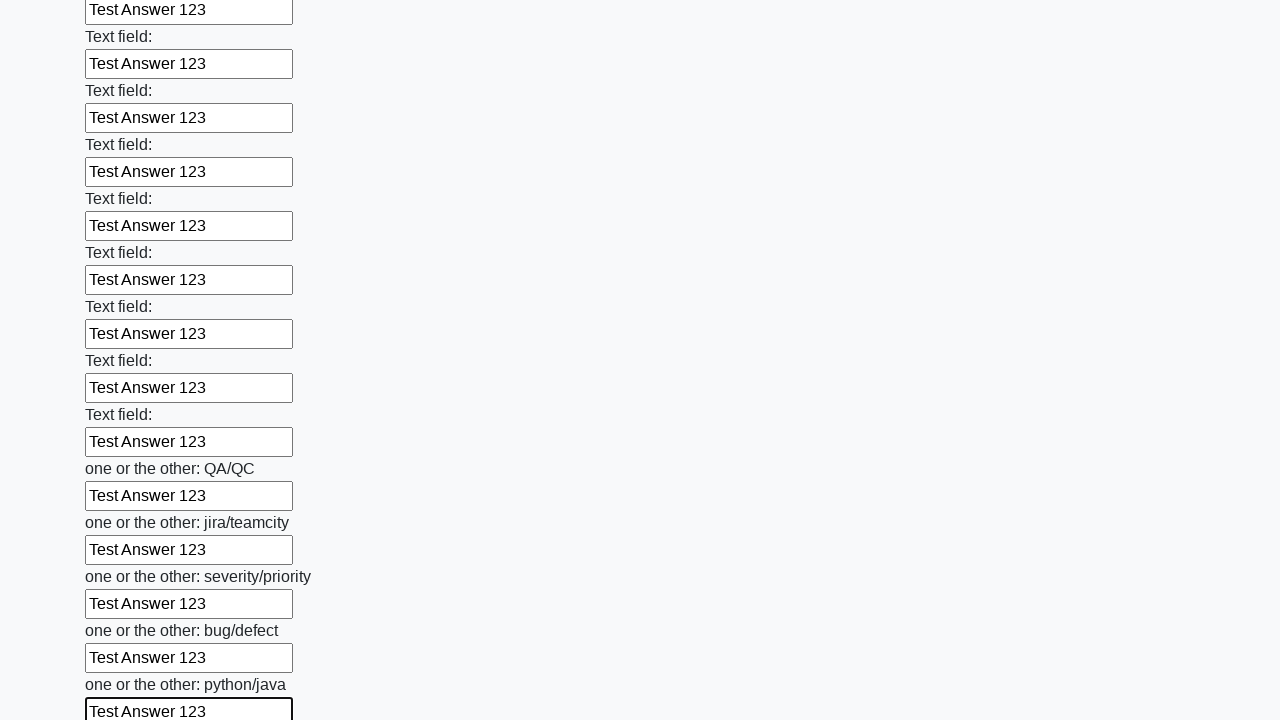

Filled an input field with 'Test Answer 123' on input >> nth=92
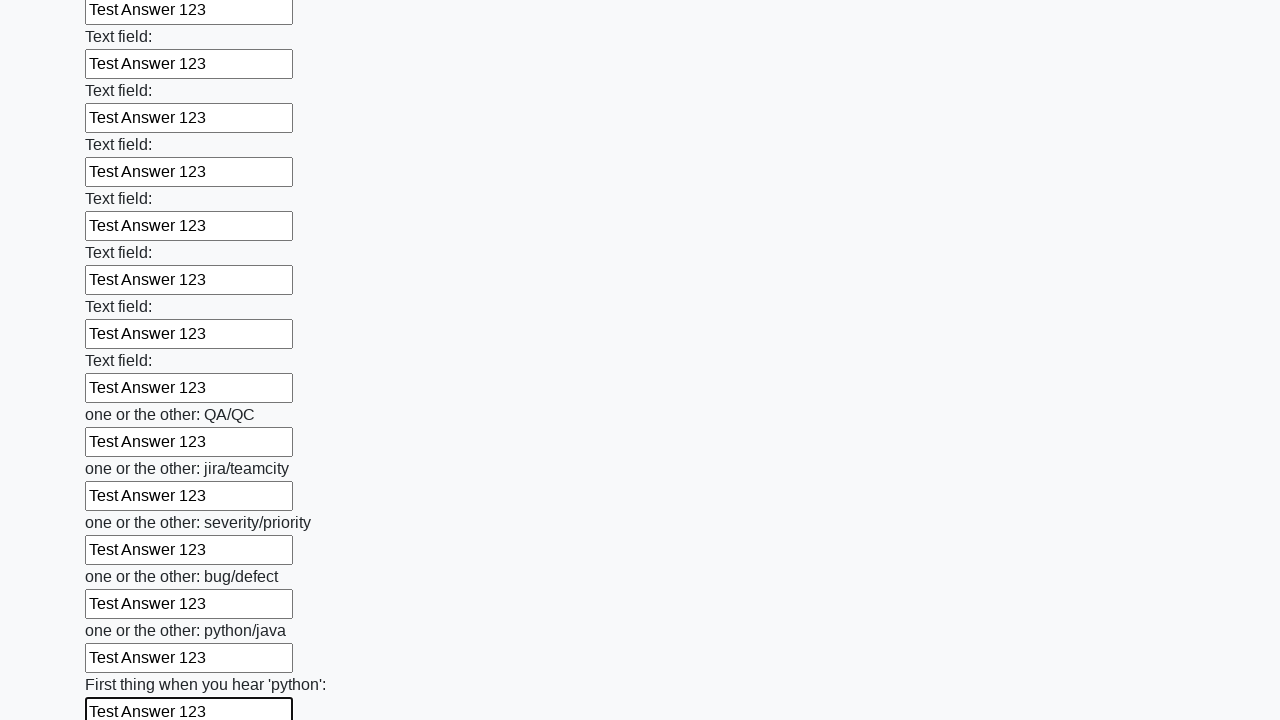

Filled an input field with 'Test Answer 123' on input >> nth=93
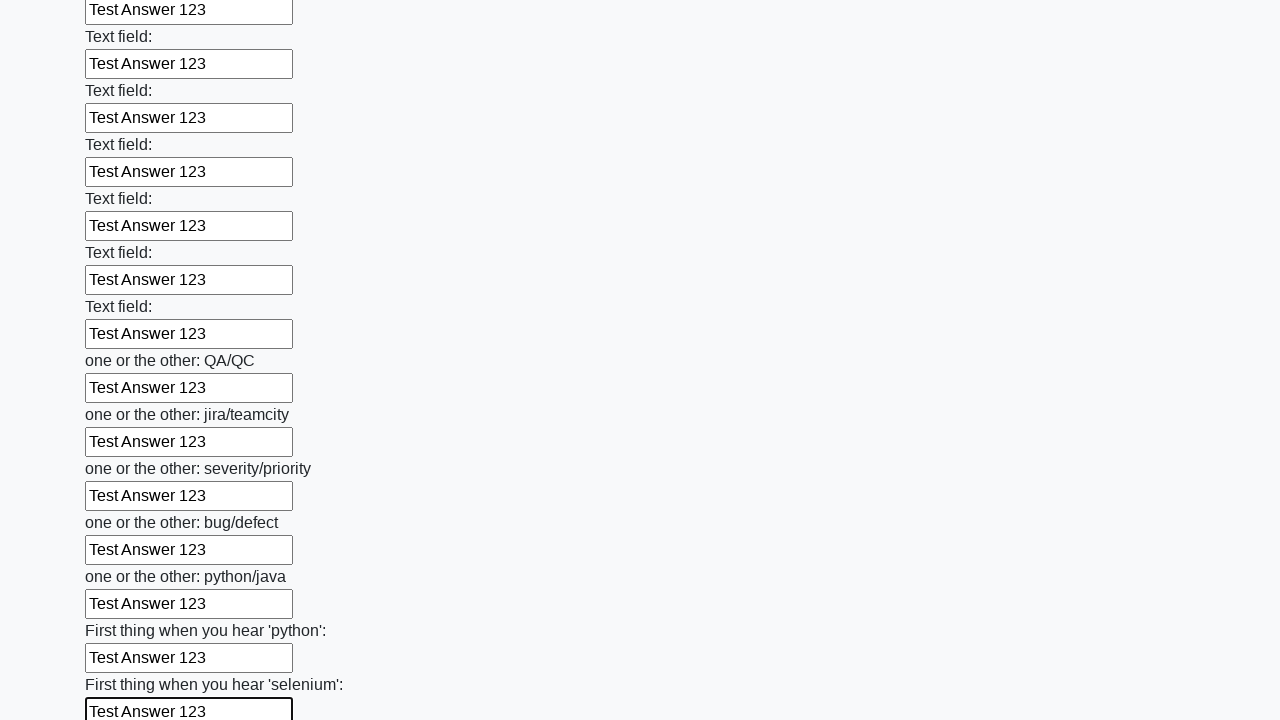

Filled an input field with 'Test Answer 123' on input >> nth=94
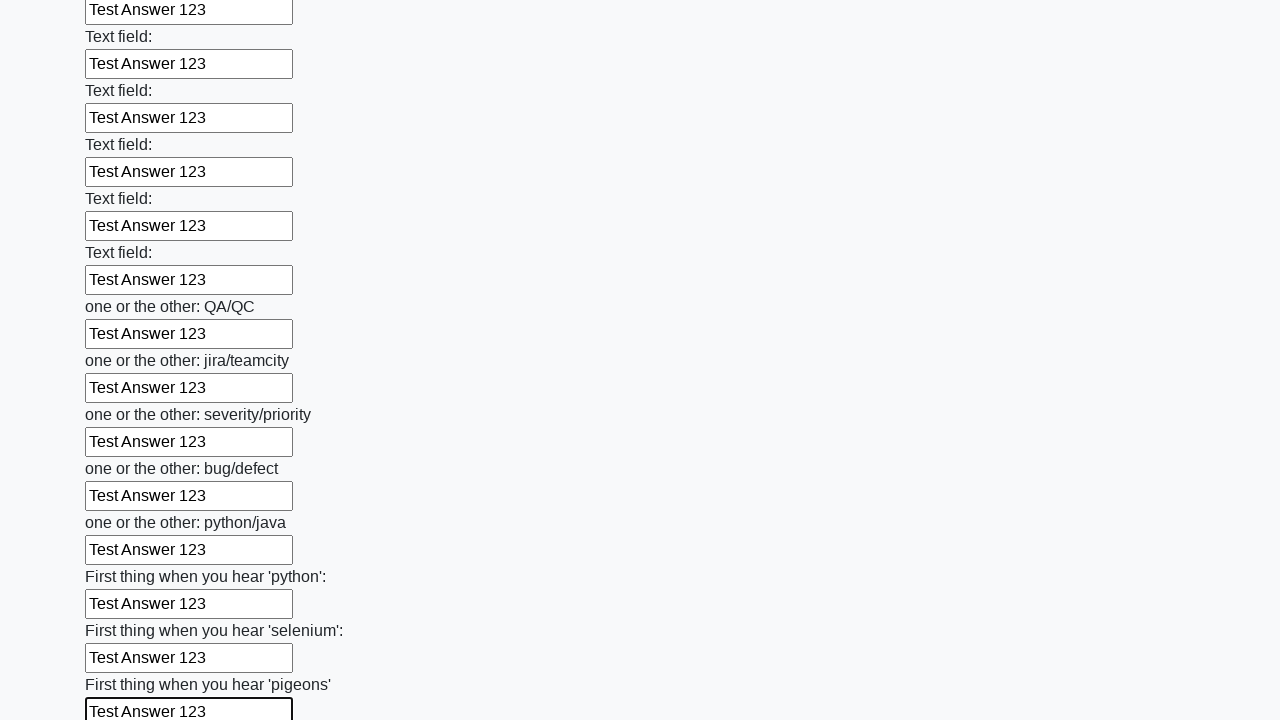

Filled an input field with 'Test Answer 123' on input >> nth=95
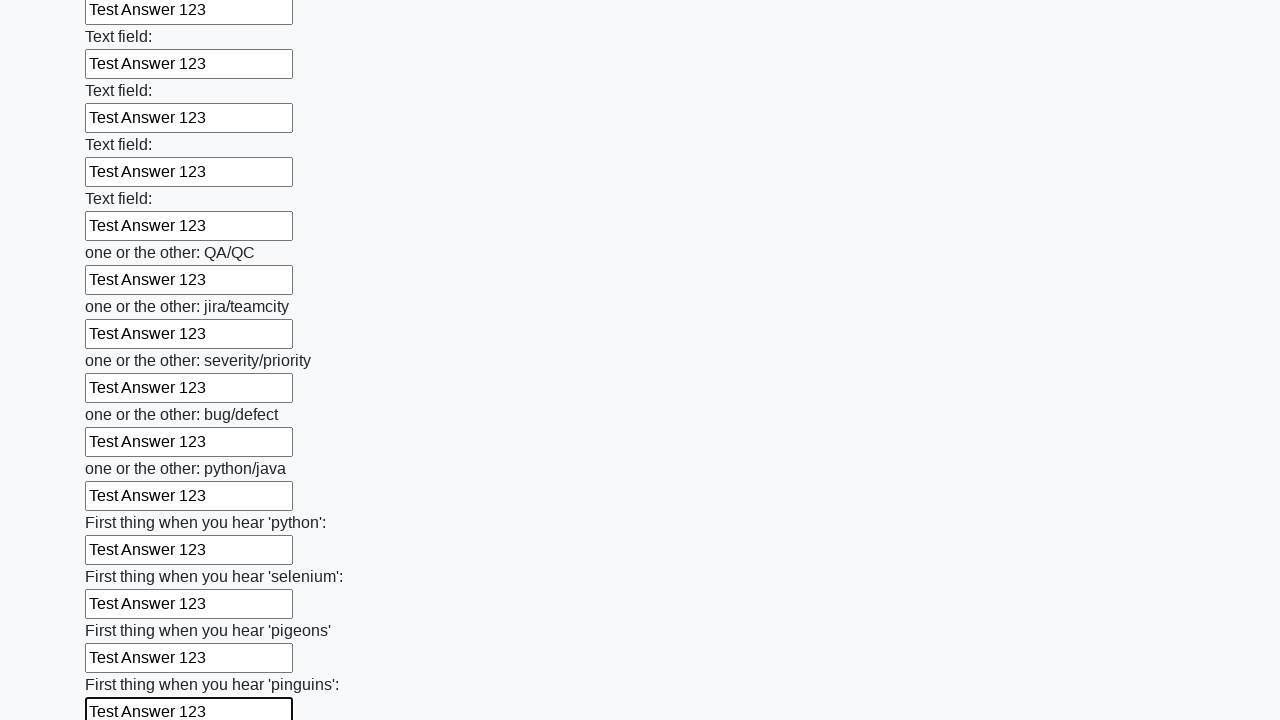

Filled an input field with 'Test Answer 123' on input >> nth=96
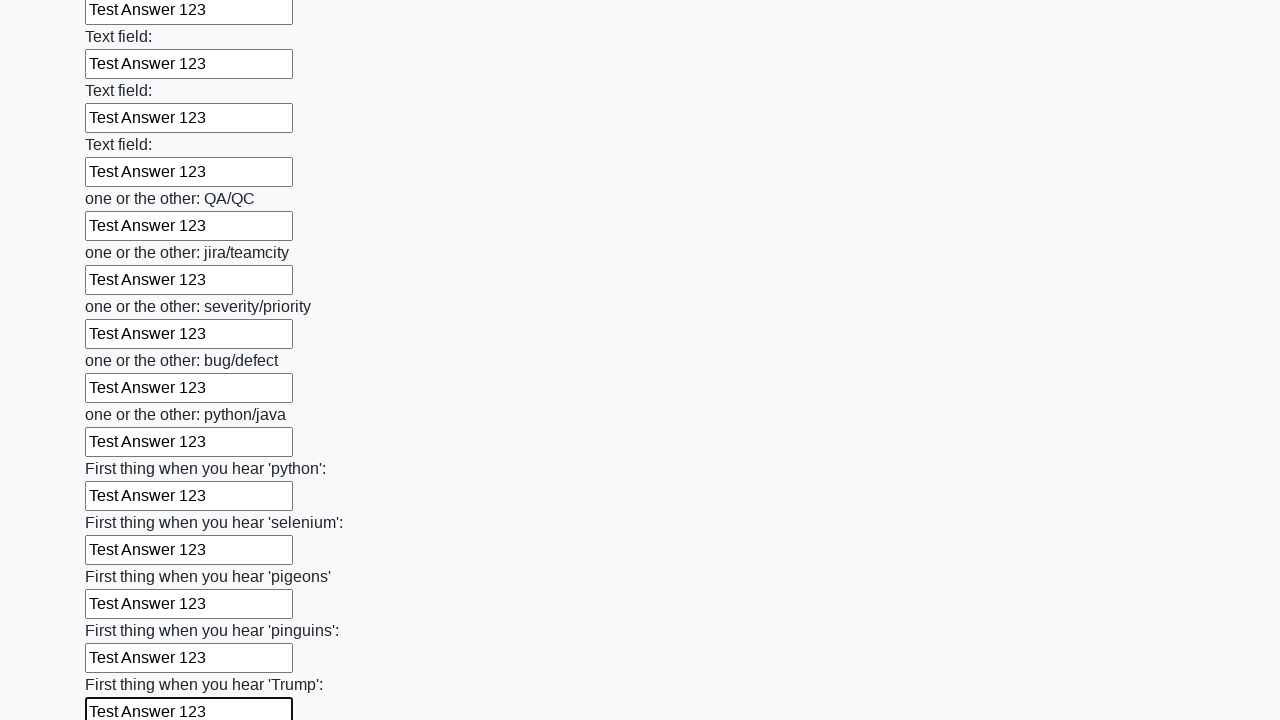

Filled an input field with 'Test Answer 123' on input >> nth=97
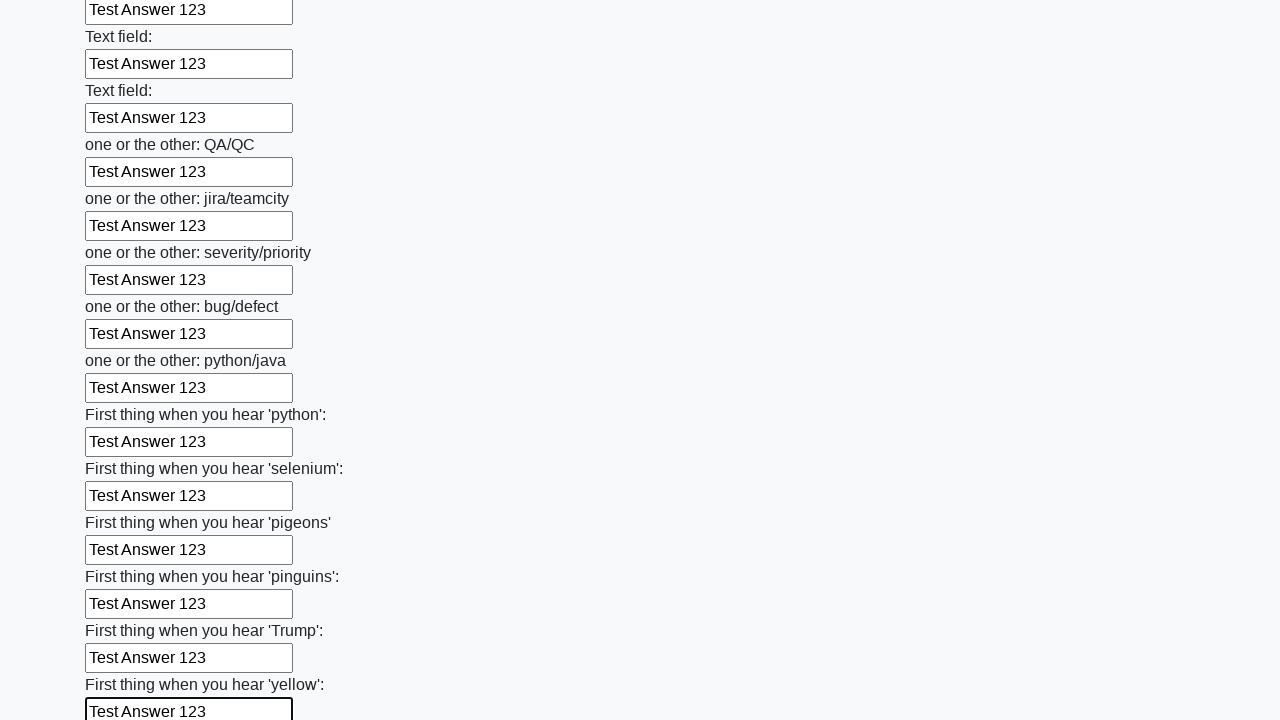

Filled an input field with 'Test Answer 123' on input >> nth=98
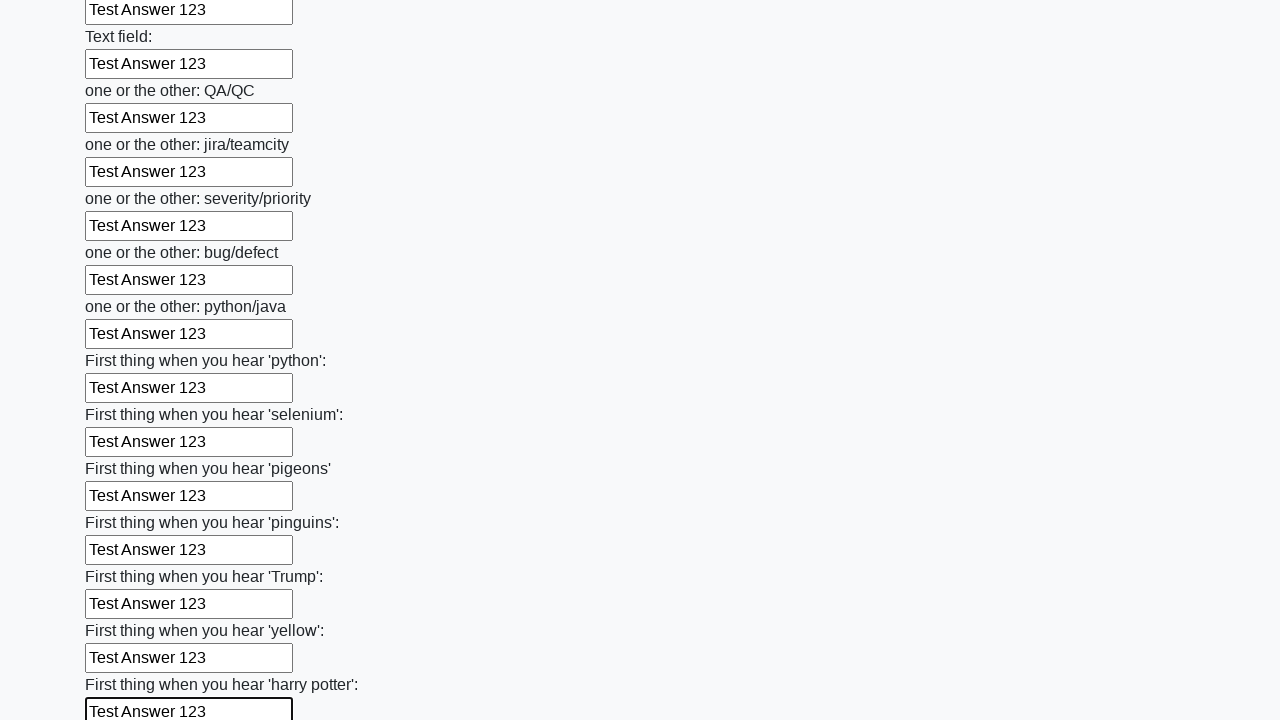

Filled an input field with 'Test Answer 123' on input >> nth=99
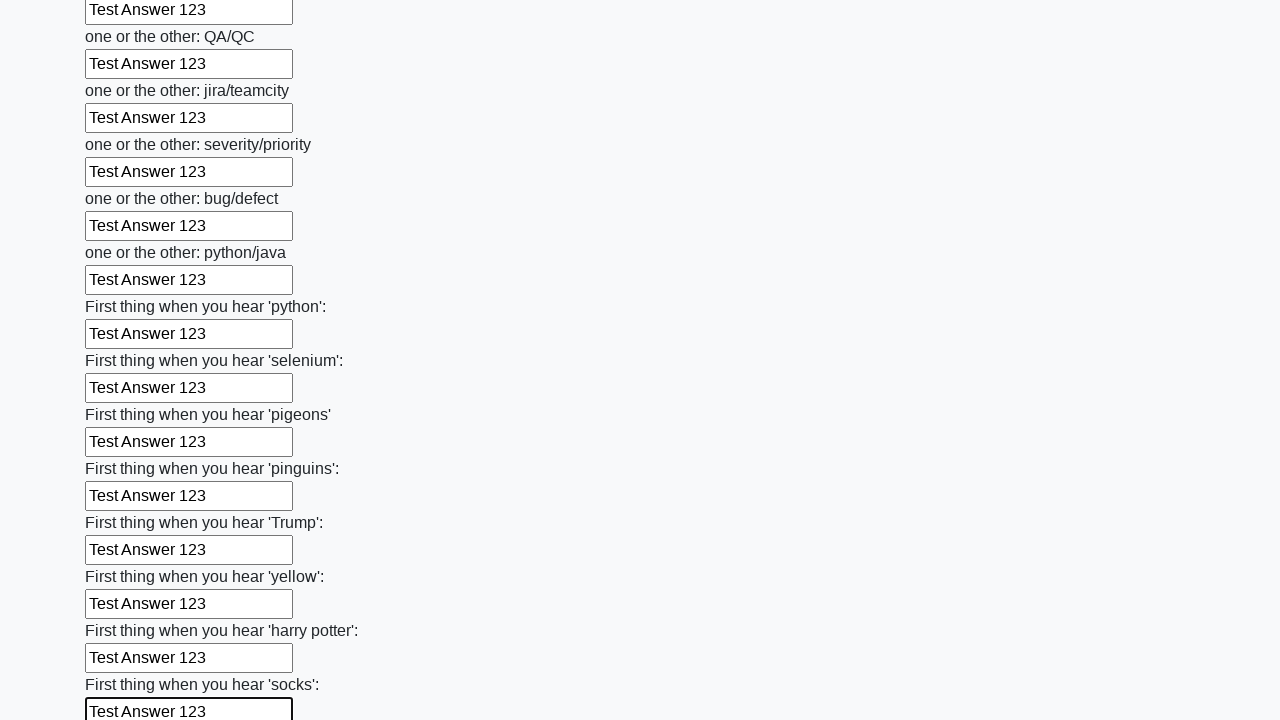

Clicked the submit button to submit the form at (123, 611) on button.btn
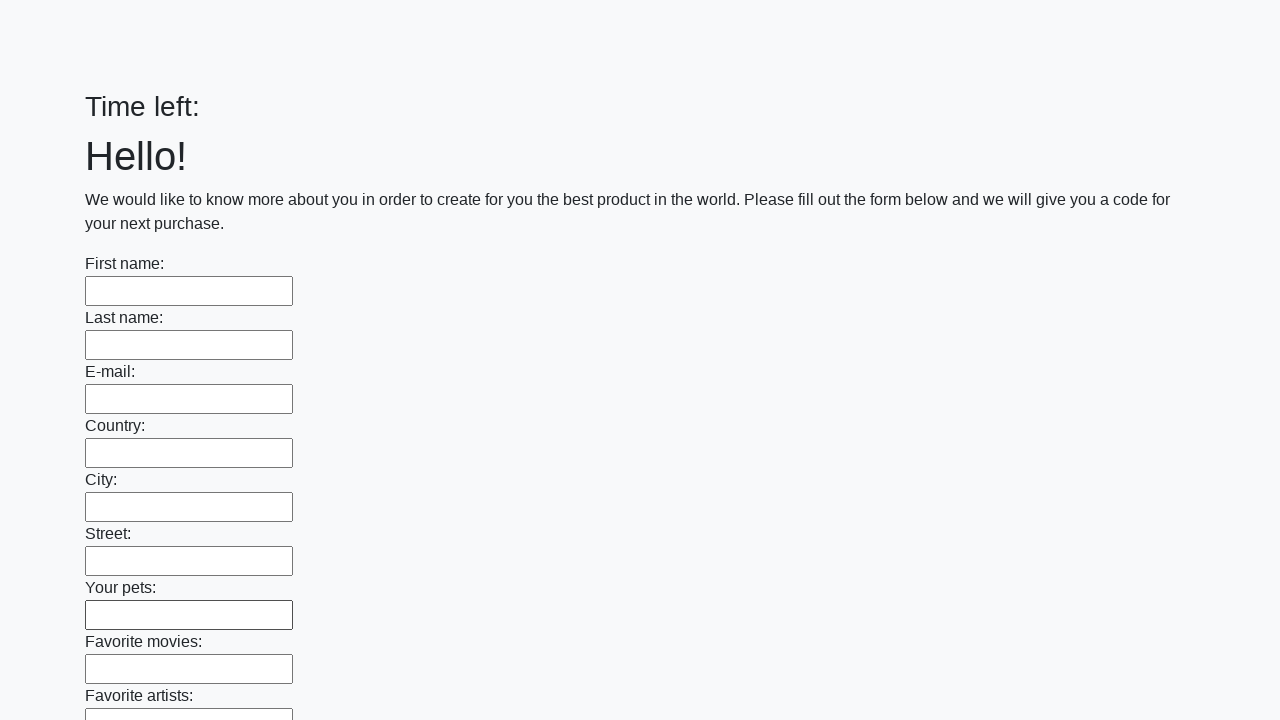

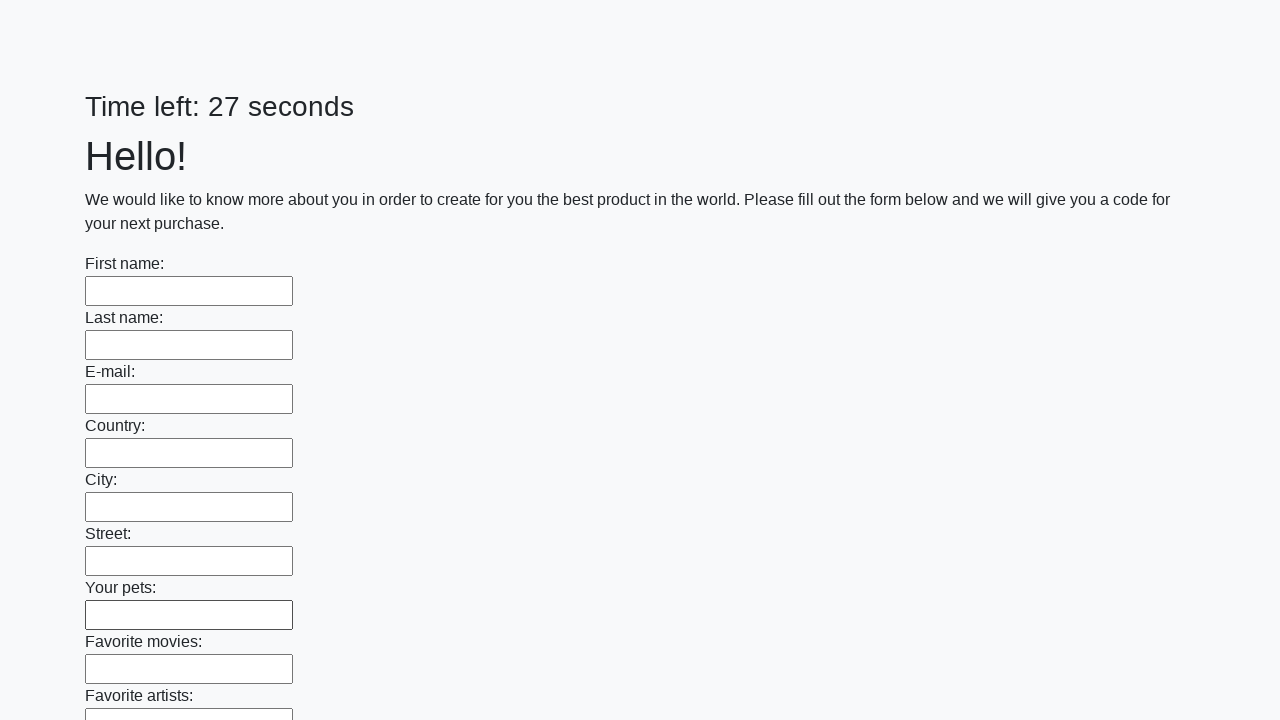